Tests filling a large form by entering text into all text input fields and clicking the submit button

Starting URL: http://suninjuly.github.io/huge_form.html

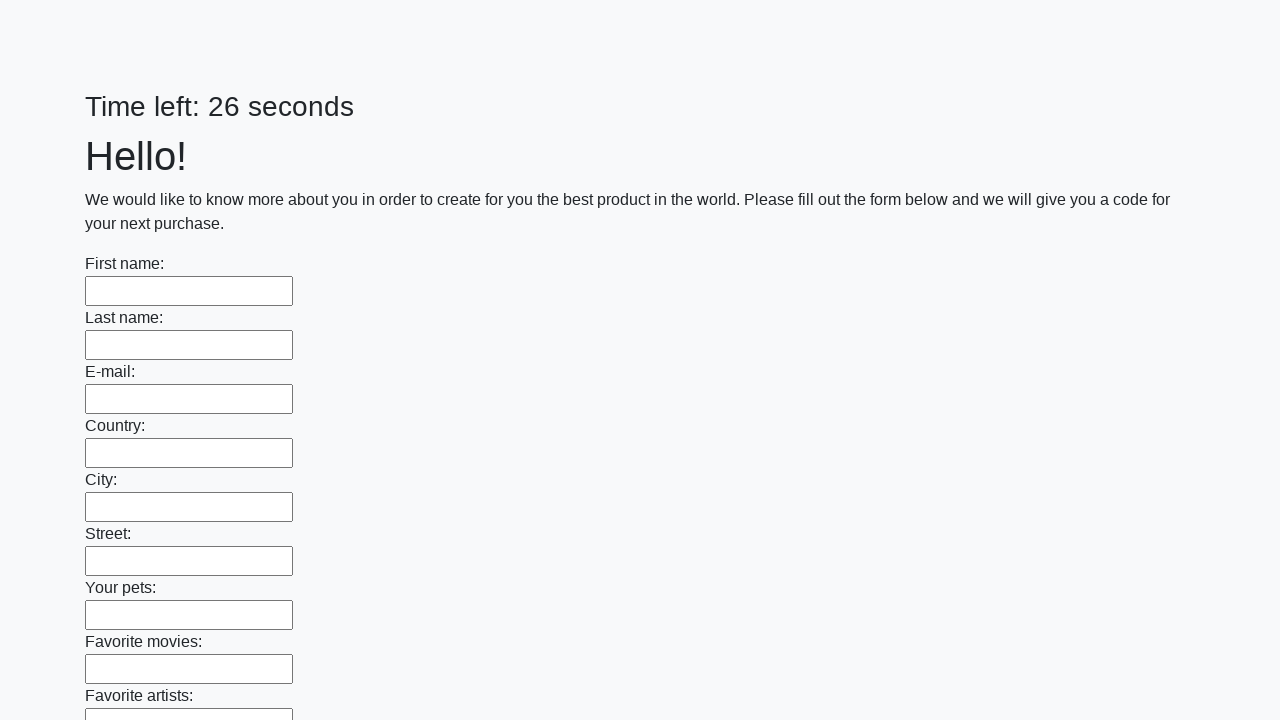

Navigated to huge form test page
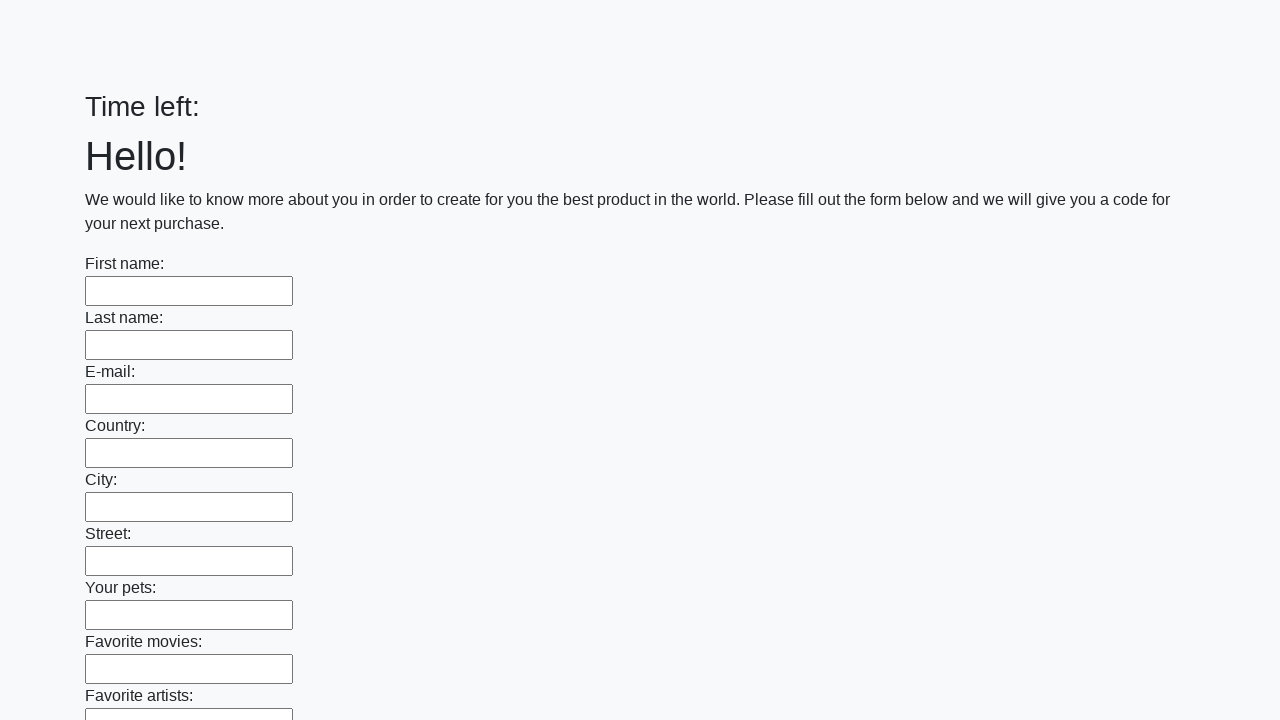

Filled text input field with 'Test Answer' on [type='text'] >> nth=0
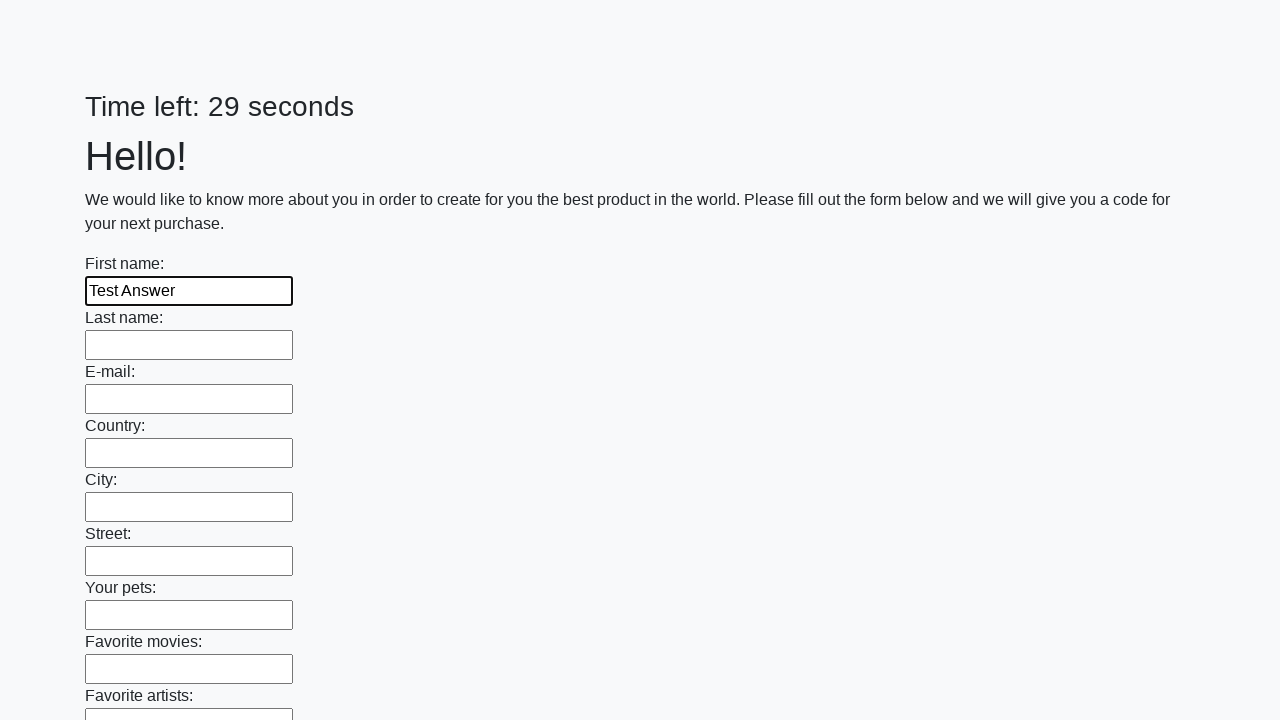

Filled text input field with 'Test Answer' on [type='text'] >> nth=1
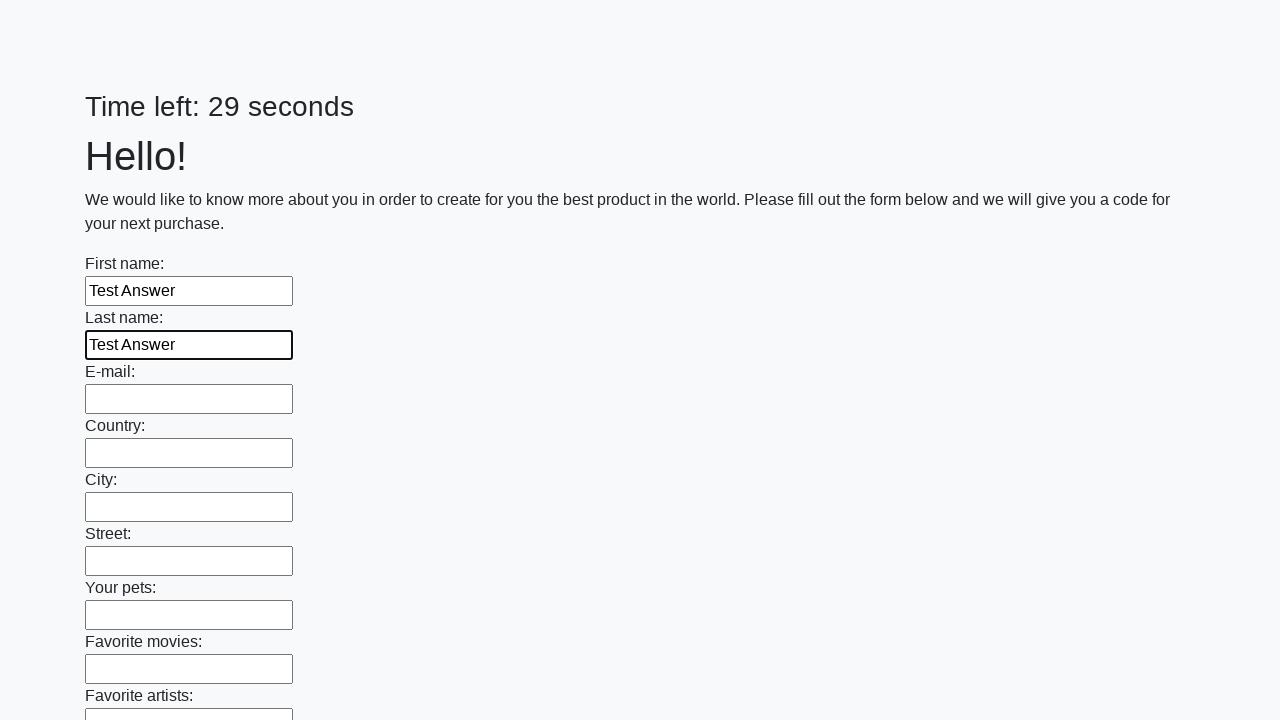

Filled text input field with 'Test Answer' on [type='text'] >> nth=2
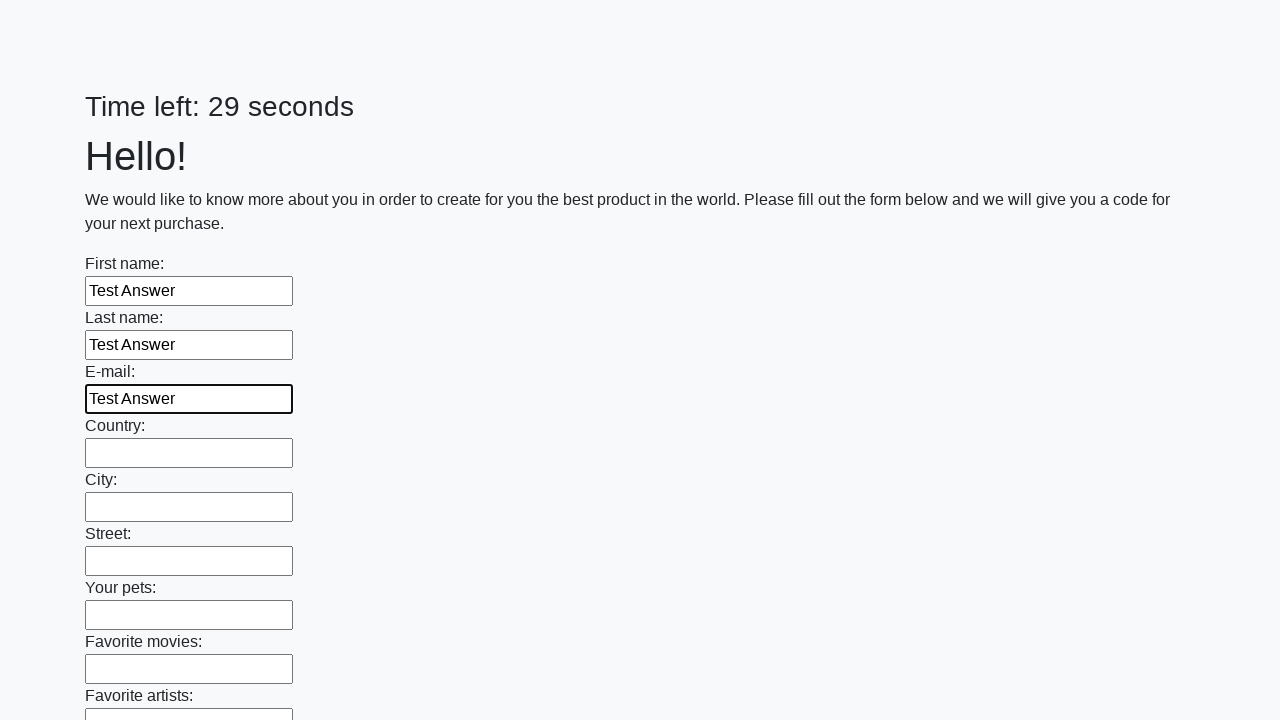

Filled text input field with 'Test Answer' on [type='text'] >> nth=3
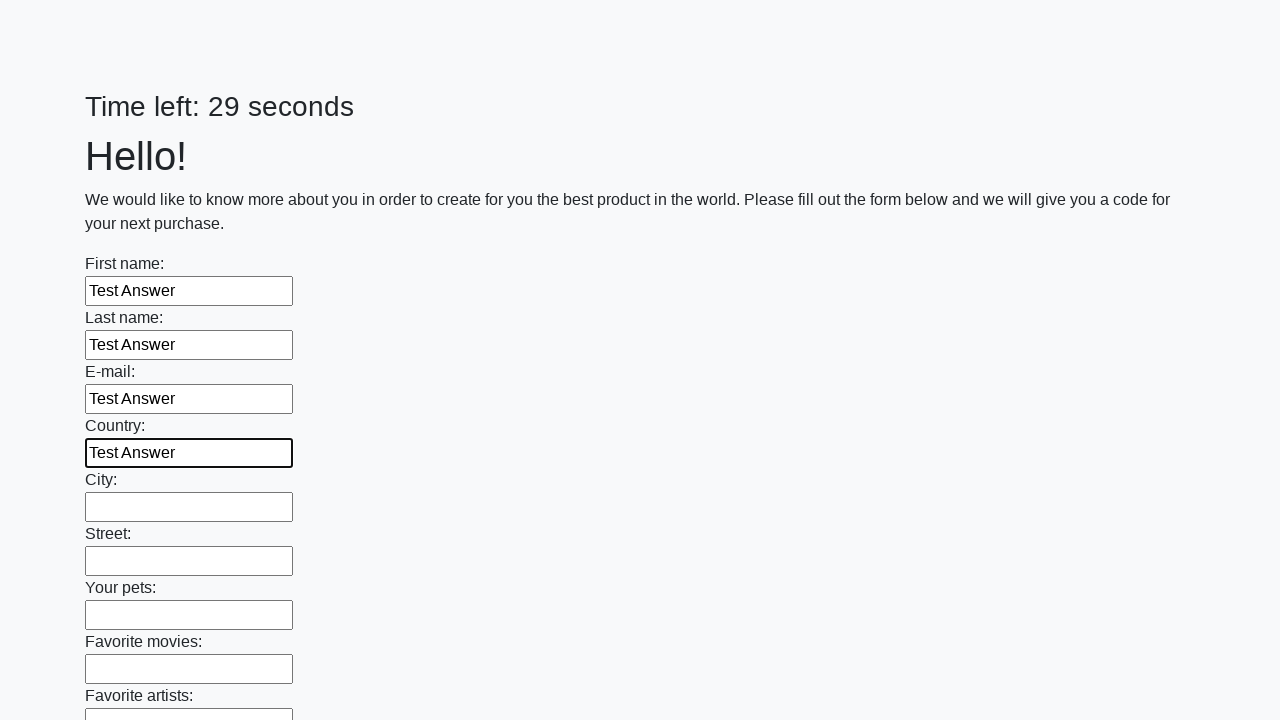

Filled text input field with 'Test Answer' on [type='text'] >> nth=4
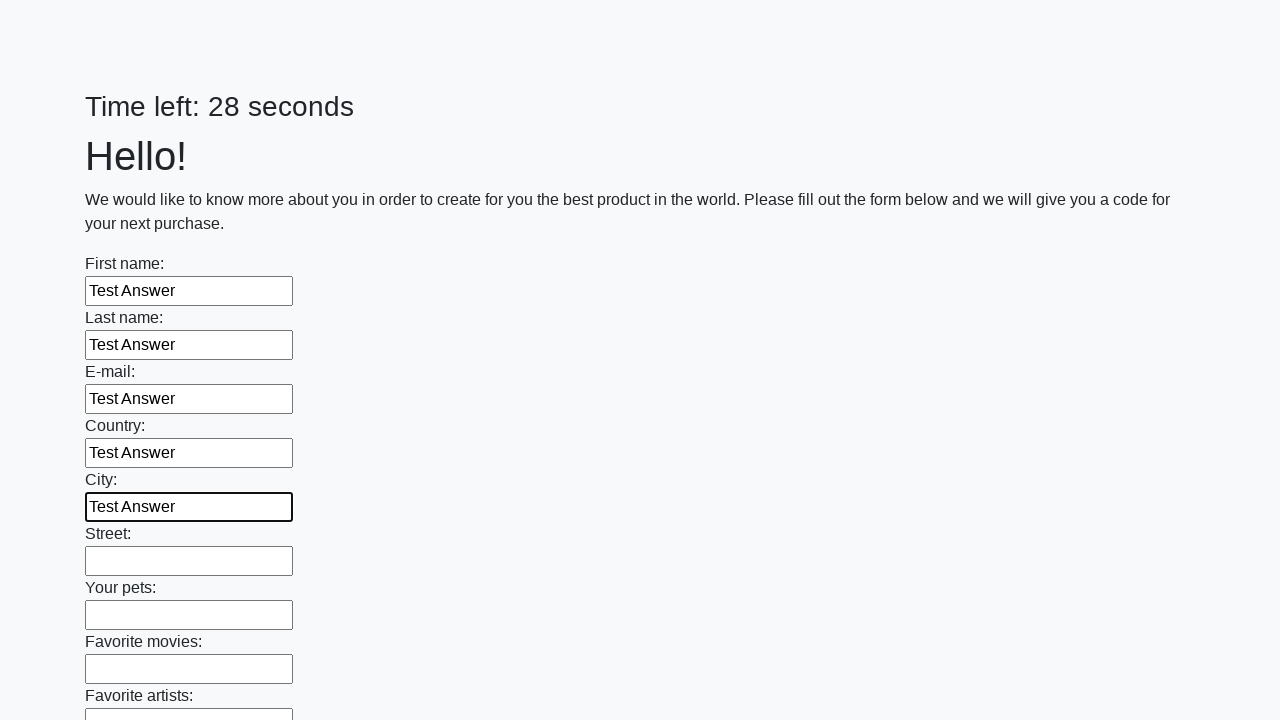

Filled text input field with 'Test Answer' on [type='text'] >> nth=5
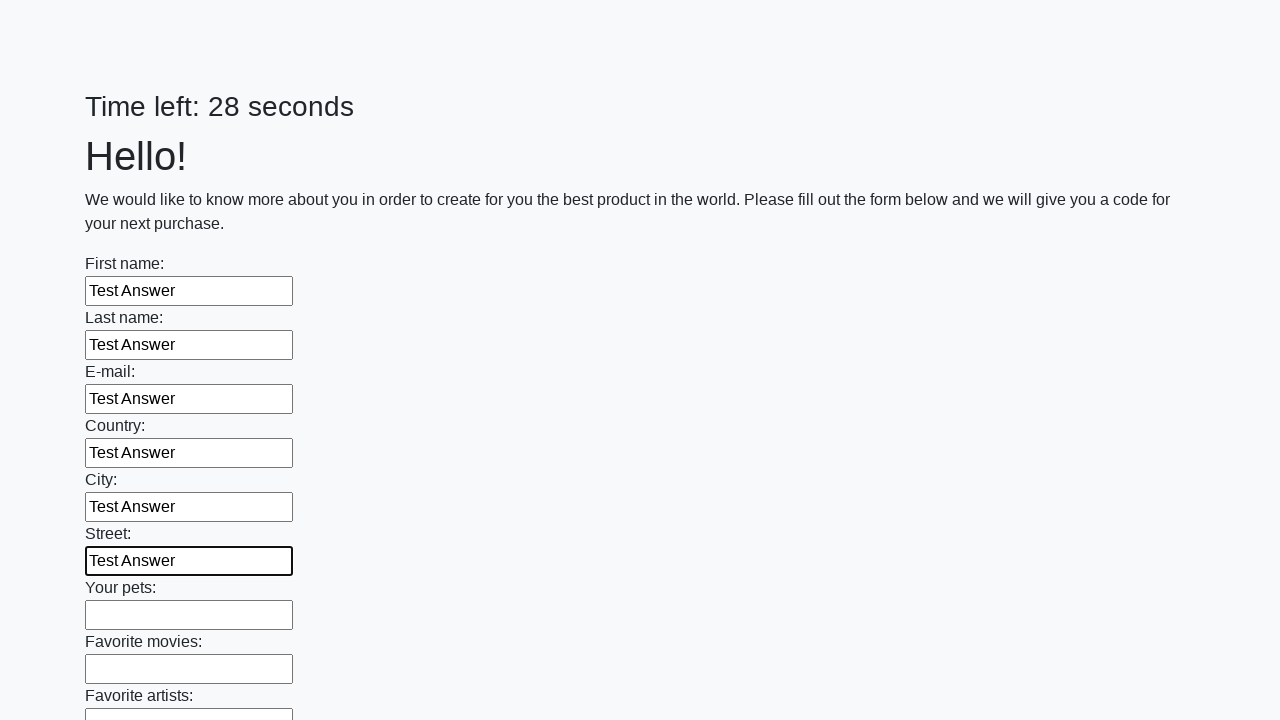

Filled text input field with 'Test Answer' on [type='text'] >> nth=6
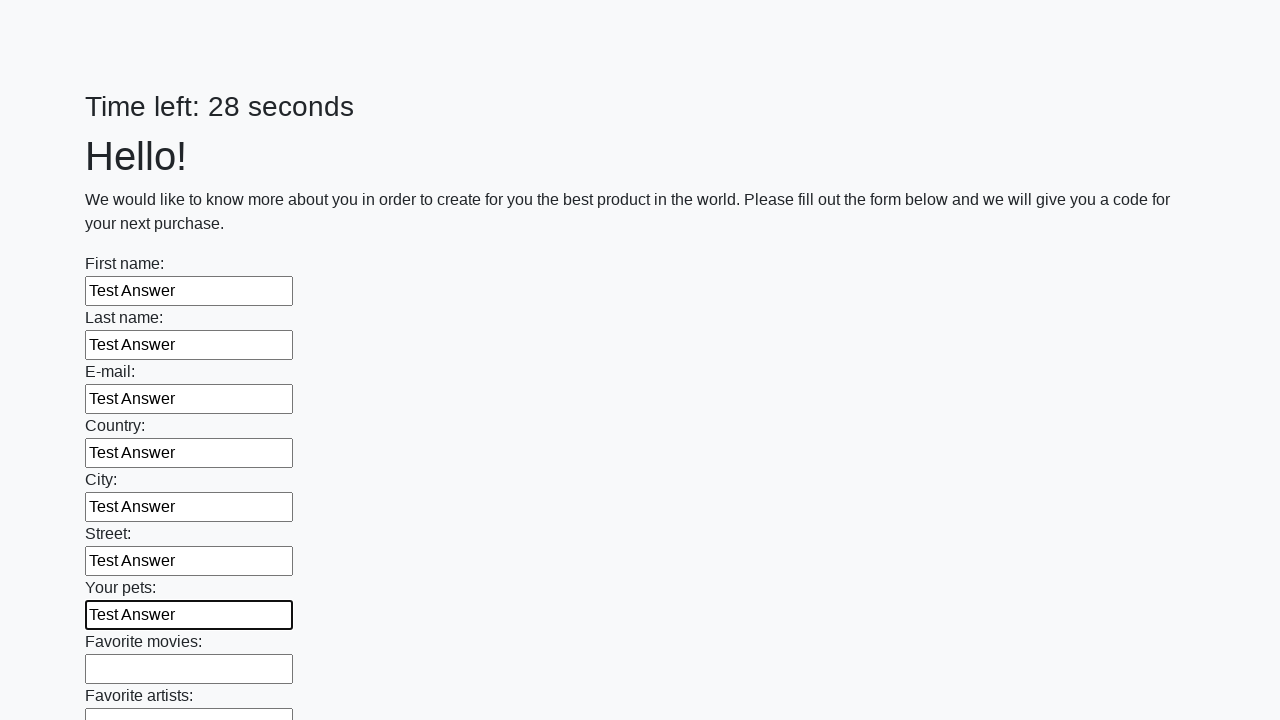

Filled text input field with 'Test Answer' on [type='text'] >> nth=7
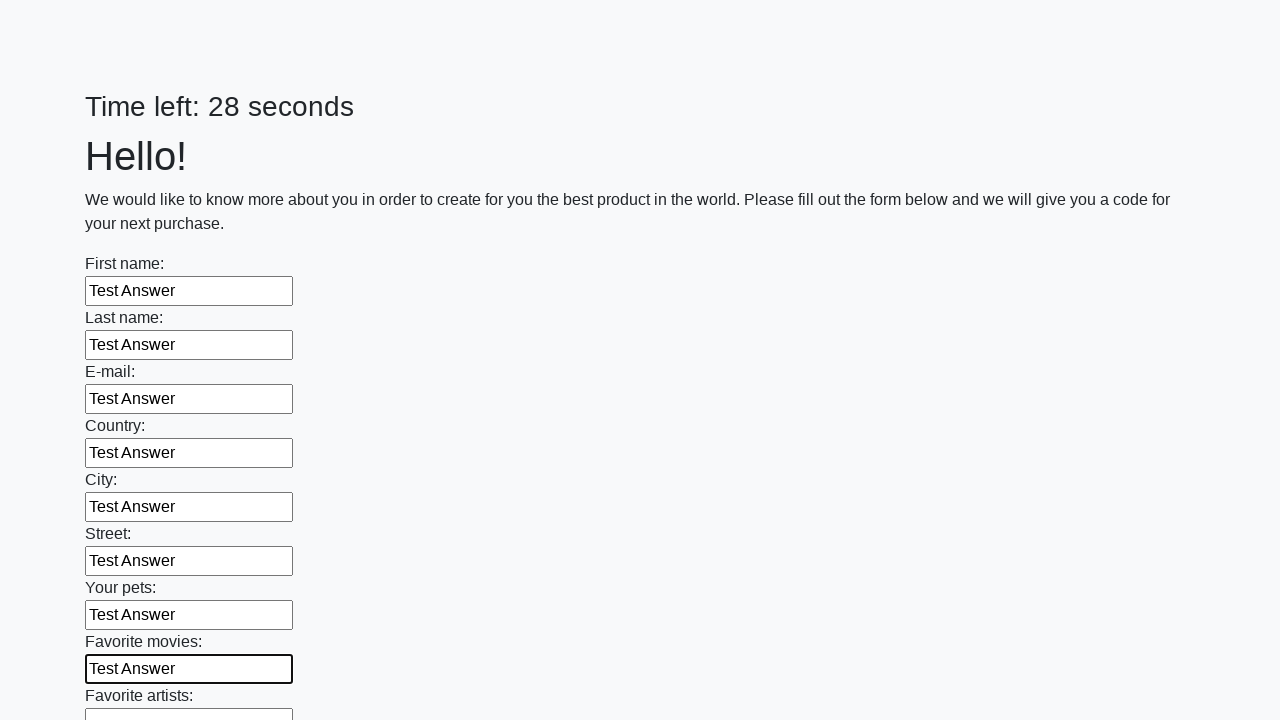

Filled text input field with 'Test Answer' on [type='text'] >> nth=8
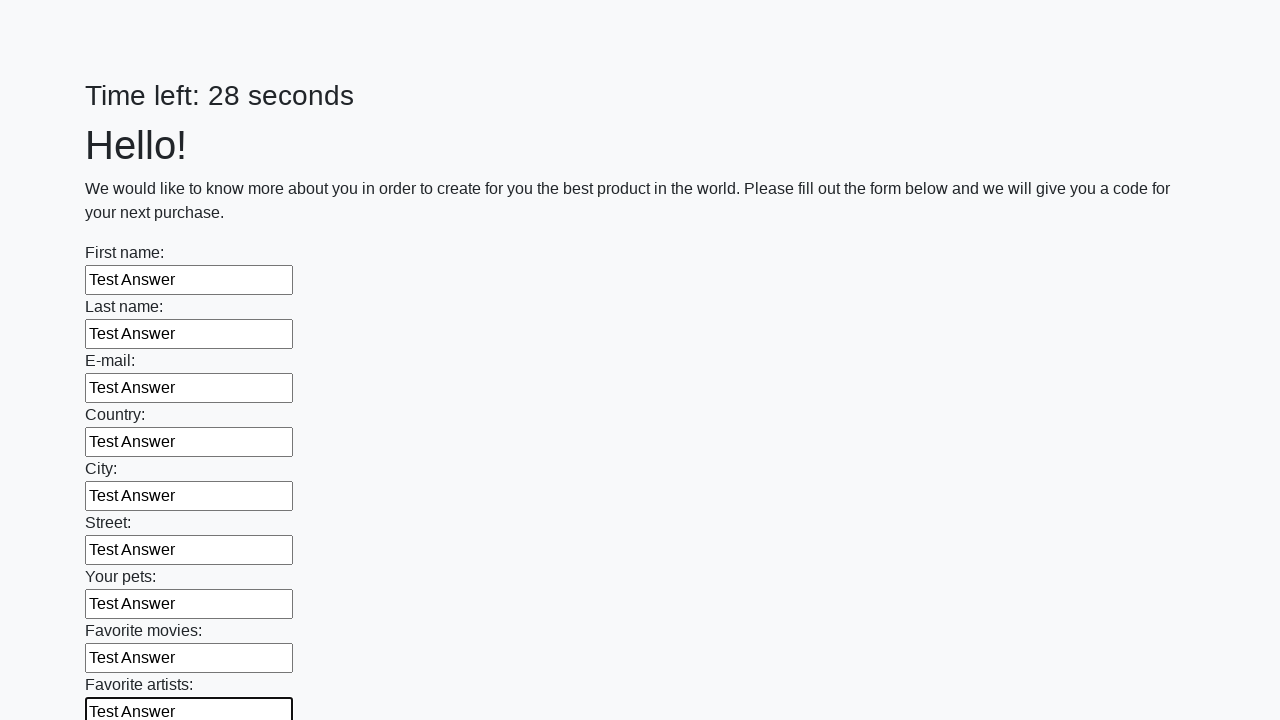

Filled text input field with 'Test Answer' on [type='text'] >> nth=9
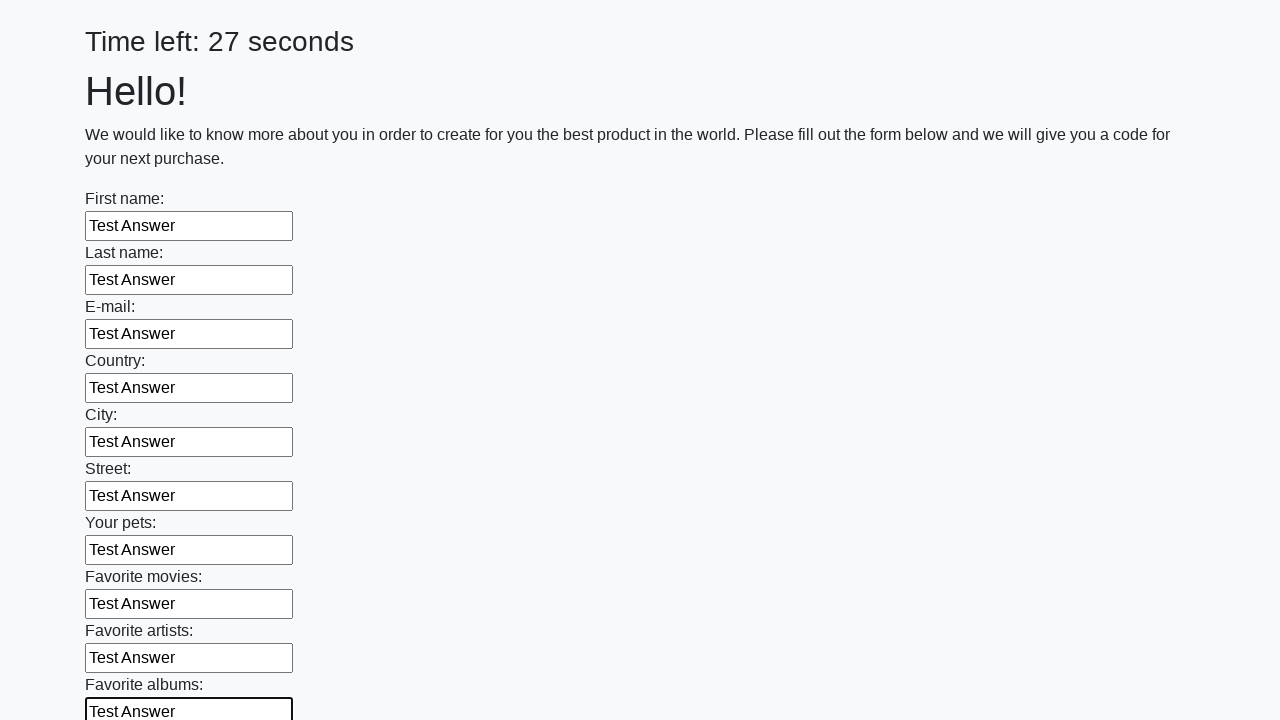

Filled text input field with 'Test Answer' on [type='text'] >> nth=10
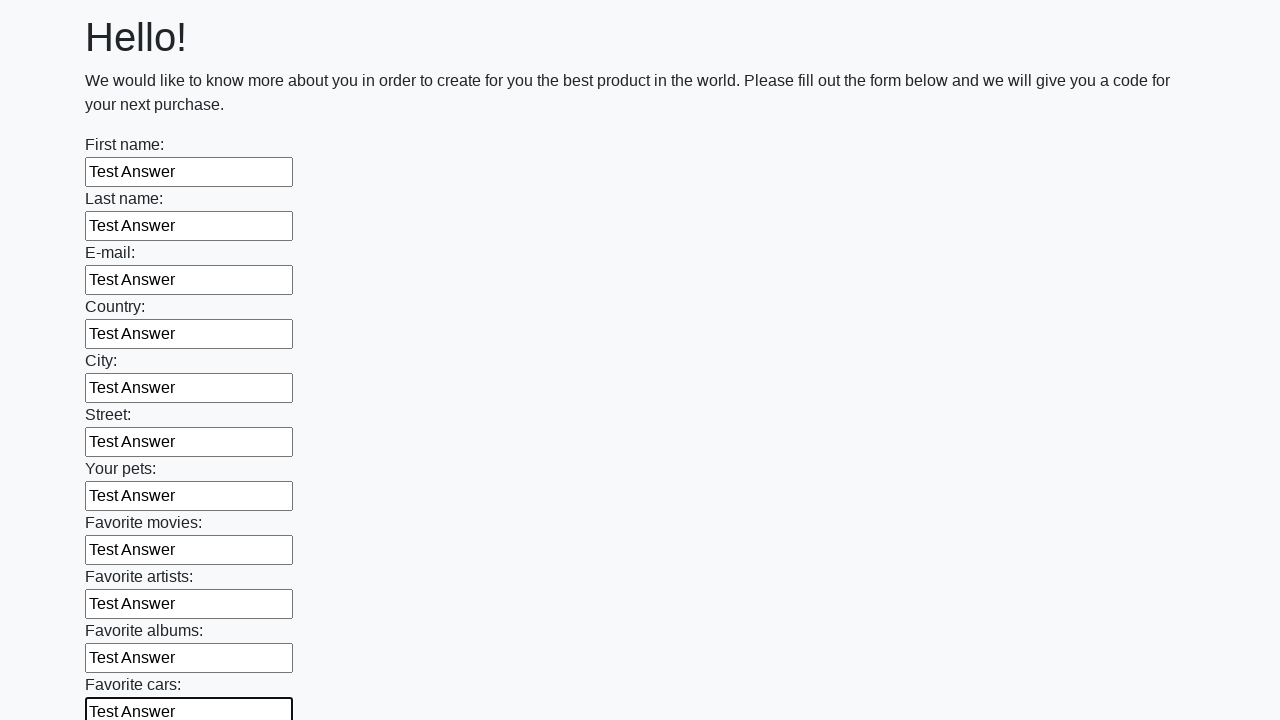

Filled text input field with 'Test Answer' on [type='text'] >> nth=11
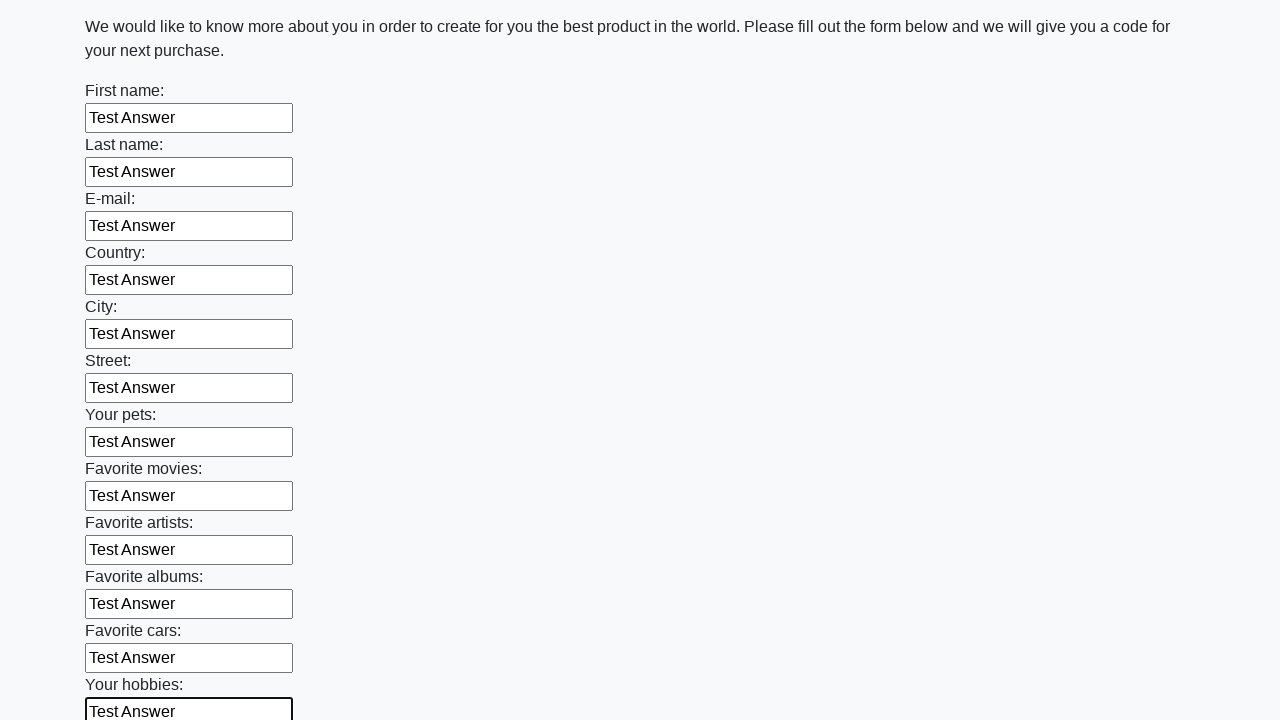

Filled text input field with 'Test Answer' on [type='text'] >> nth=12
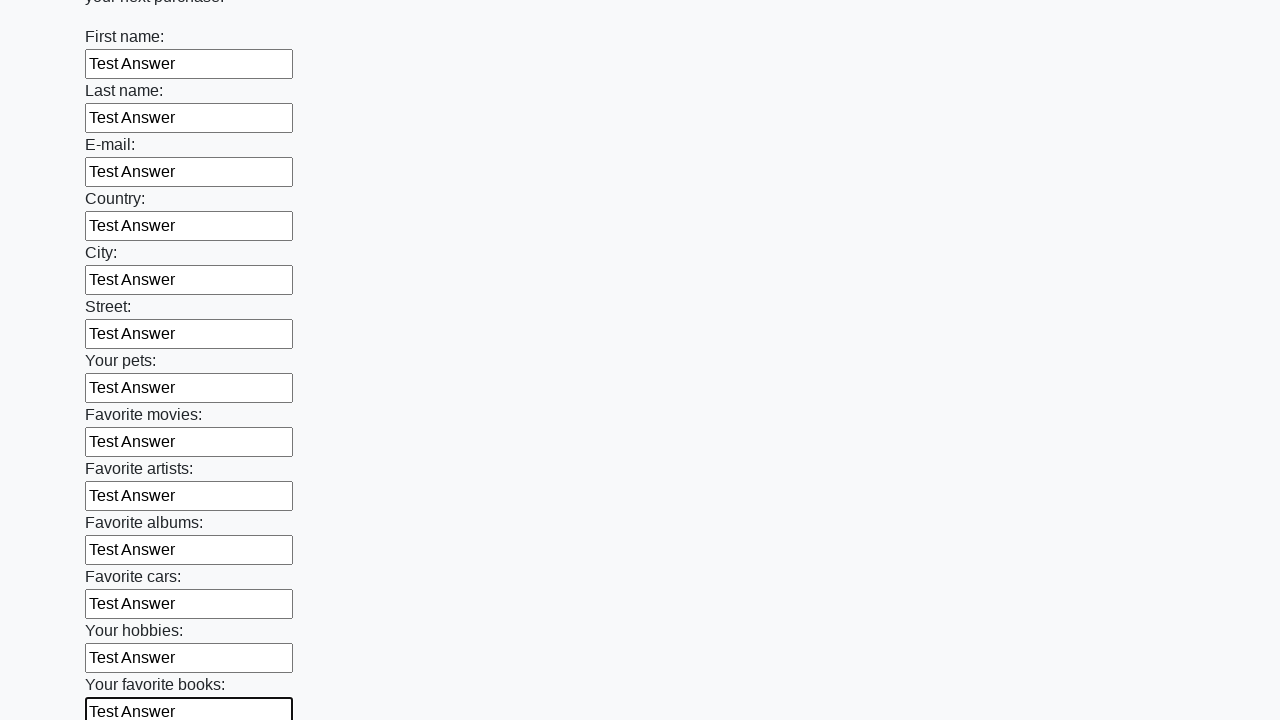

Filled text input field with 'Test Answer' on [type='text'] >> nth=13
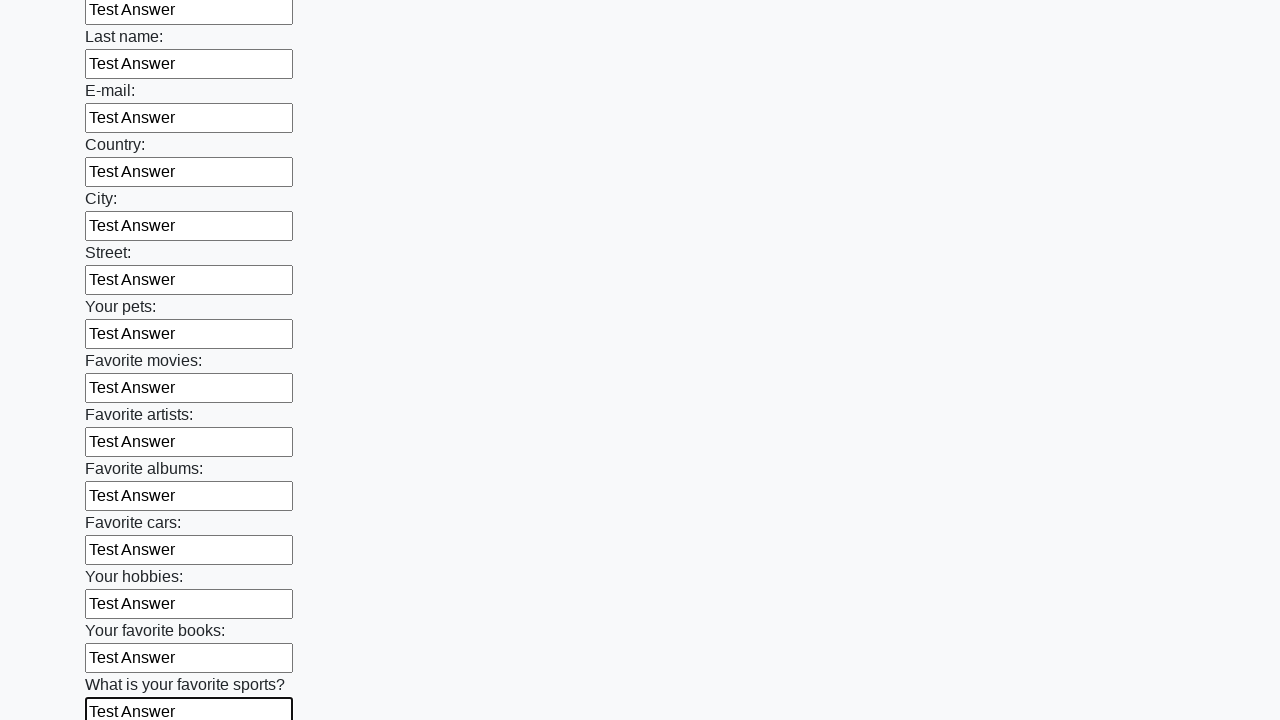

Filled text input field with 'Test Answer' on [type='text'] >> nth=14
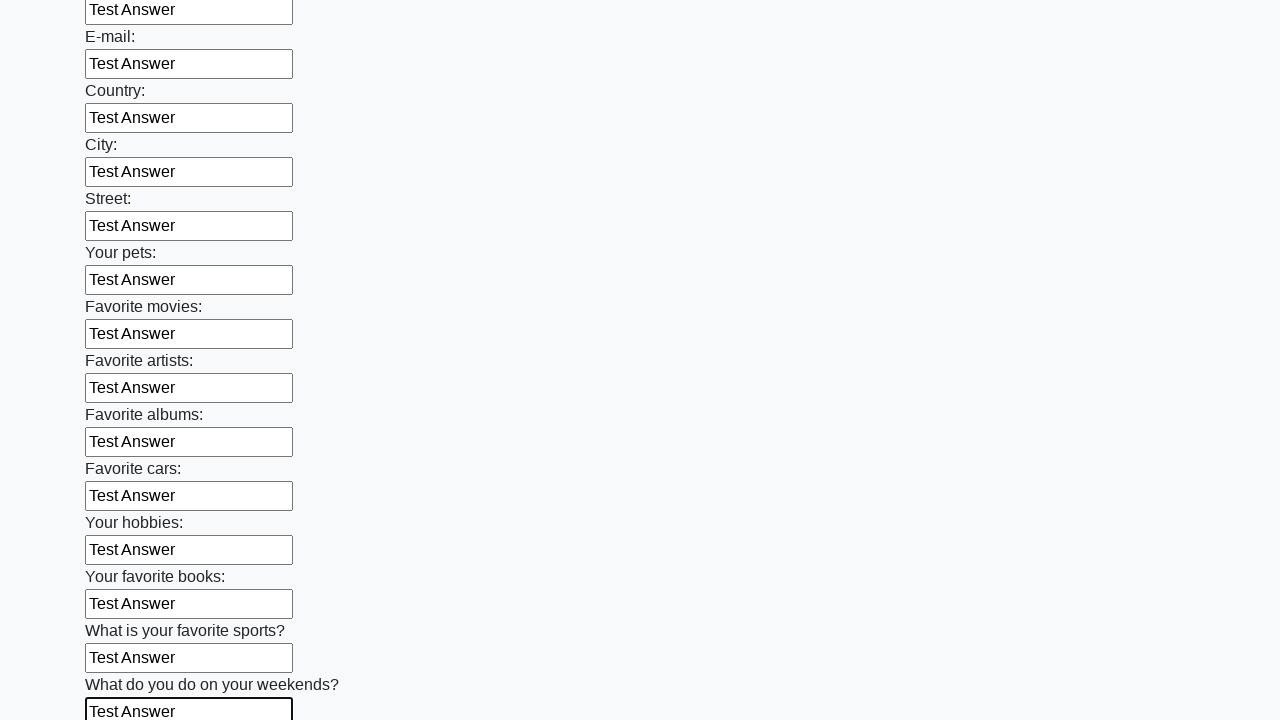

Filled text input field with 'Test Answer' on [type='text'] >> nth=15
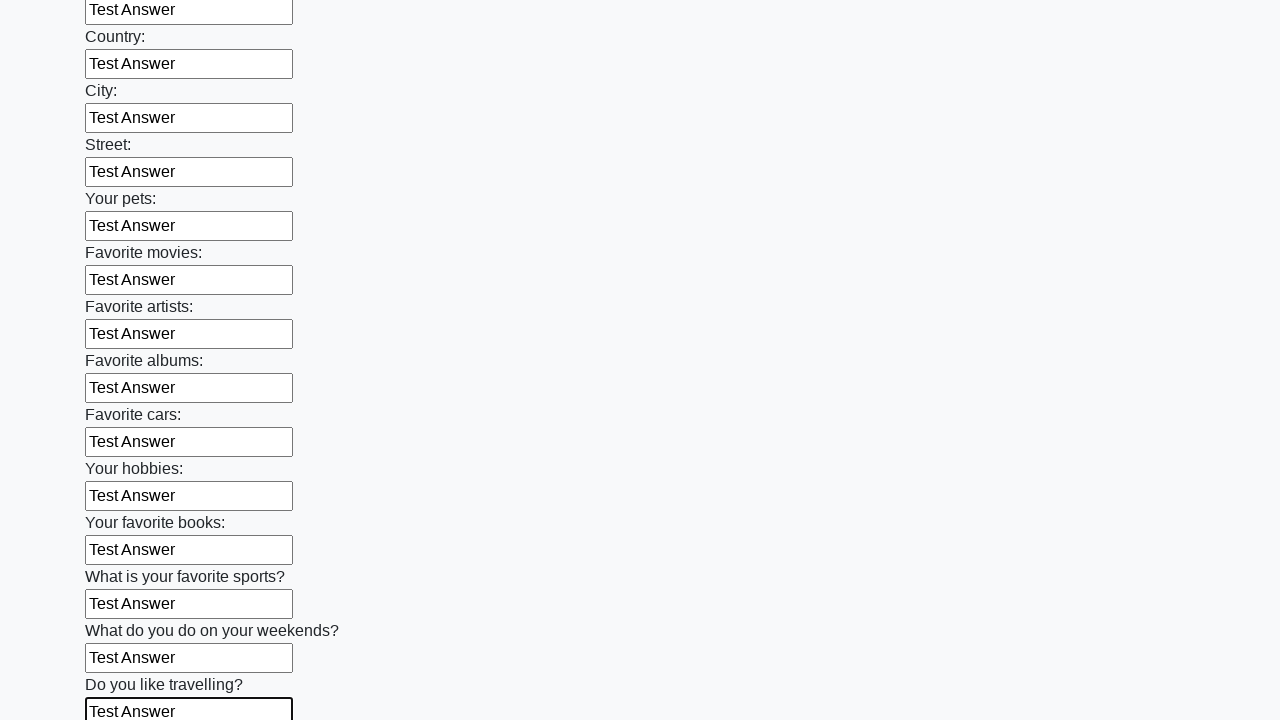

Filled text input field with 'Test Answer' on [type='text'] >> nth=16
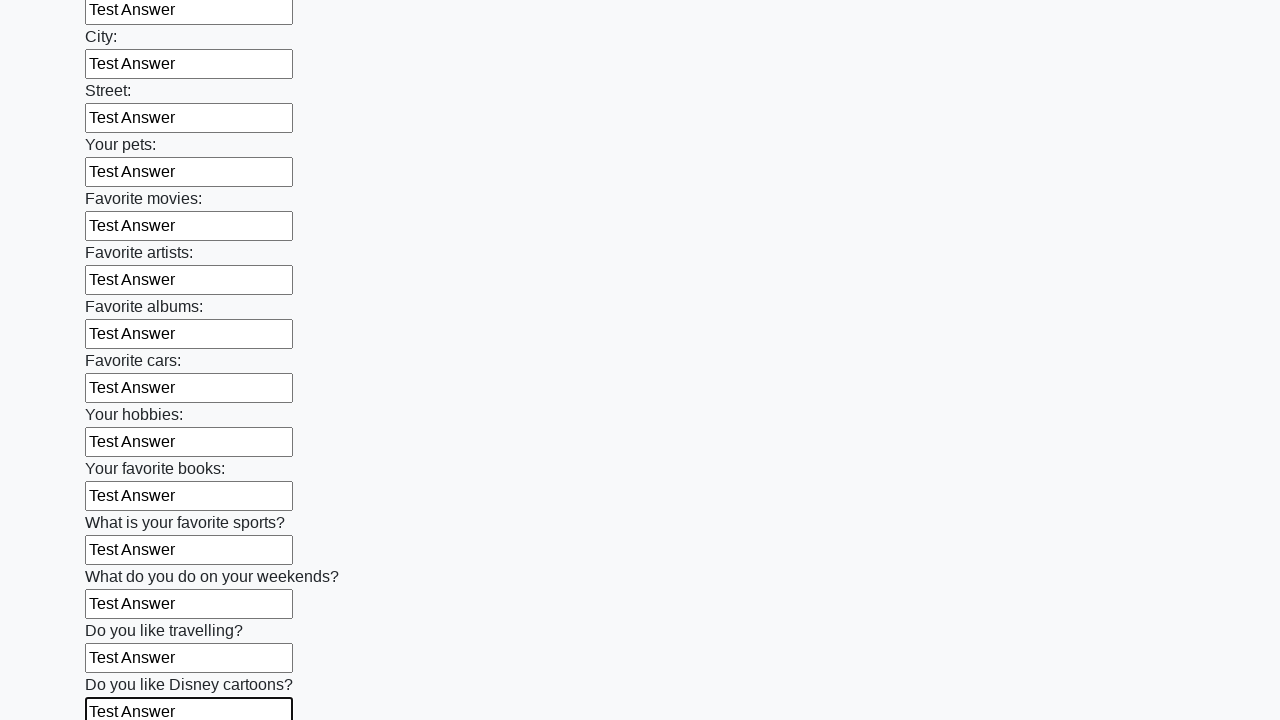

Filled text input field with 'Test Answer' on [type='text'] >> nth=17
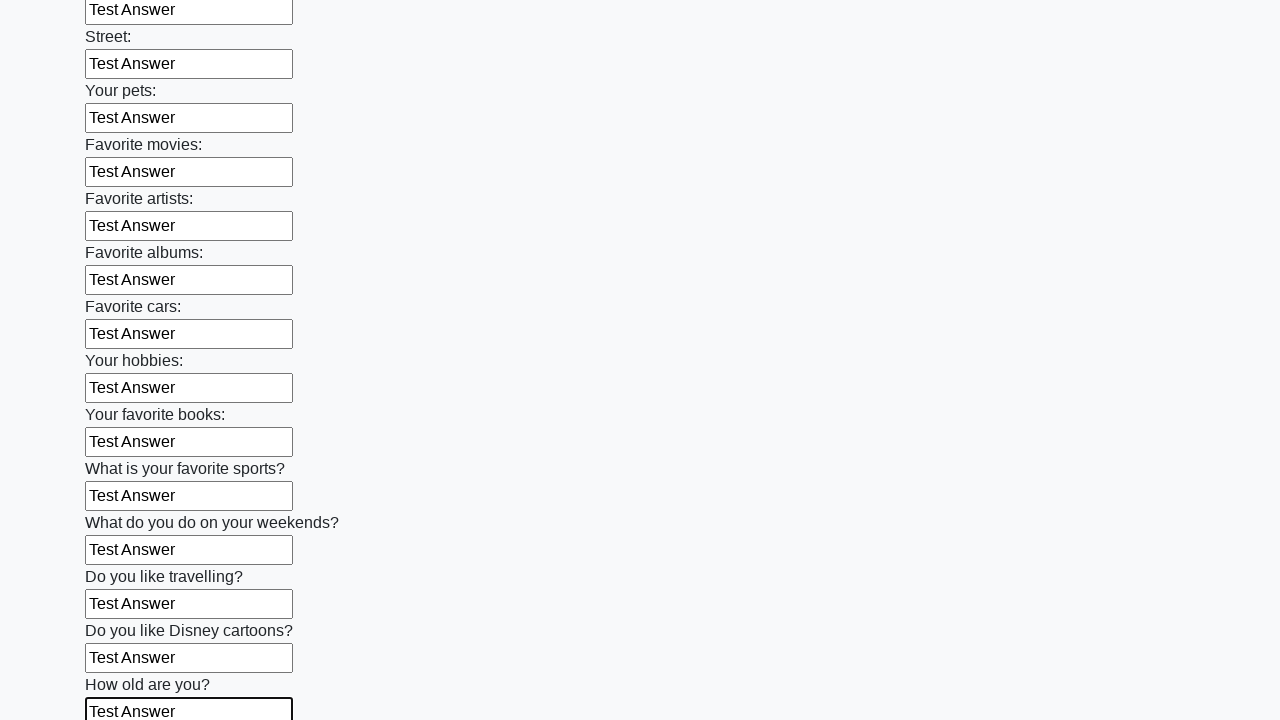

Filled text input field with 'Test Answer' on [type='text'] >> nth=18
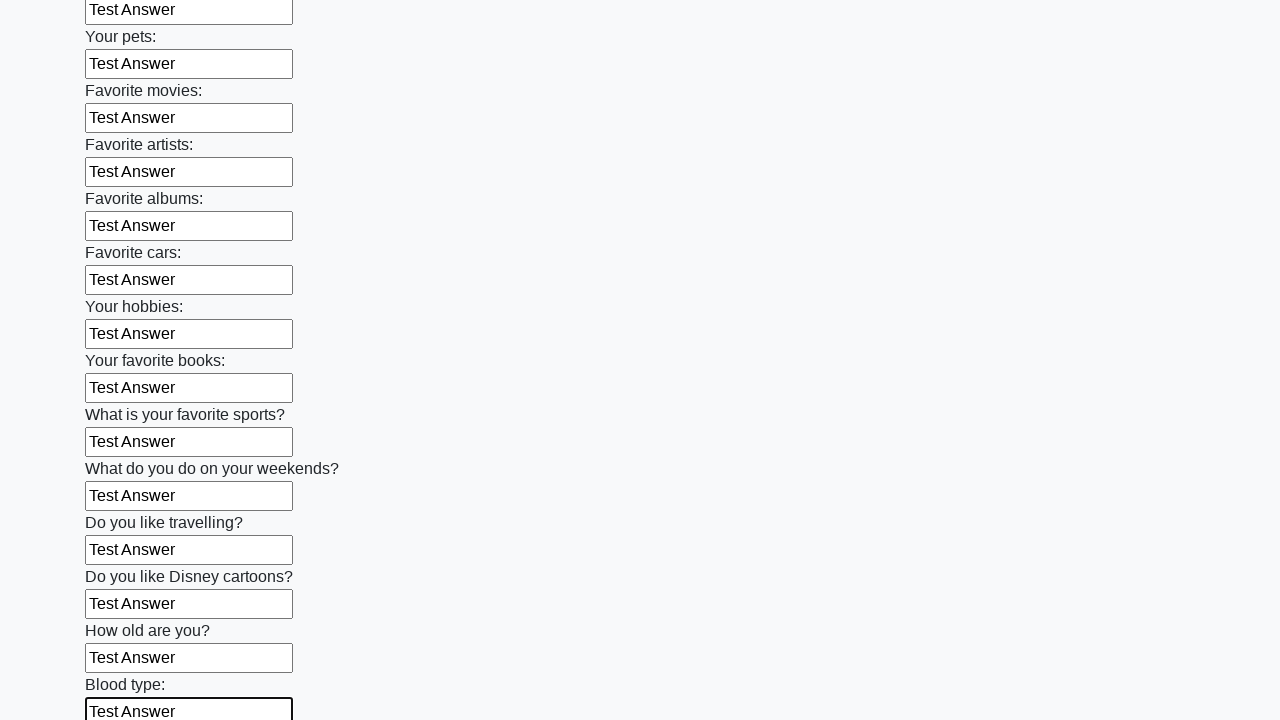

Filled text input field with 'Test Answer' on [type='text'] >> nth=19
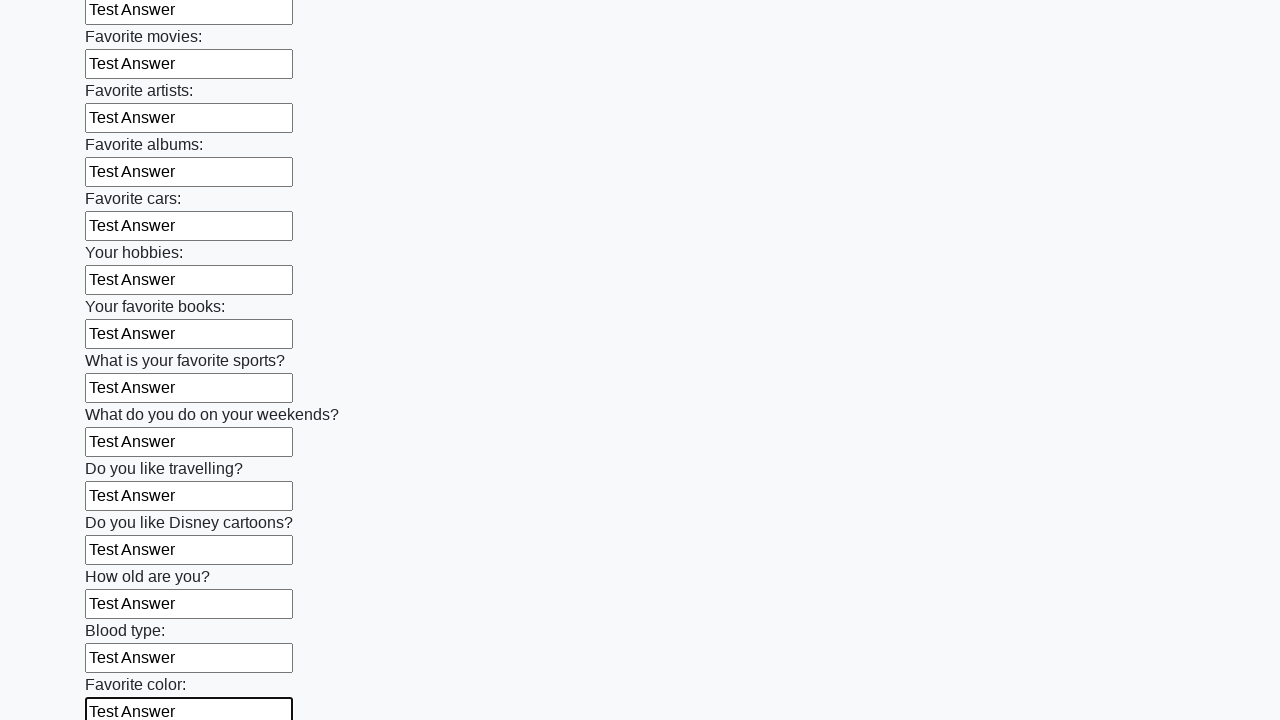

Filled text input field with 'Test Answer' on [type='text'] >> nth=20
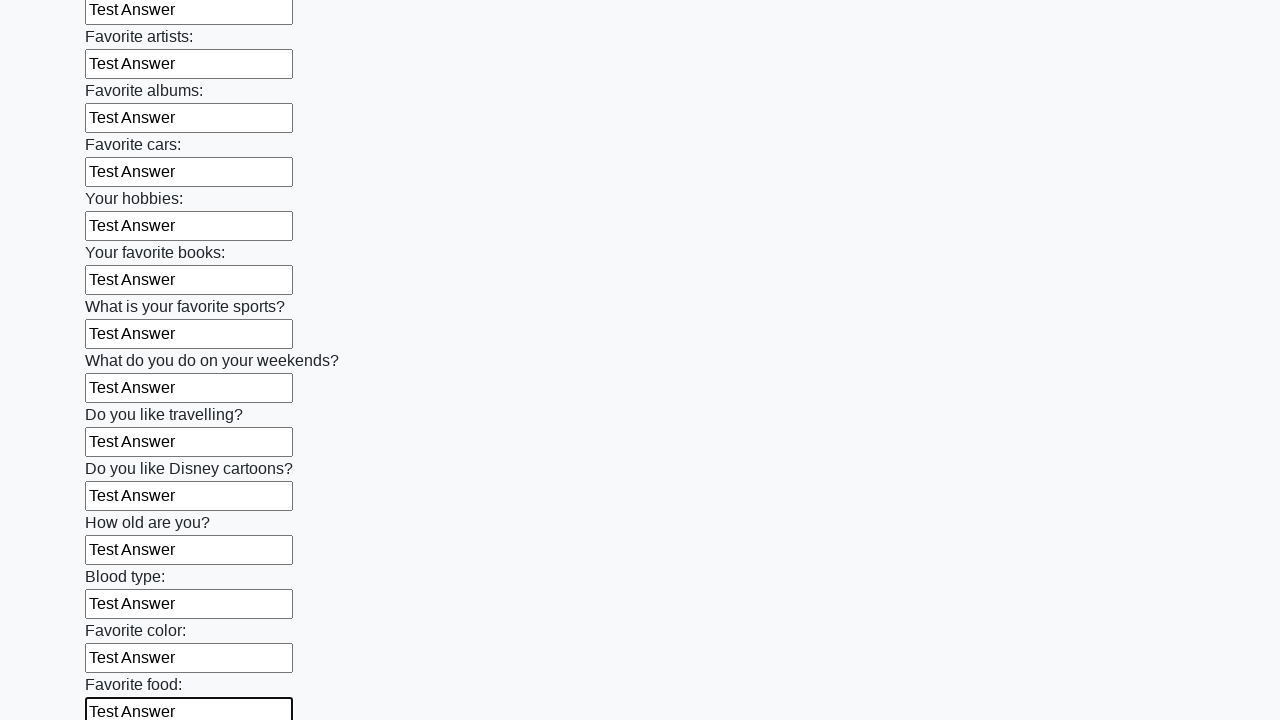

Filled text input field with 'Test Answer' on [type='text'] >> nth=21
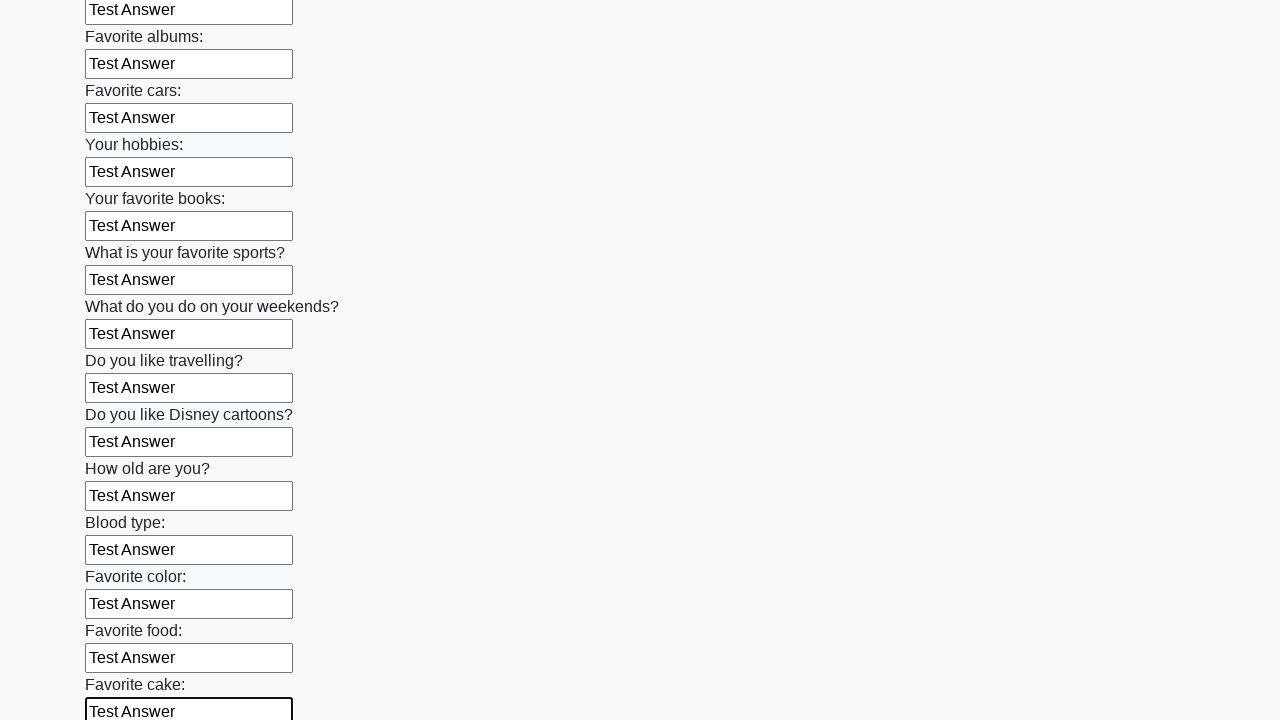

Filled text input field with 'Test Answer' on [type='text'] >> nth=22
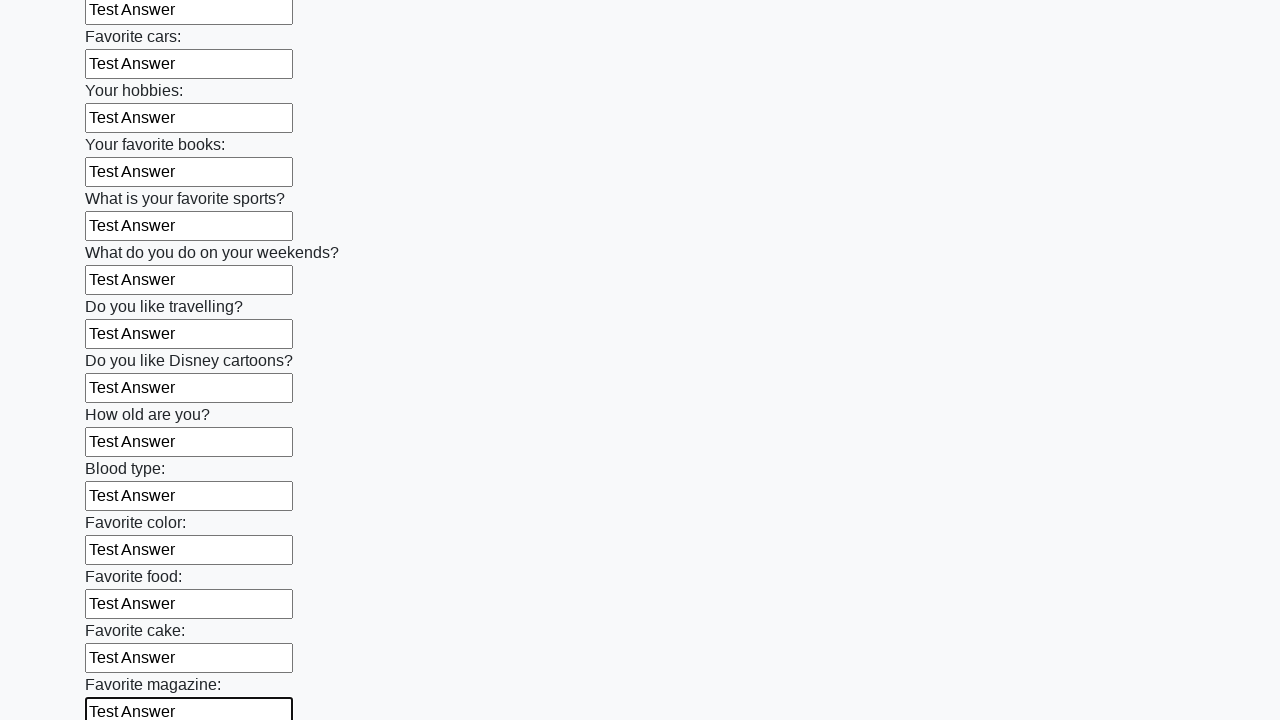

Filled text input field with 'Test Answer' on [type='text'] >> nth=23
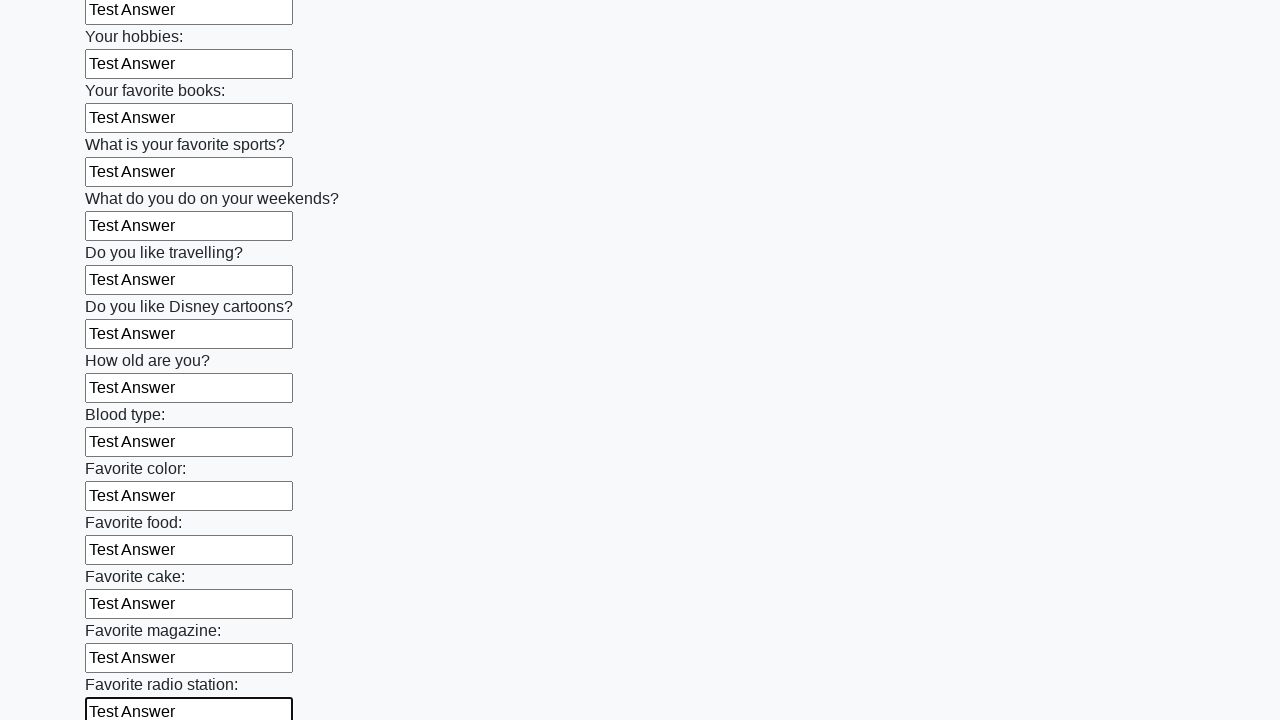

Filled text input field with 'Test Answer' on [type='text'] >> nth=24
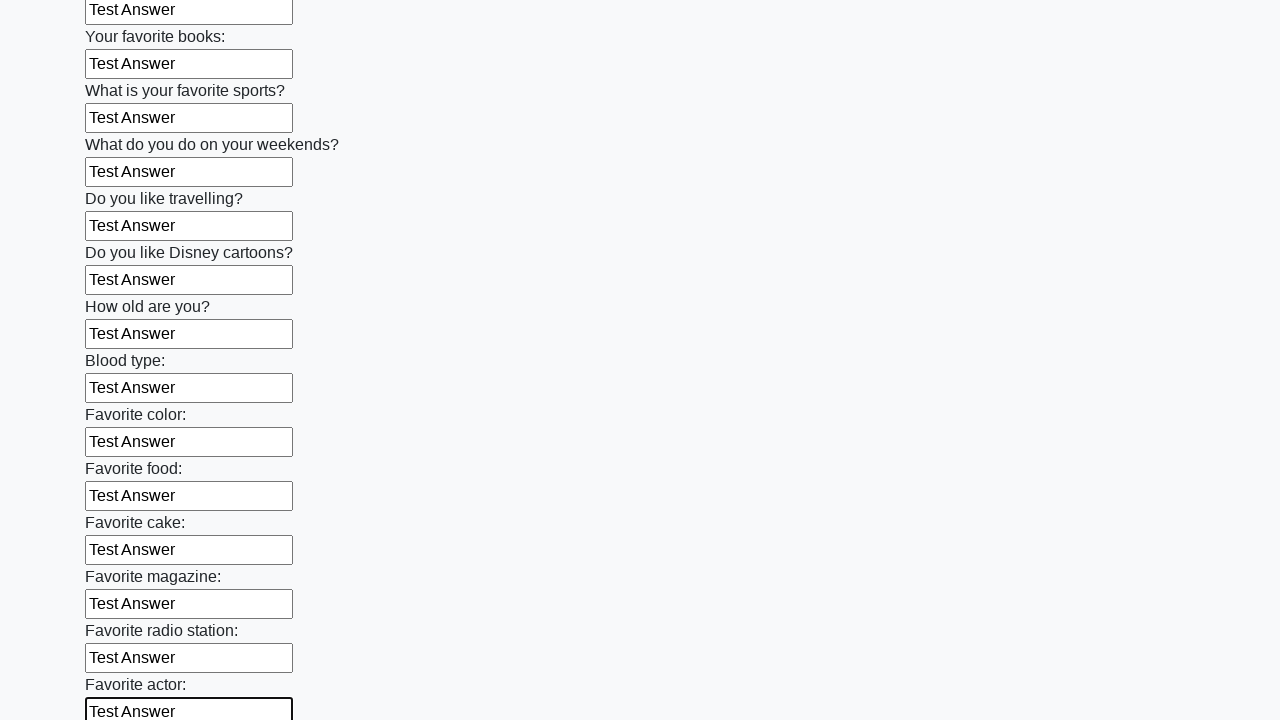

Filled text input field with 'Test Answer' on [type='text'] >> nth=25
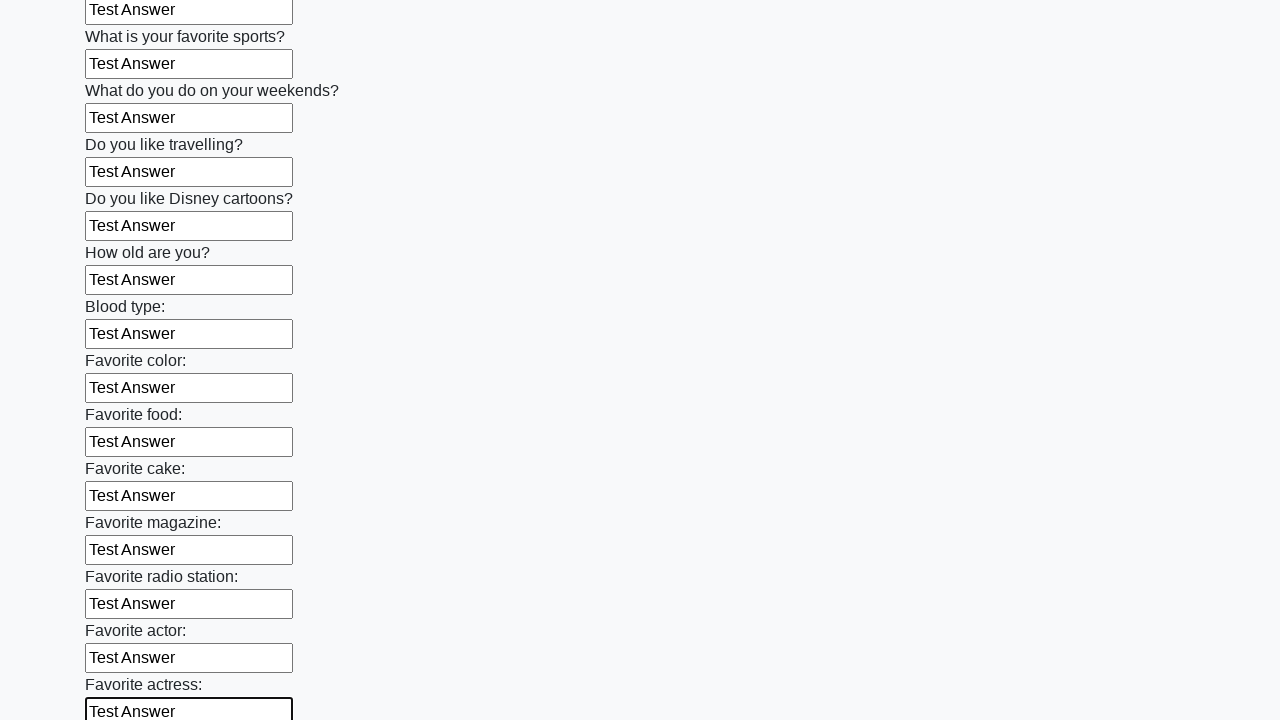

Filled text input field with 'Test Answer' on [type='text'] >> nth=26
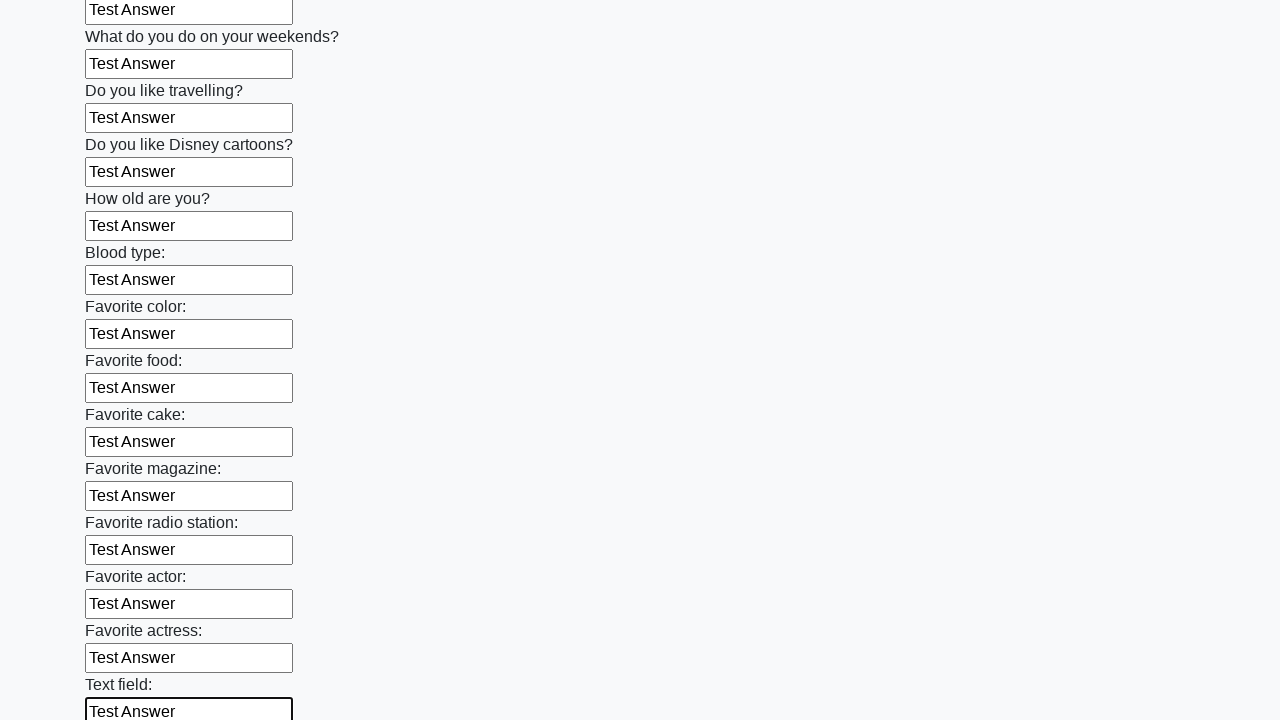

Filled text input field with 'Test Answer' on [type='text'] >> nth=27
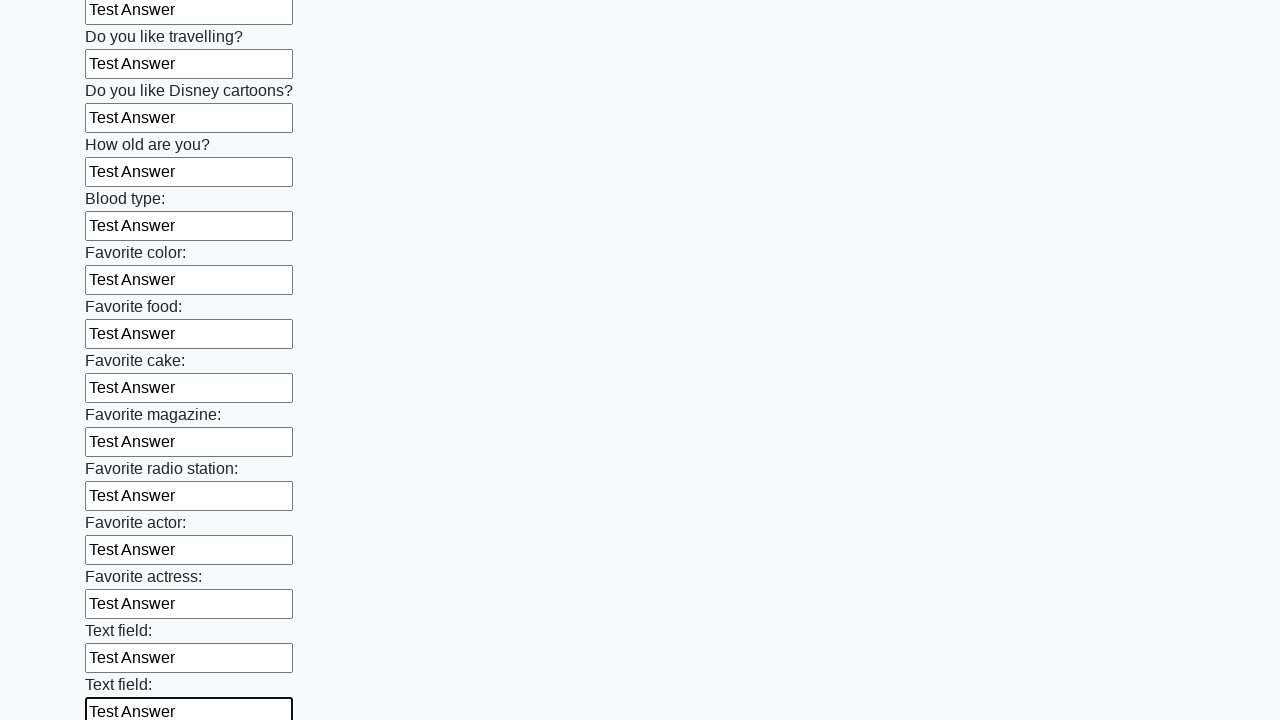

Filled text input field with 'Test Answer' on [type='text'] >> nth=28
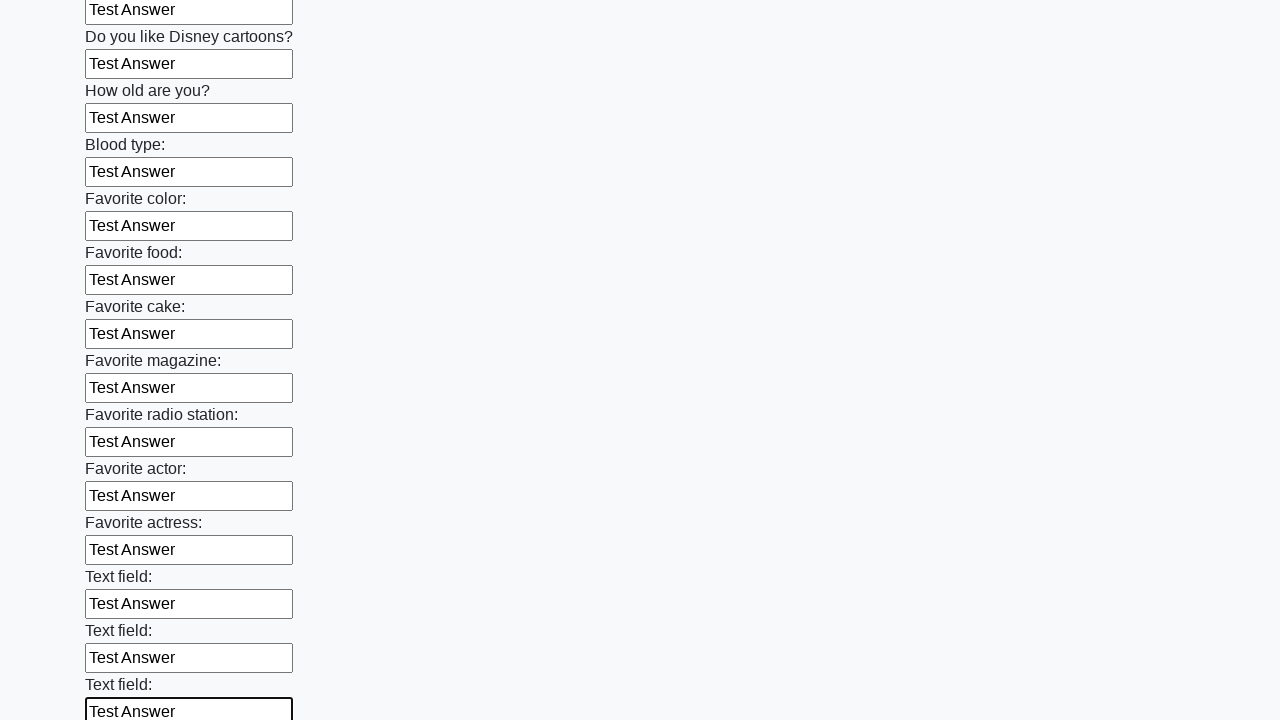

Filled text input field with 'Test Answer' on [type='text'] >> nth=29
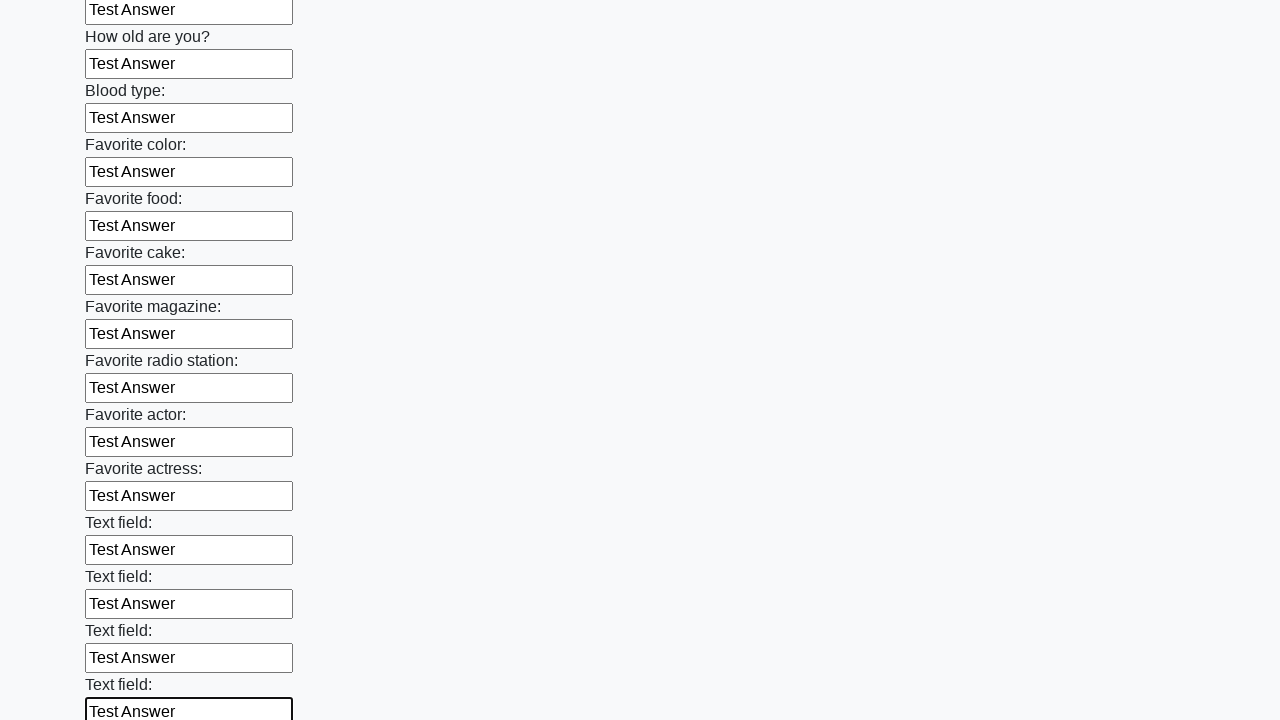

Filled text input field with 'Test Answer' on [type='text'] >> nth=30
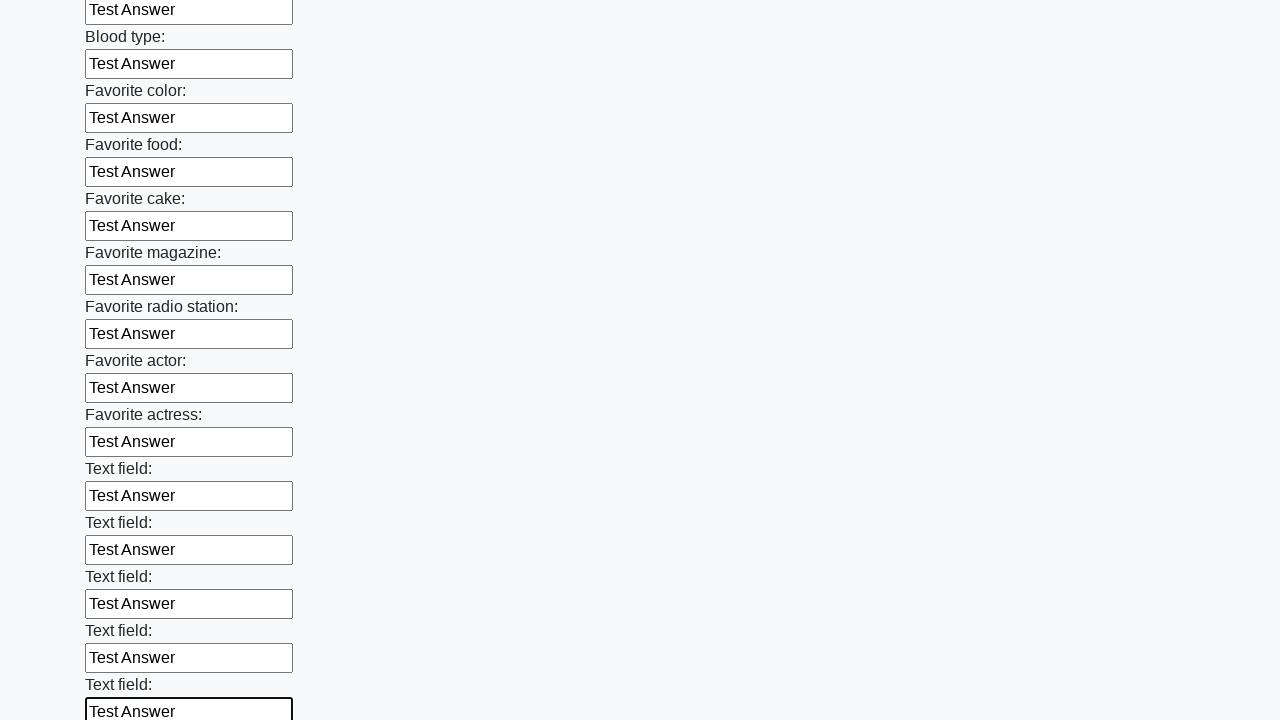

Filled text input field with 'Test Answer' on [type='text'] >> nth=31
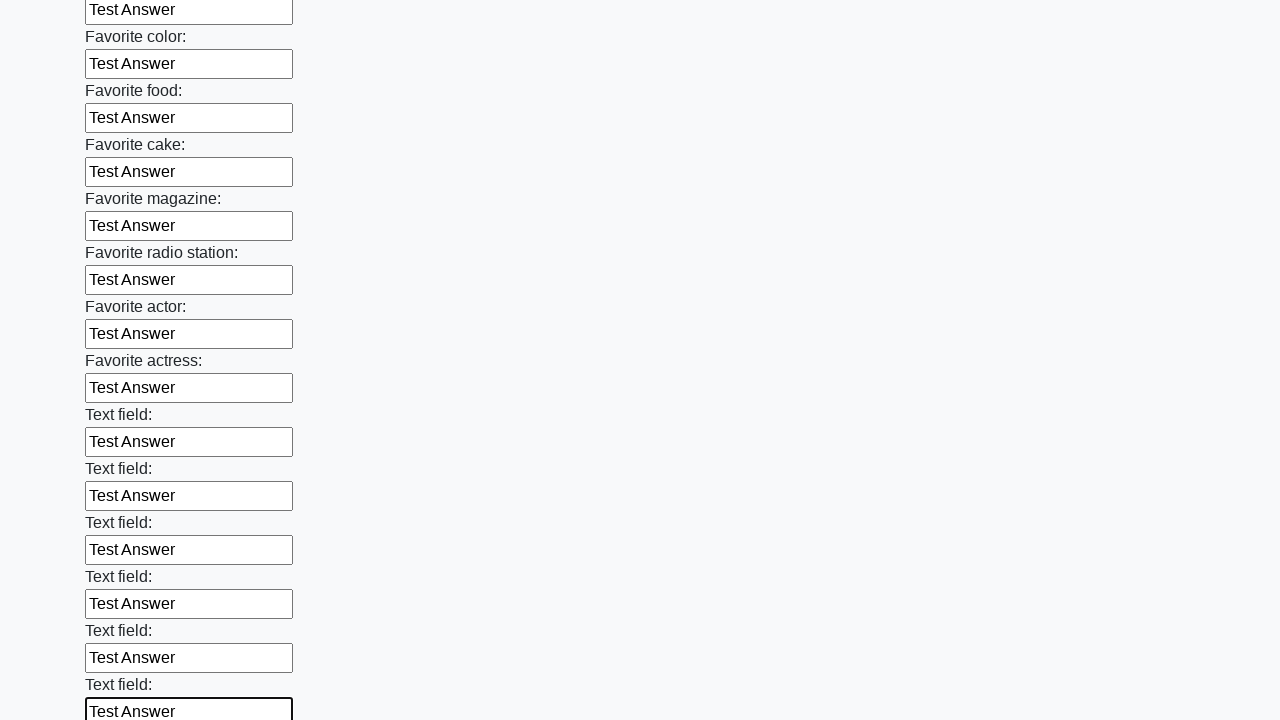

Filled text input field with 'Test Answer' on [type='text'] >> nth=32
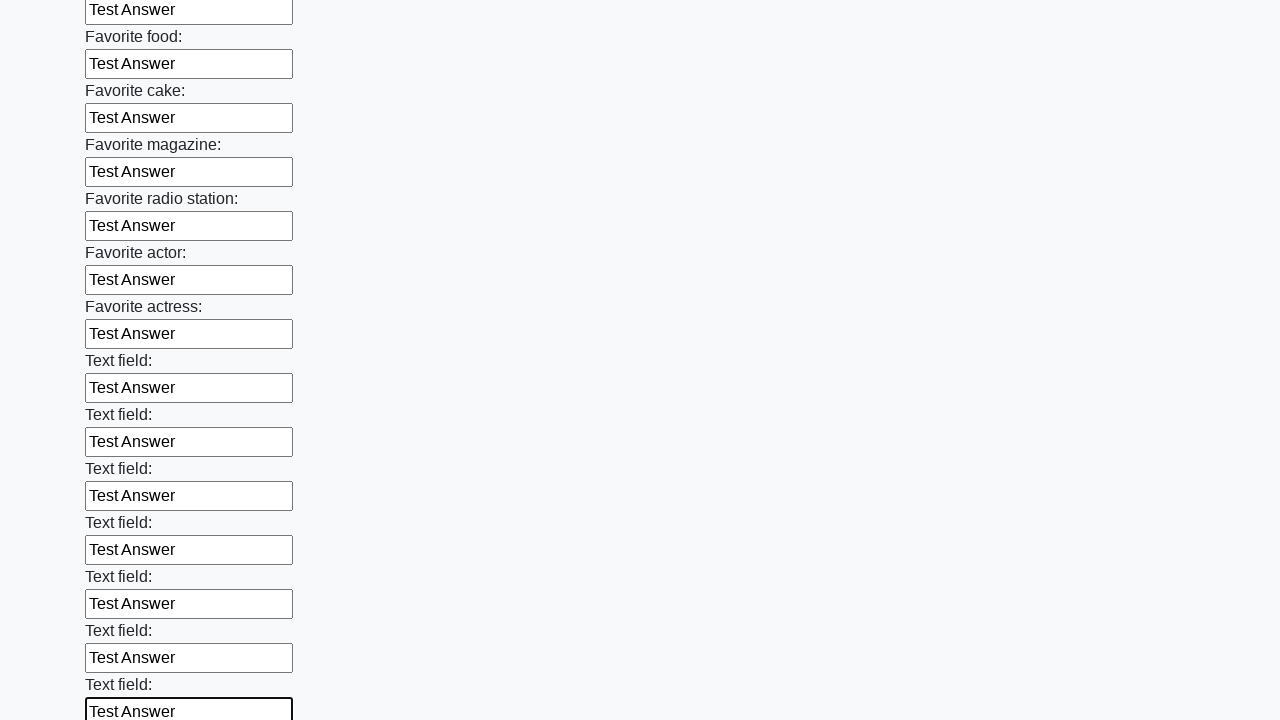

Filled text input field with 'Test Answer' on [type='text'] >> nth=33
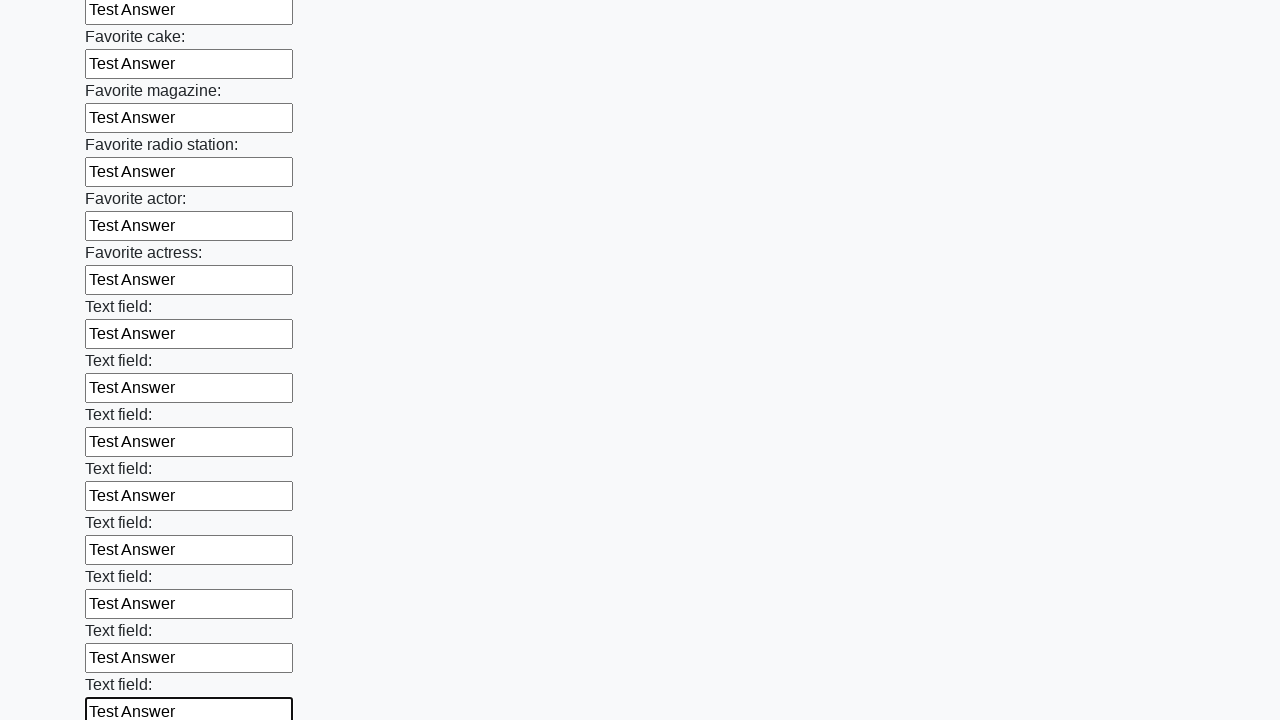

Filled text input field with 'Test Answer' on [type='text'] >> nth=34
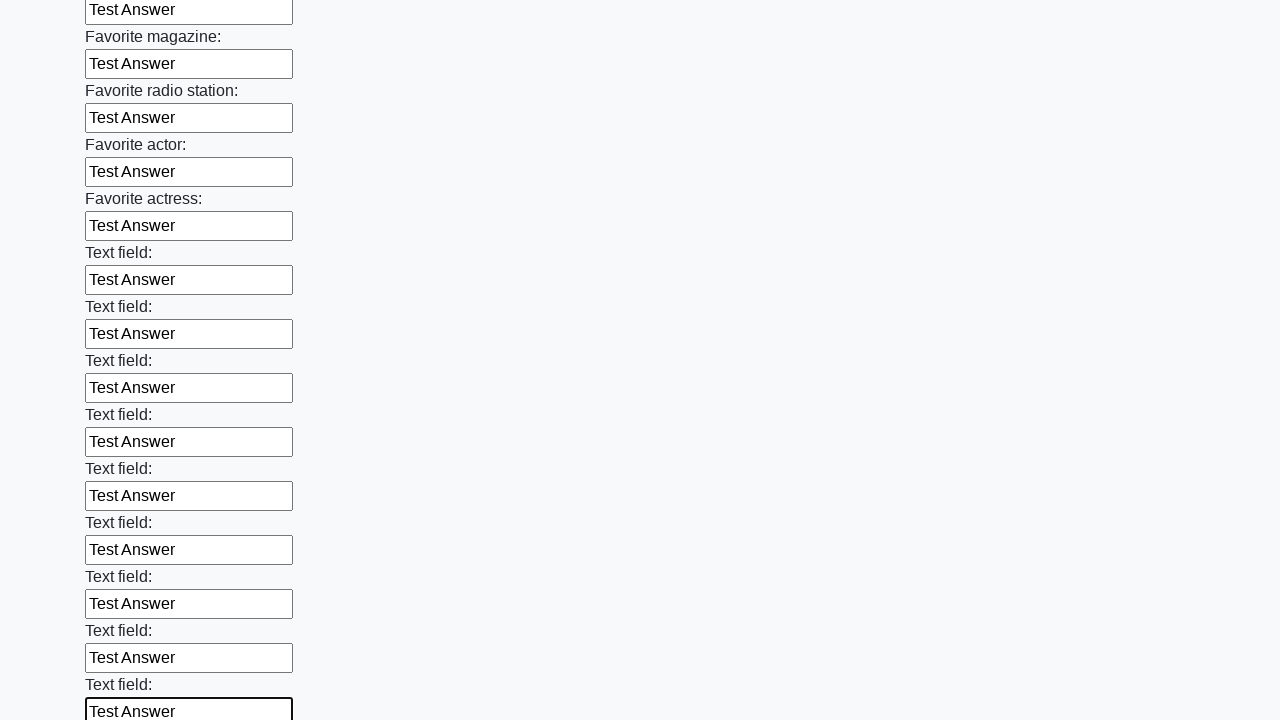

Filled text input field with 'Test Answer' on [type='text'] >> nth=35
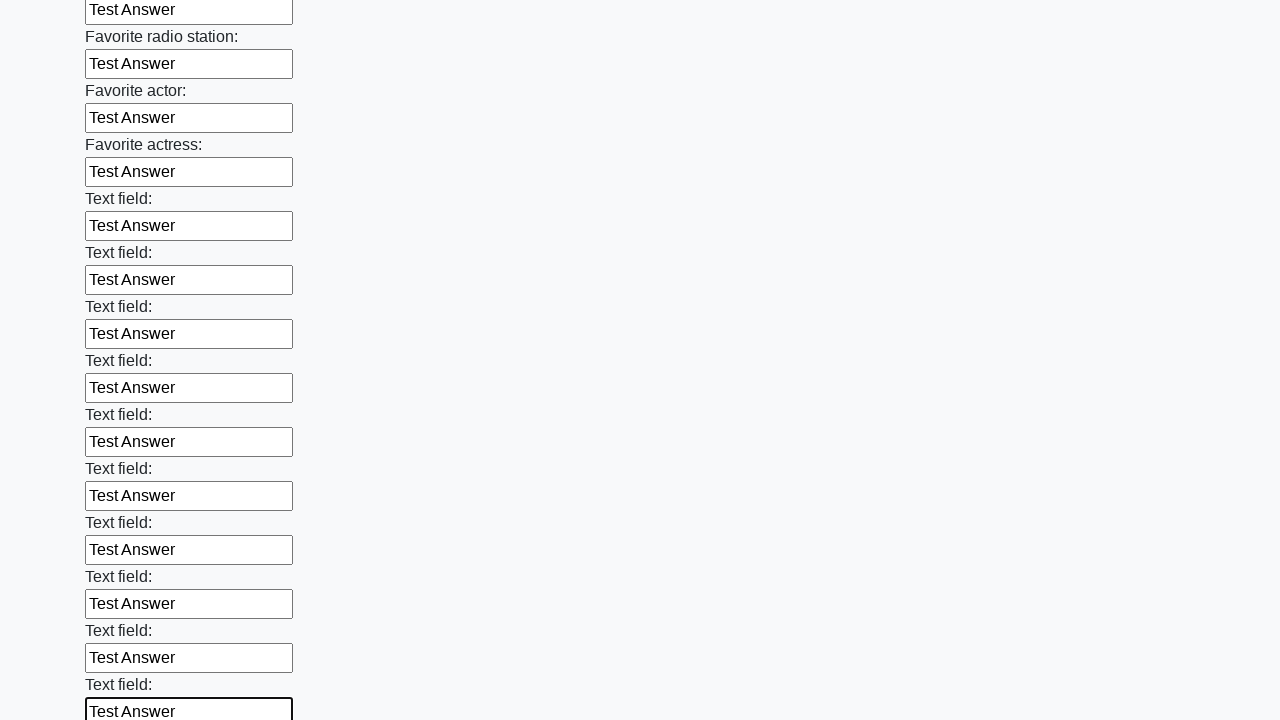

Filled text input field with 'Test Answer' on [type='text'] >> nth=36
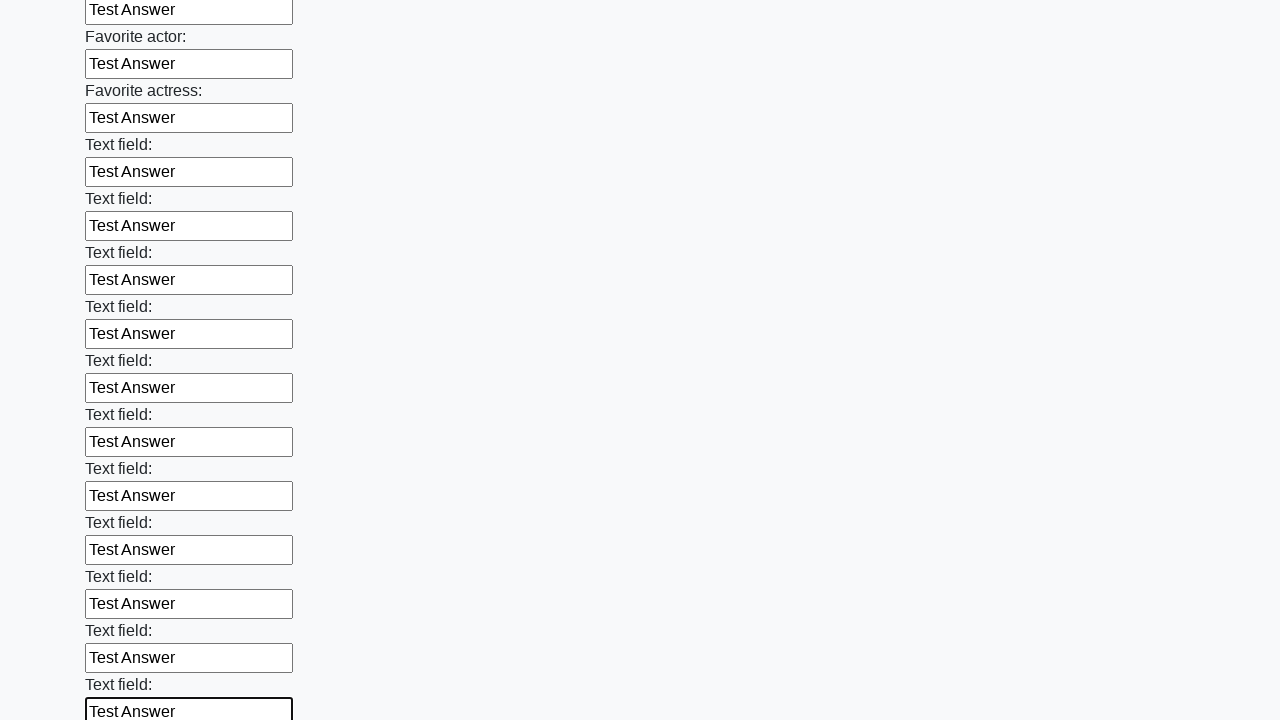

Filled text input field with 'Test Answer' on [type='text'] >> nth=37
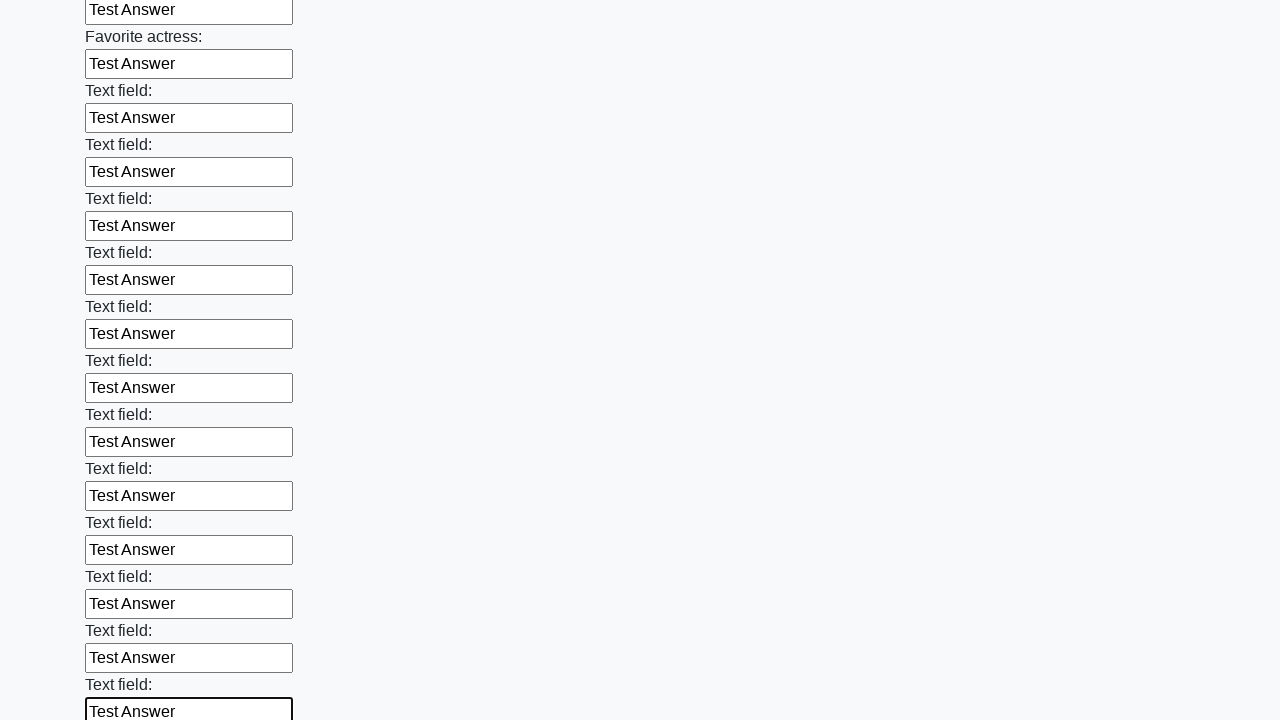

Filled text input field with 'Test Answer' on [type='text'] >> nth=38
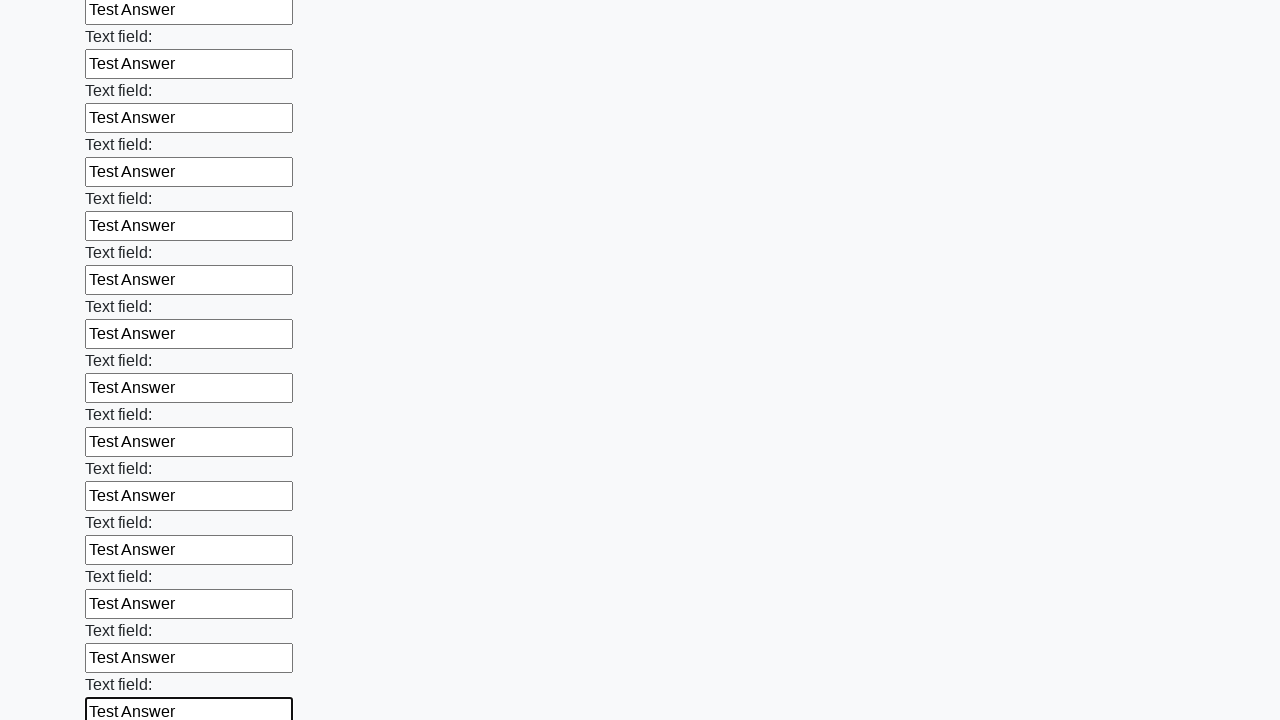

Filled text input field with 'Test Answer' on [type='text'] >> nth=39
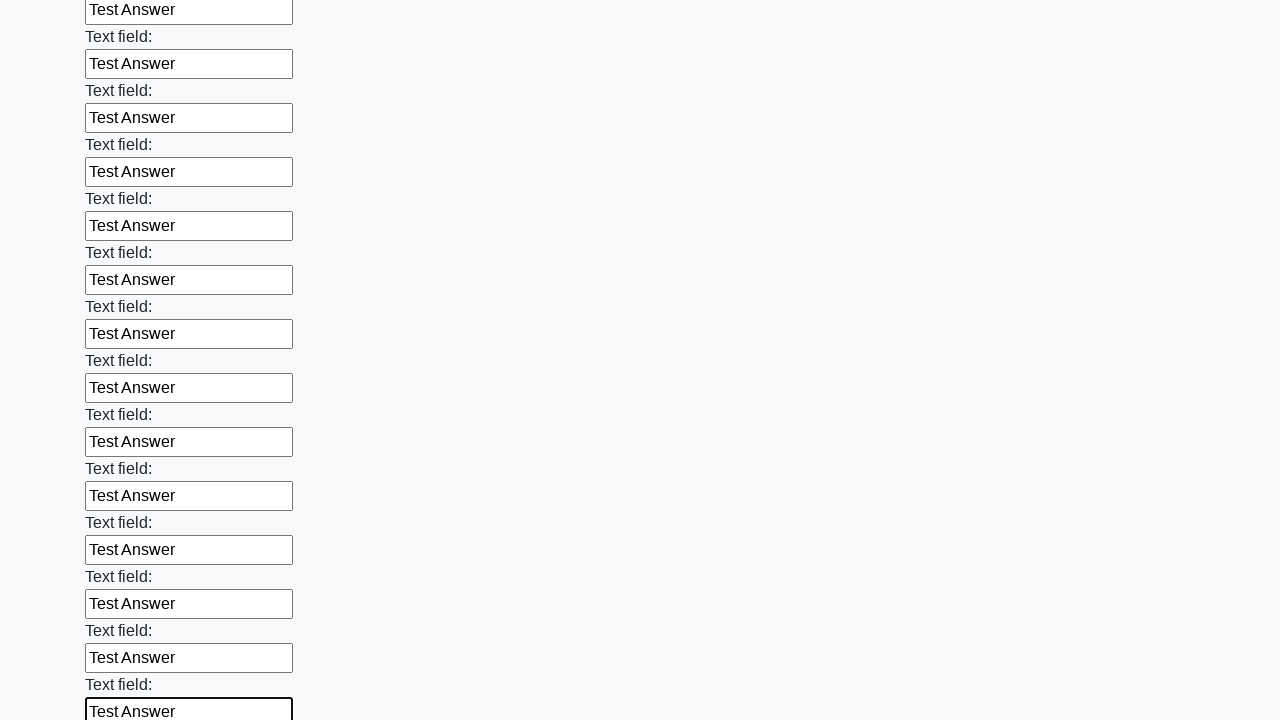

Filled text input field with 'Test Answer' on [type='text'] >> nth=40
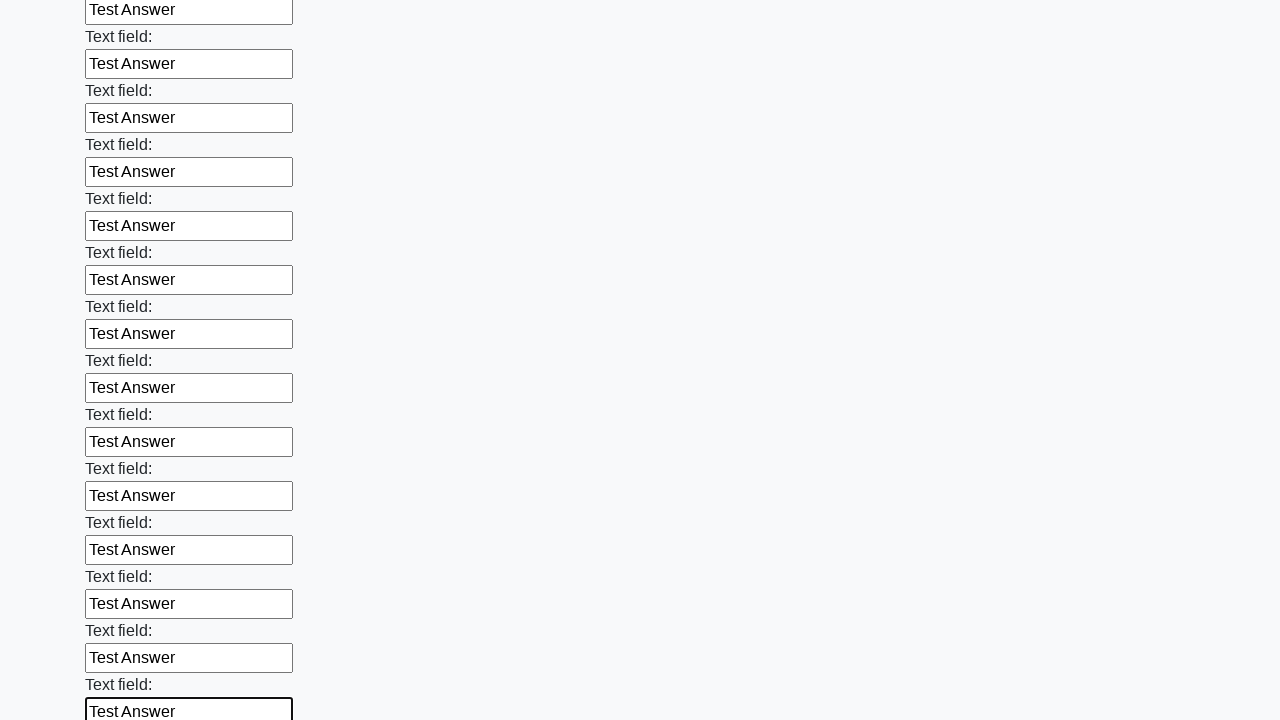

Filled text input field with 'Test Answer' on [type='text'] >> nth=41
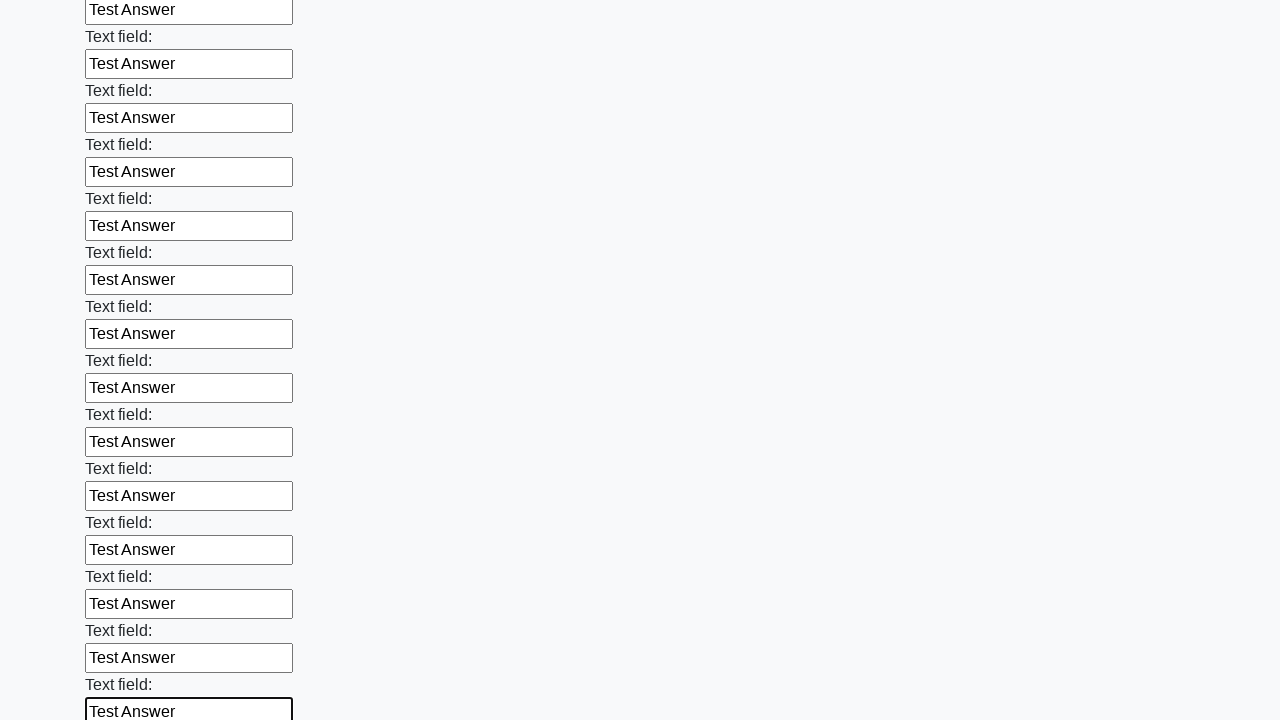

Filled text input field with 'Test Answer' on [type='text'] >> nth=42
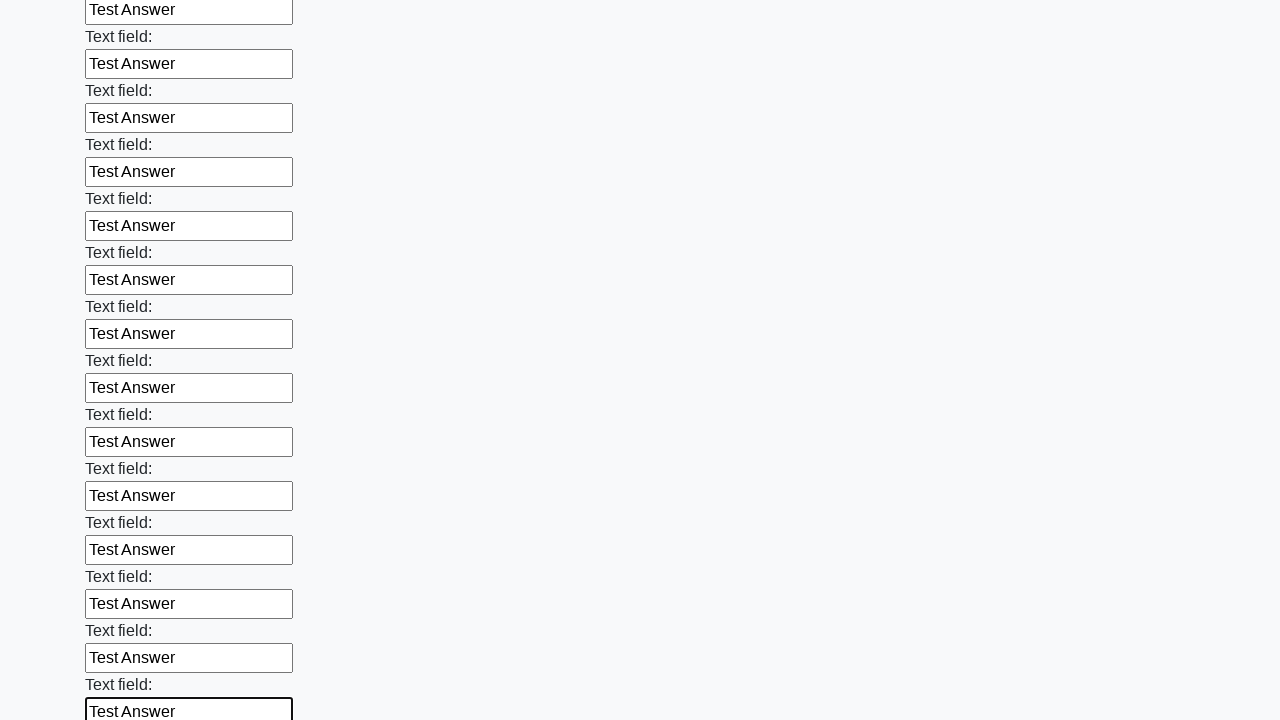

Filled text input field with 'Test Answer' on [type='text'] >> nth=43
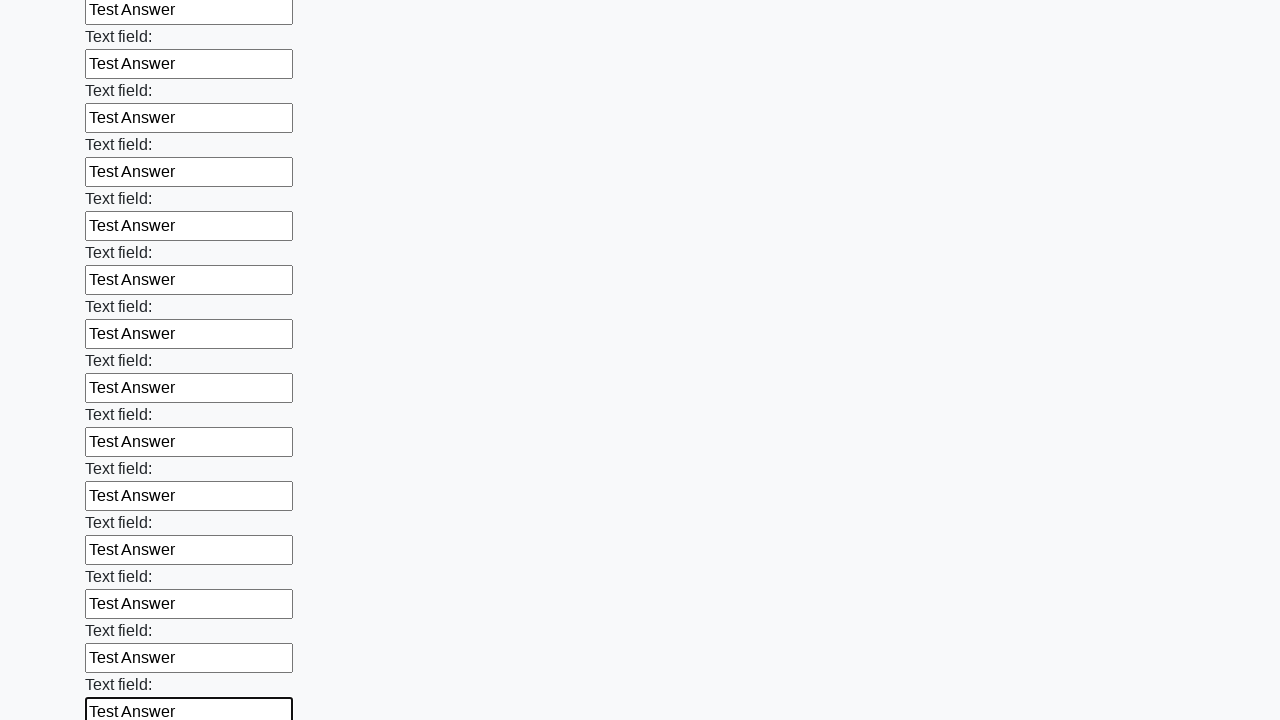

Filled text input field with 'Test Answer' on [type='text'] >> nth=44
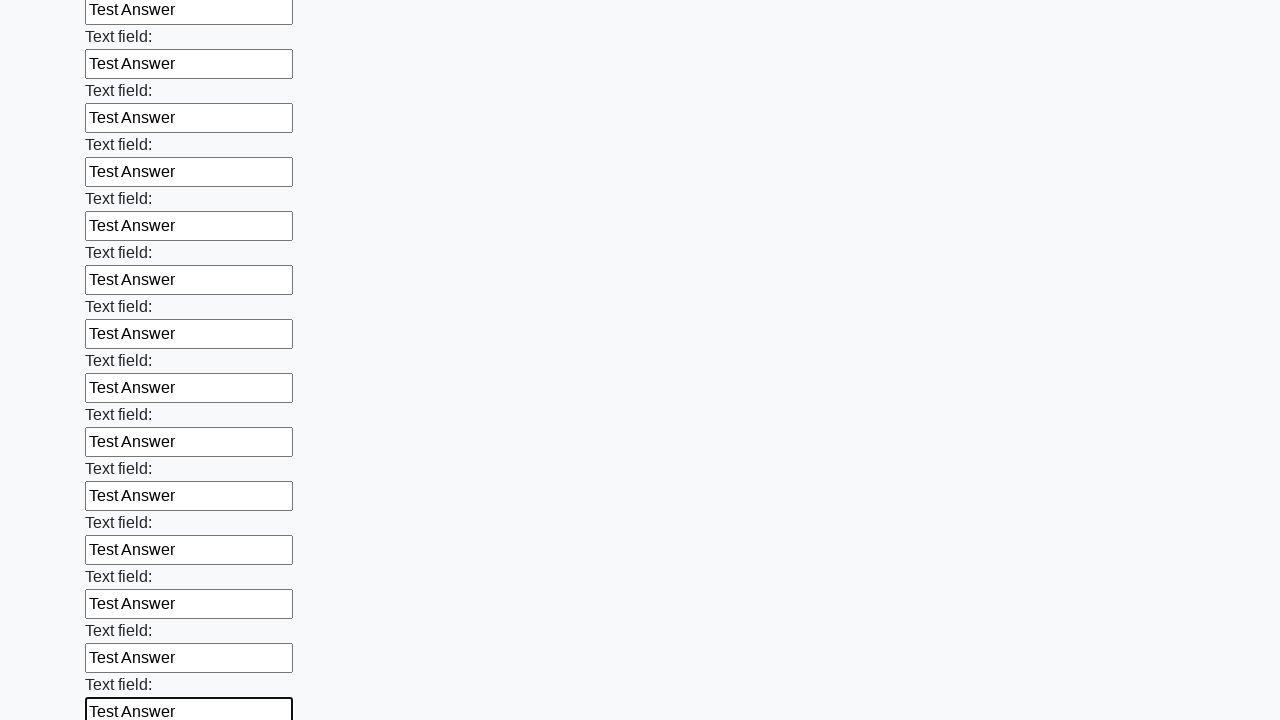

Filled text input field with 'Test Answer' on [type='text'] >> nth=45
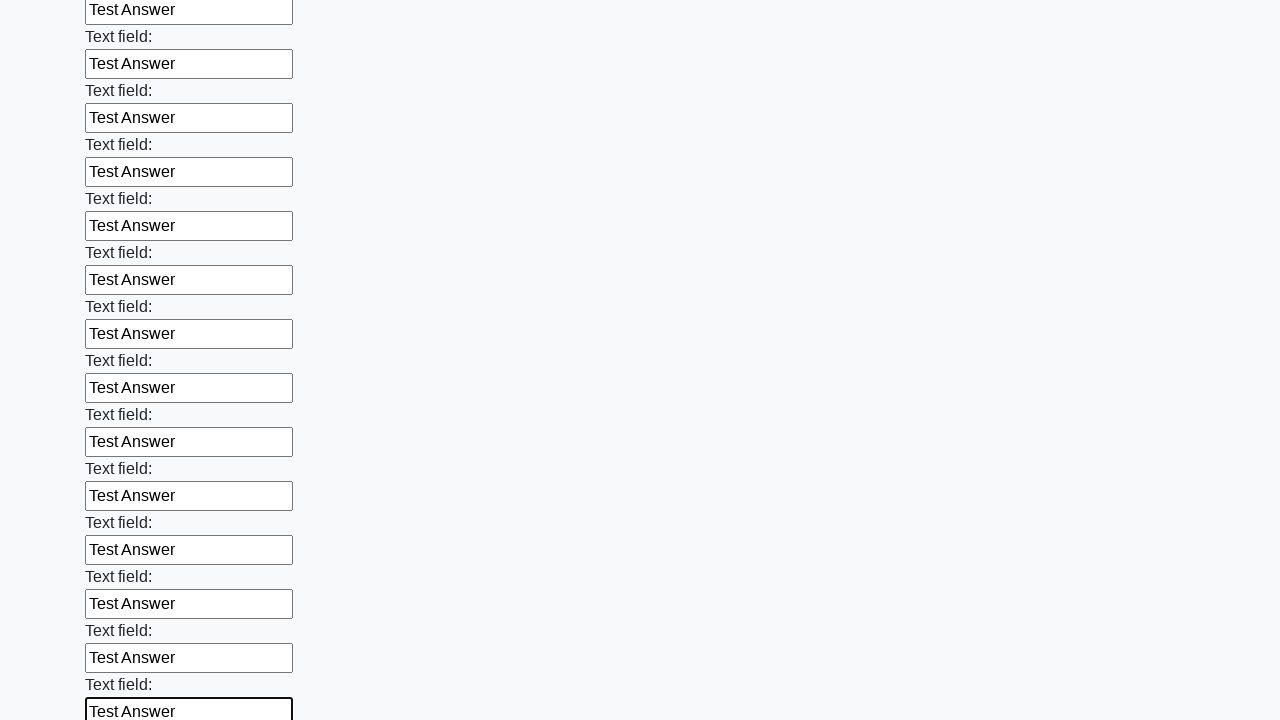

Filled text input field with 'Test Answer' on [type='text'] >> nth=46
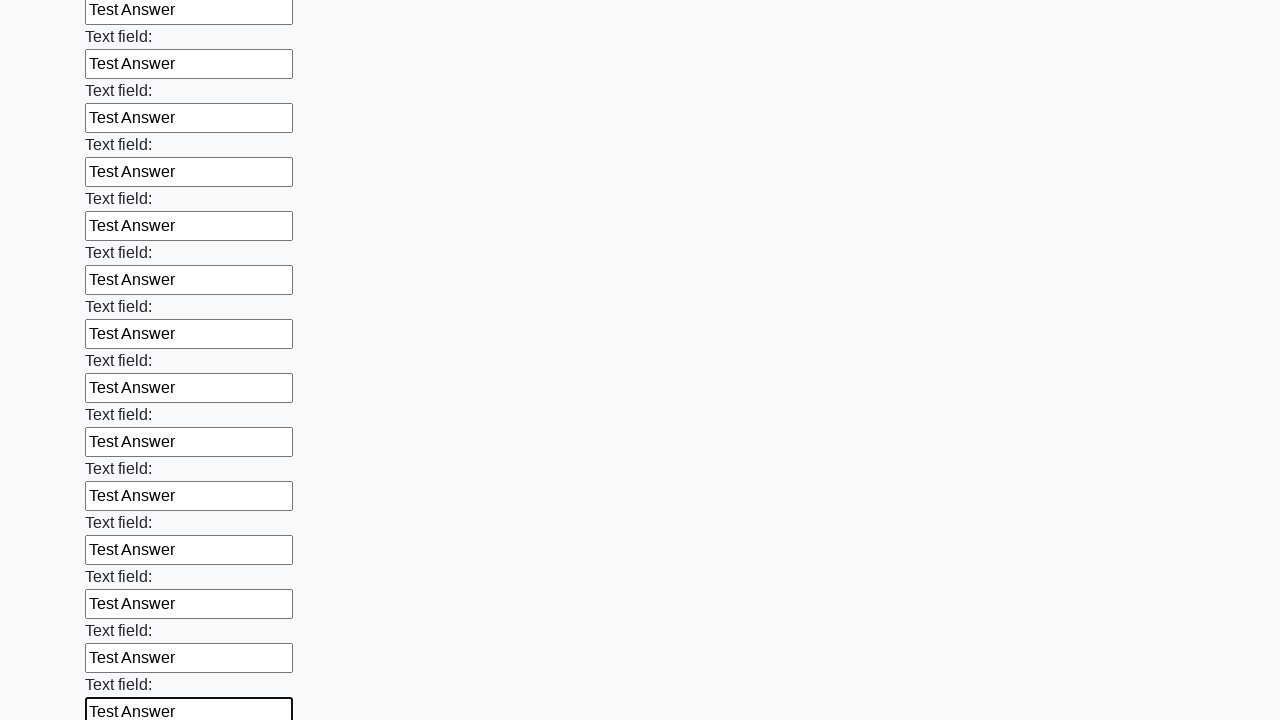

Filled text input field with 'Test Answer' on [type='text'] >> nth=47
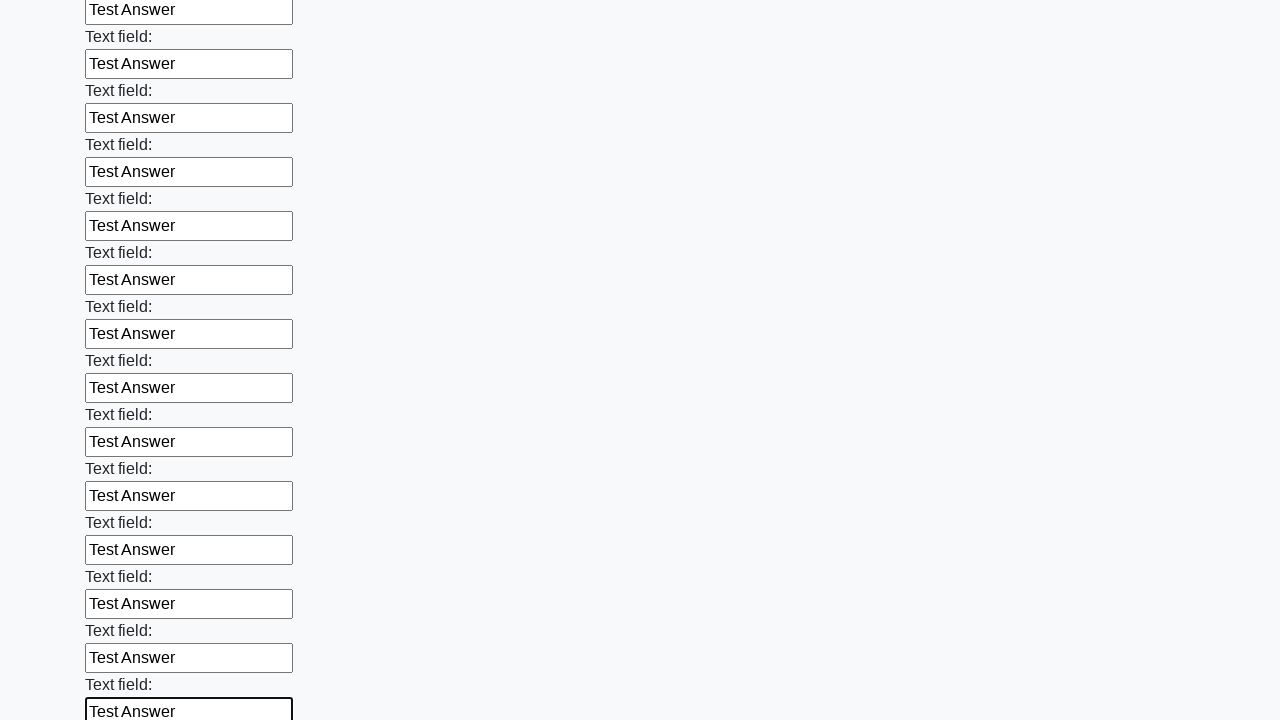

Filled text input field with 'Test Answer' on [type='text'] >> nth=48
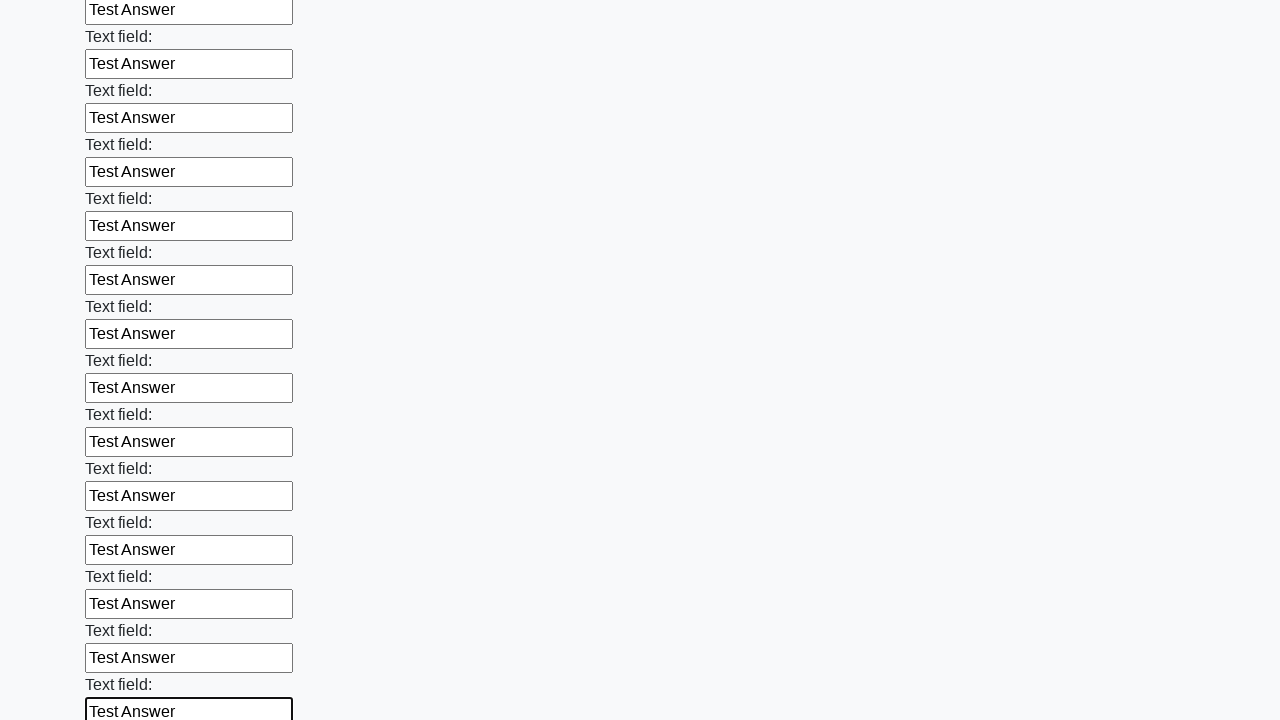

Filled text input field with 'Test Answer' on [type='text'] >> nth=49
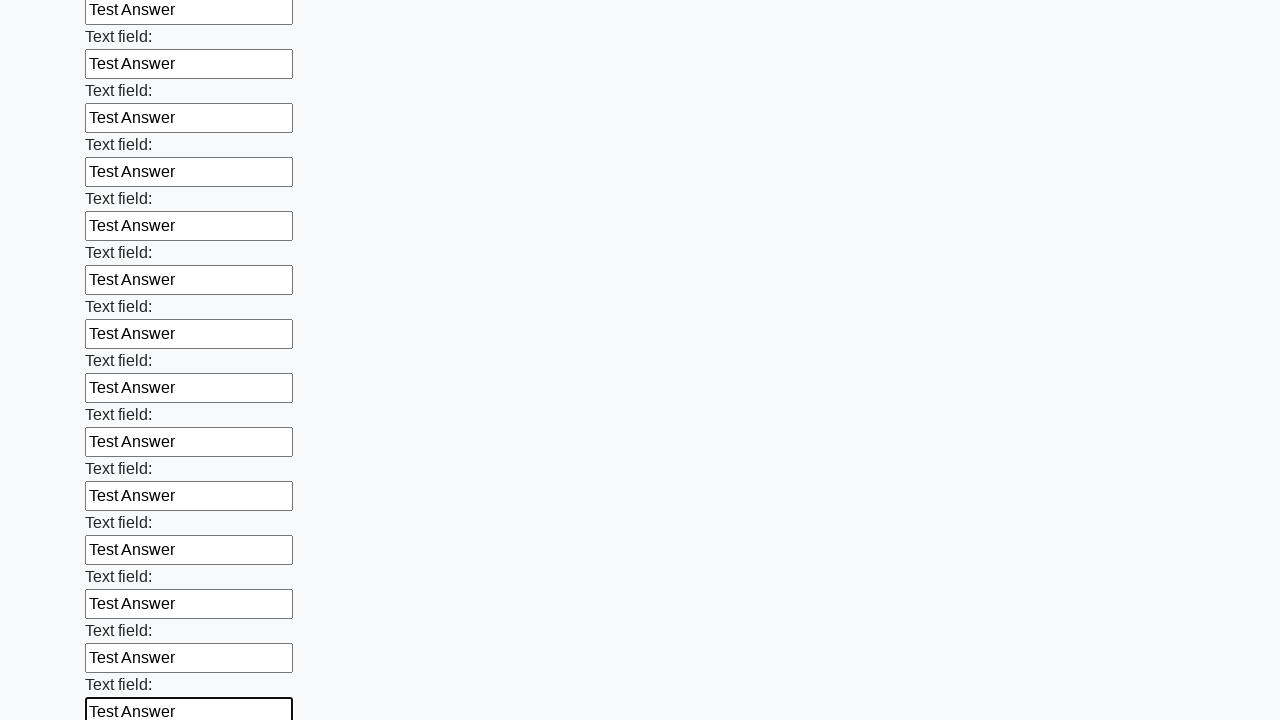

Filled text input field with 'Test Answer' on [type='text'] >> nth=50
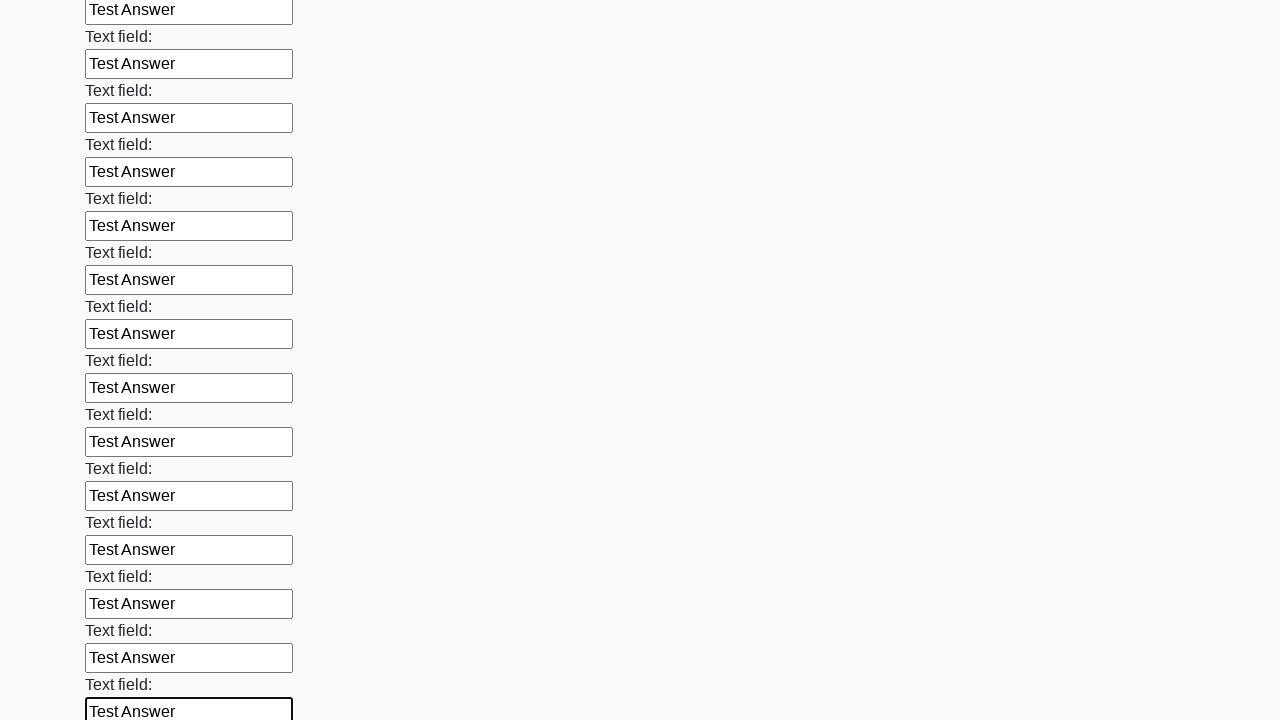

Filled text input field with 'Test Answer' on [type='text'] >> nth=51
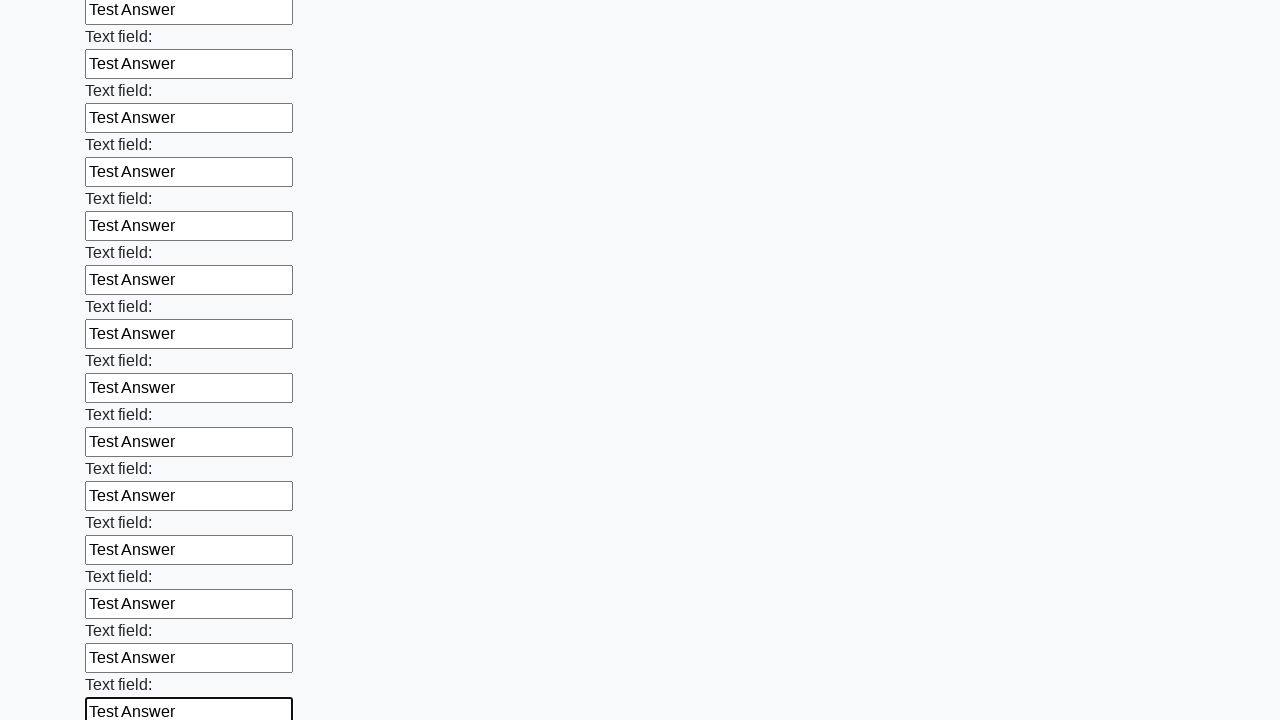

Filled text input field with 'Test Answer' on [type='text'] >> nth=52
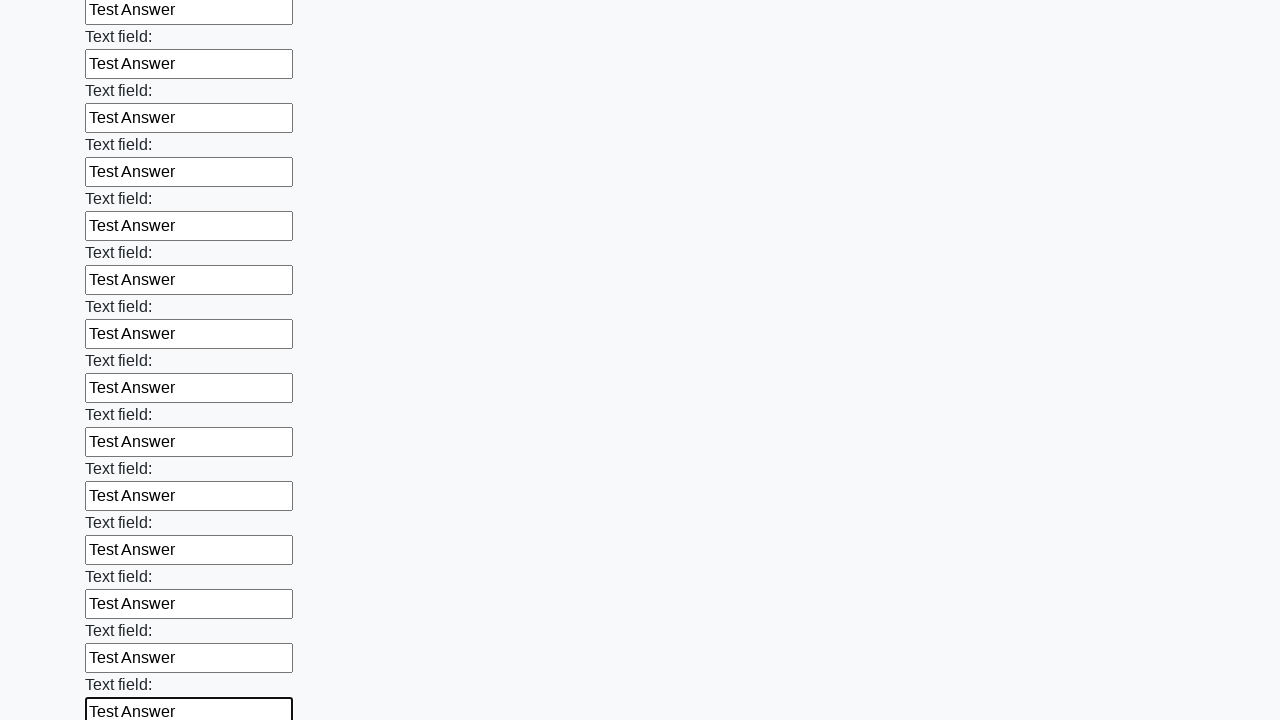

Filled text input field with 'Test Answer' on [type='text'] >> nth=53
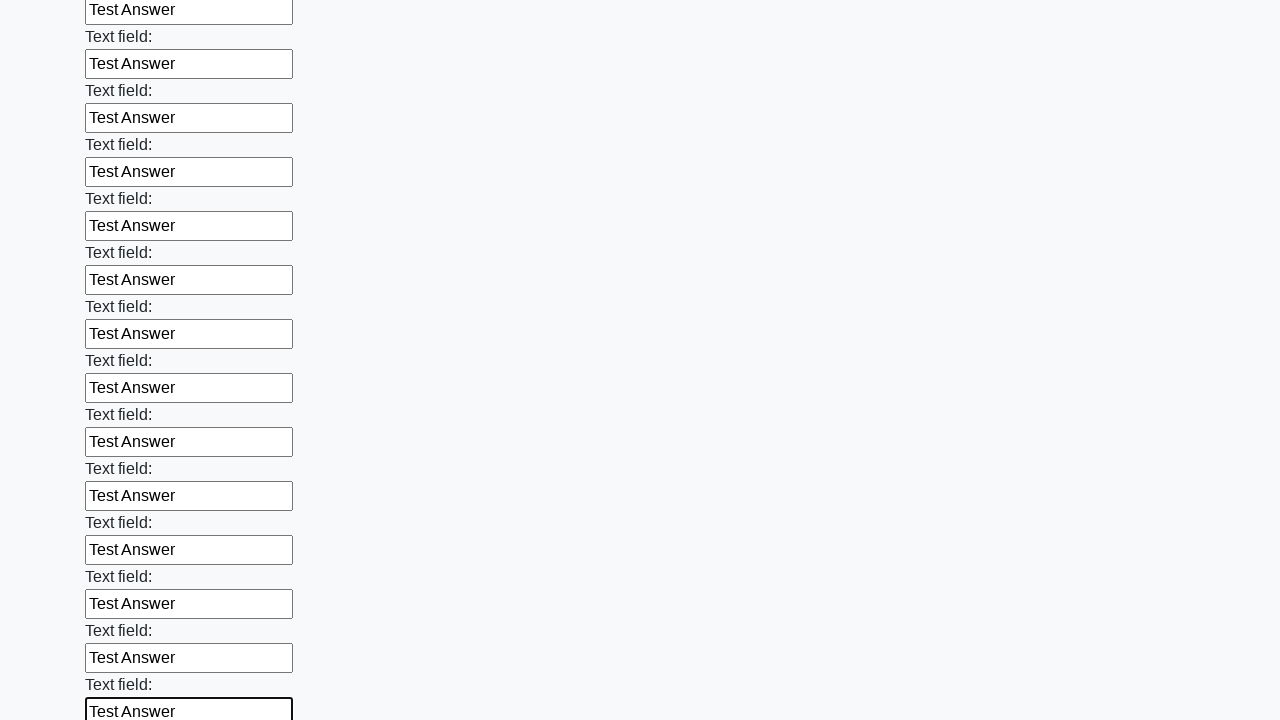

Filled text input field with 'Test Answer' on [type='text'] >> nth=54
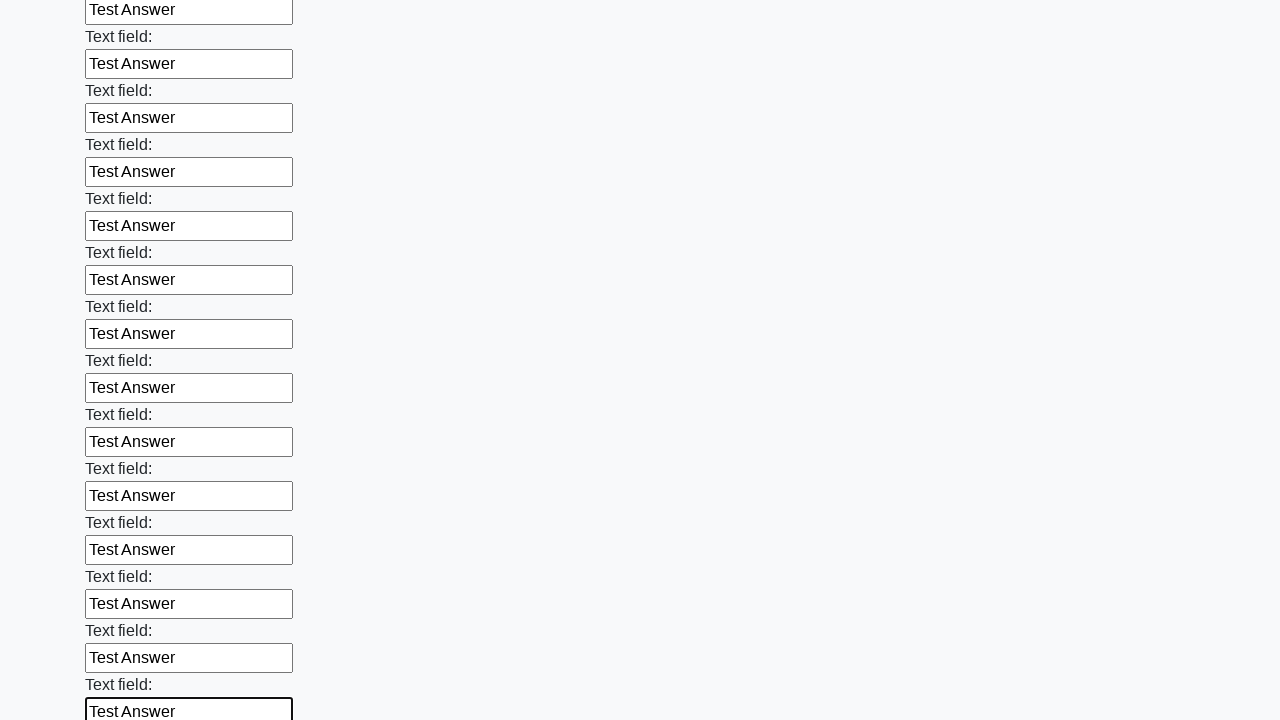

Filled text input field with 'Test Answer' on [type='text'] >> nth=55
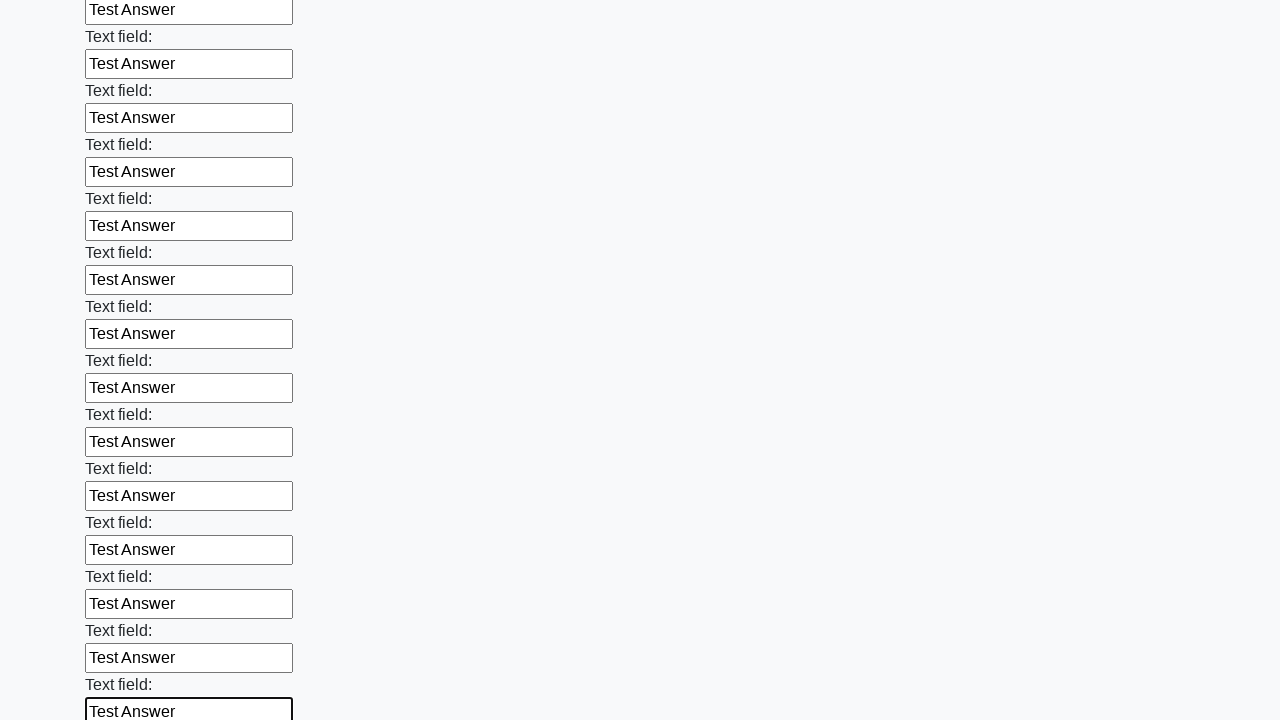

Filled text input field with 'Test Answer' on [type='text'] >> nth=56
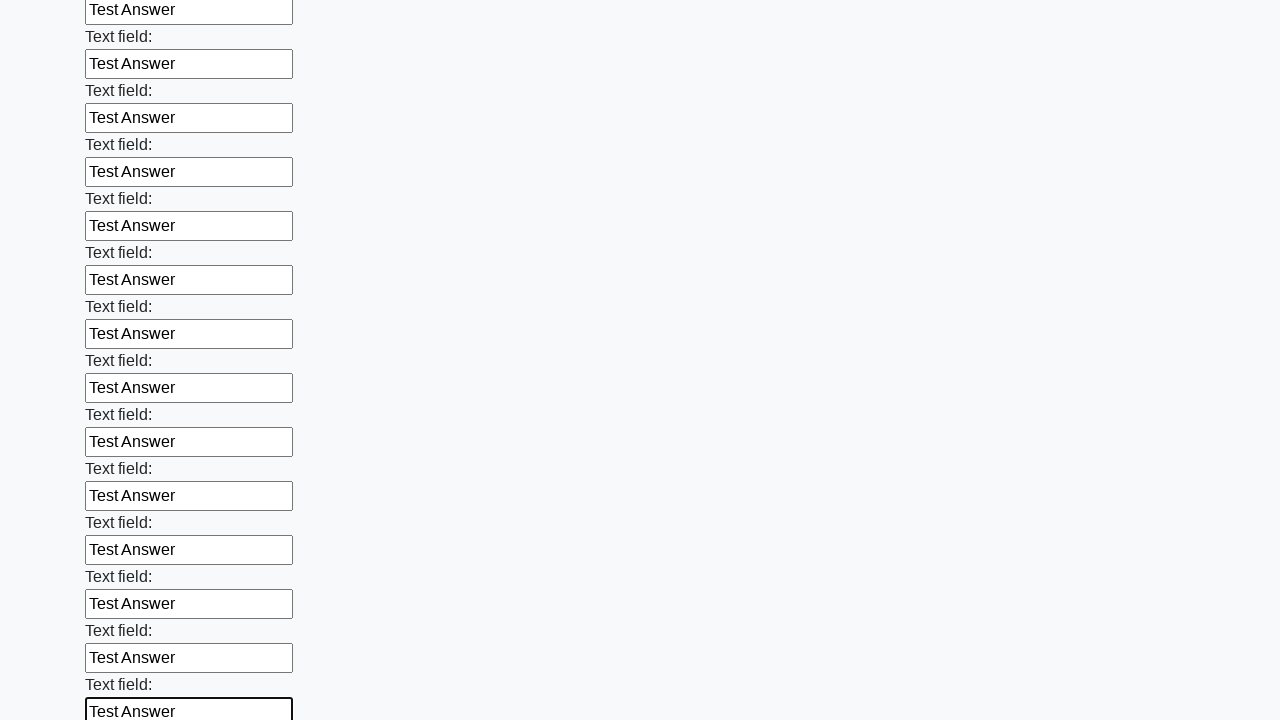

Filled text input field with 'Test Answer' on [type='text'] >> nth=57
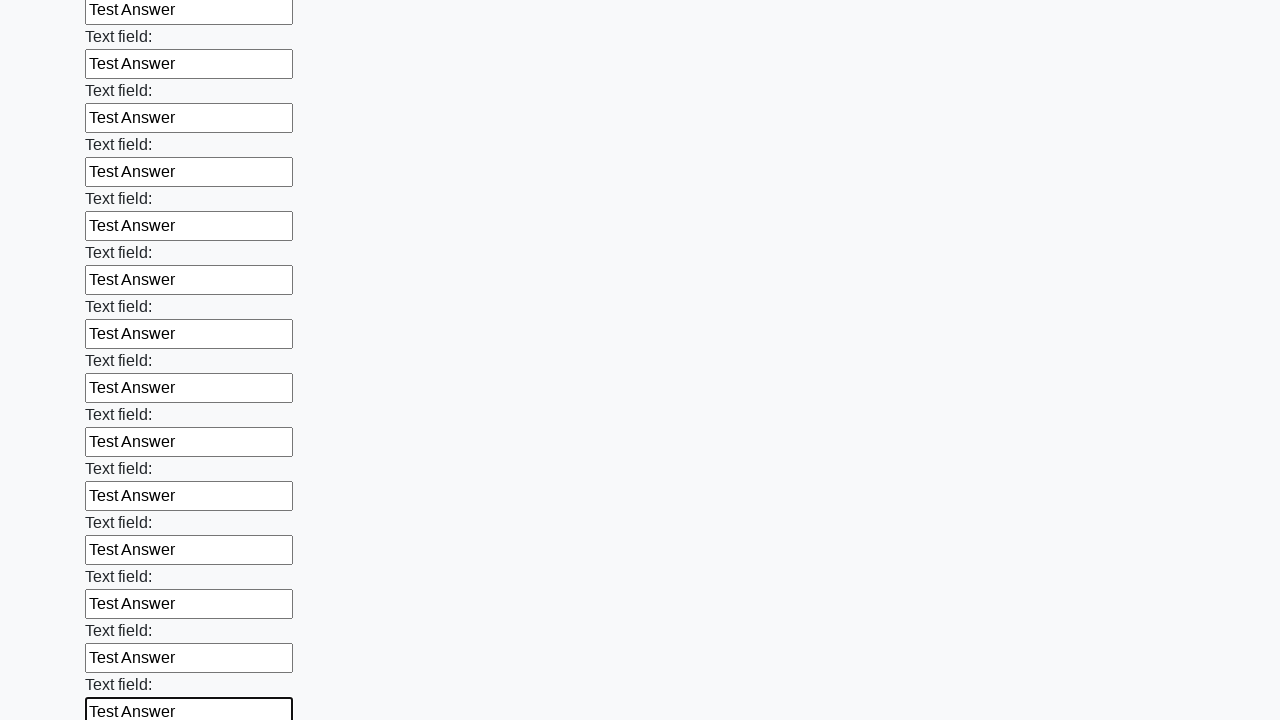

Filled text input field with 'Test Answer' on [type='text'] >> nth=58
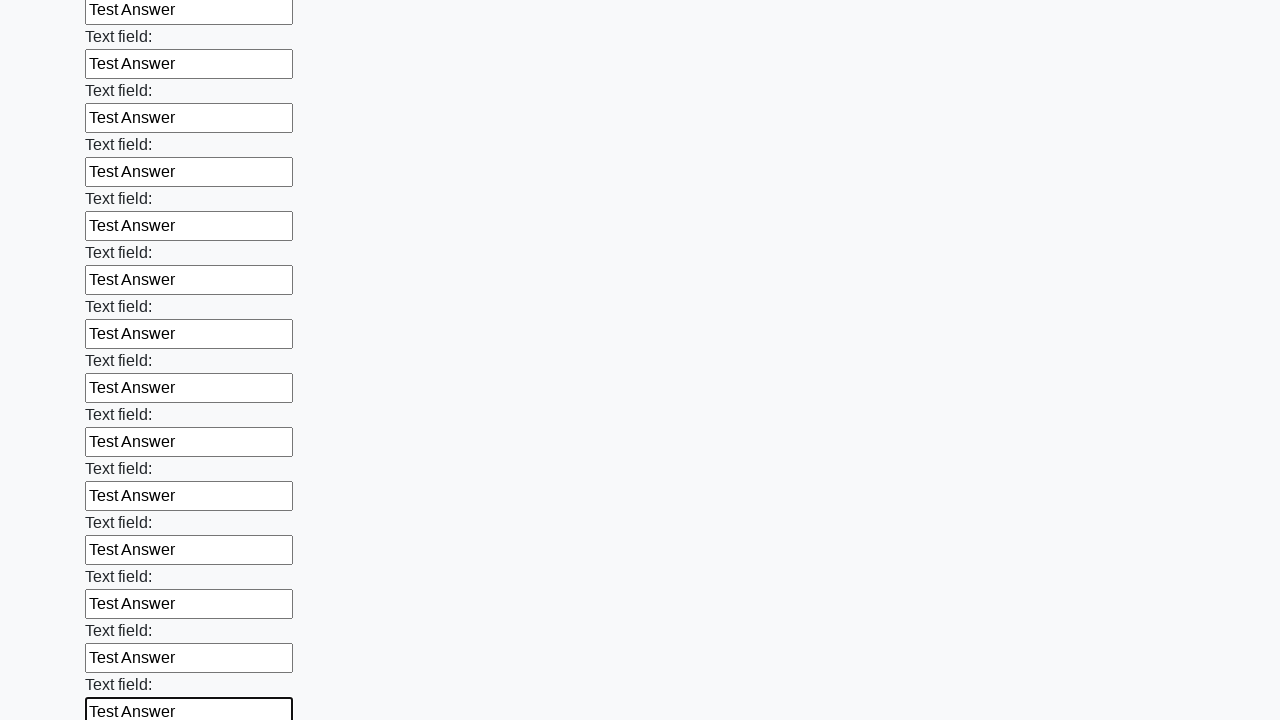

Filled text input field with 'Test Answer' on [type='text'] >> nth=59
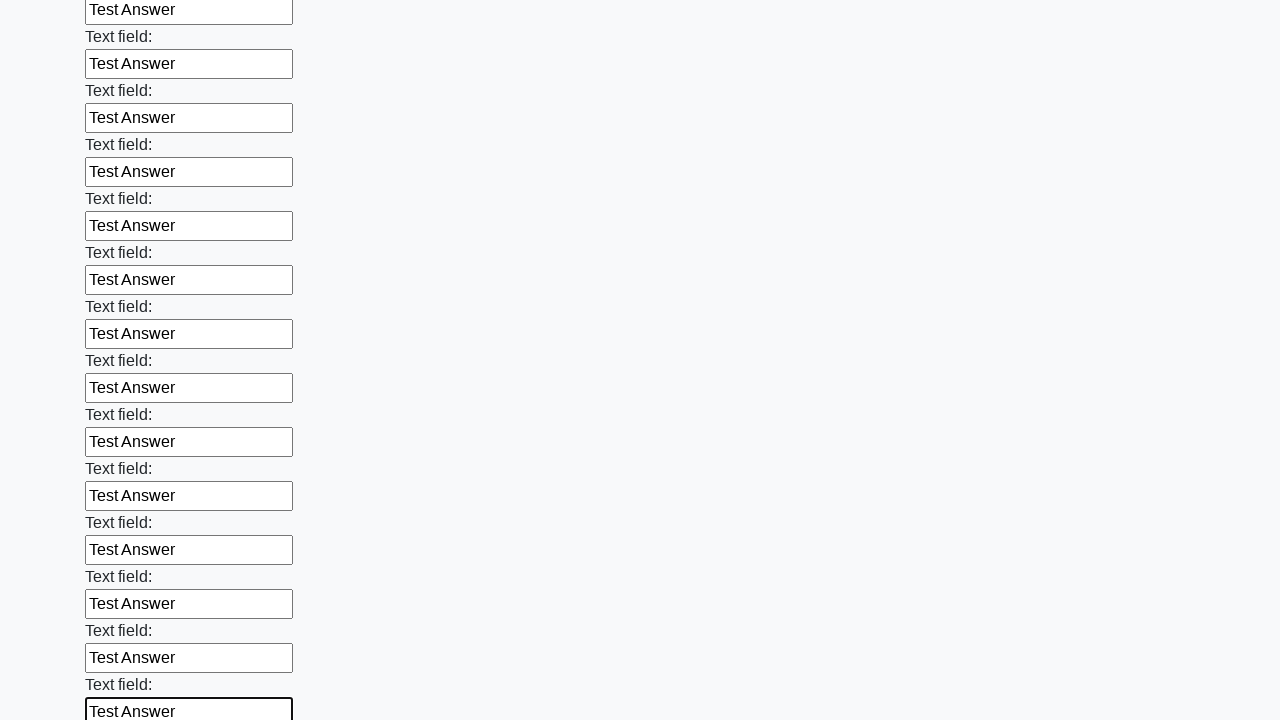

Filled text input field with 'Test Answer' on [type='text'] >> nth=60
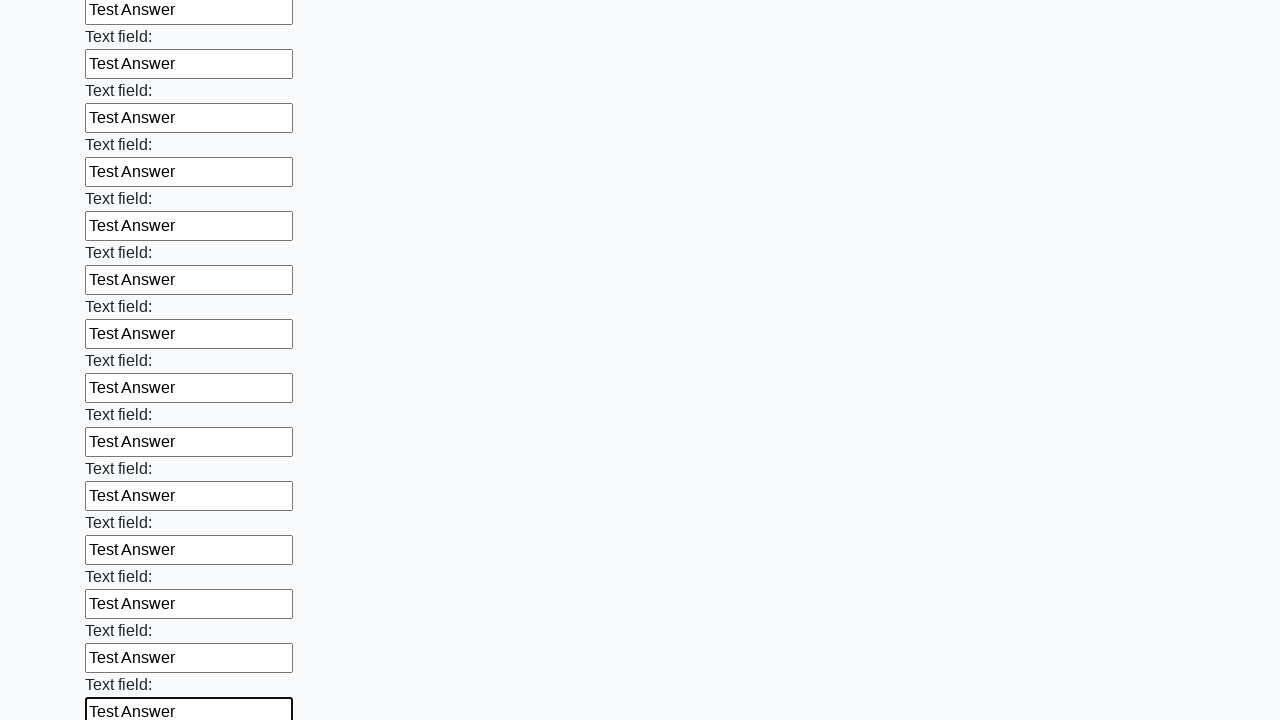

Filled text input field with 'Test Answer' on [type='text'] >> nth=61
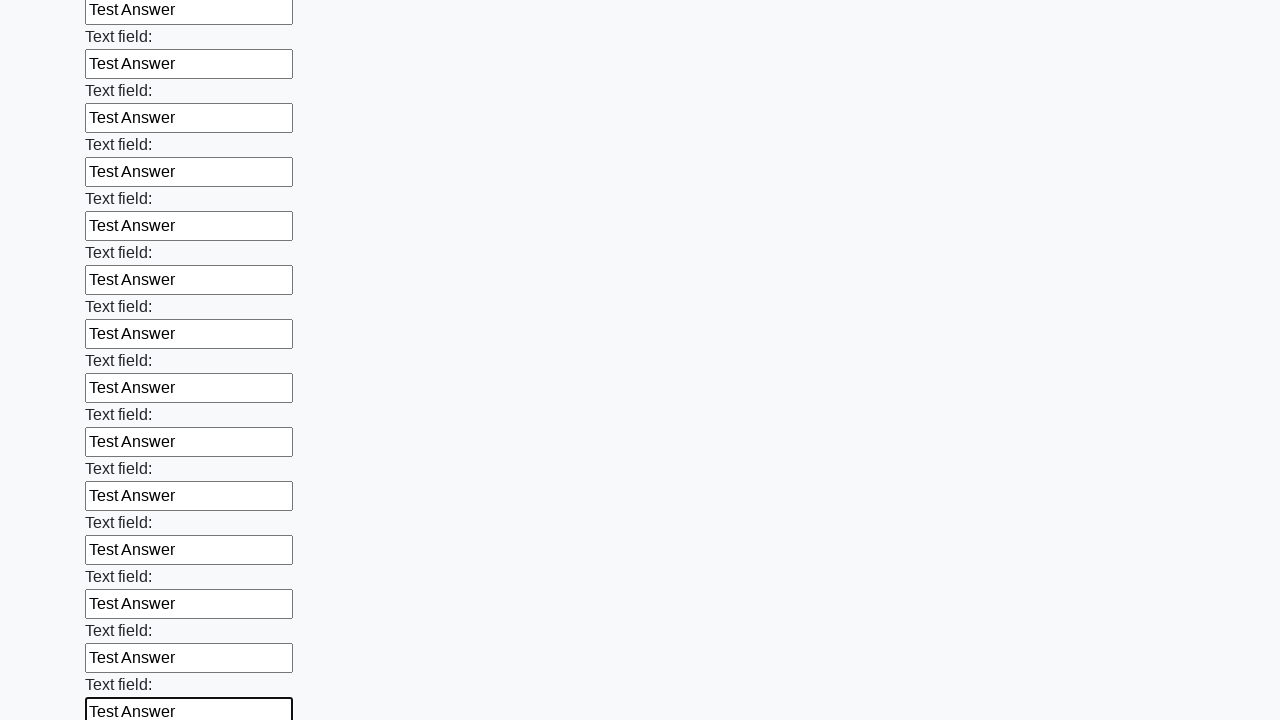

Filled text input field with 'Test Answer' on [type='text'] >> nth=62
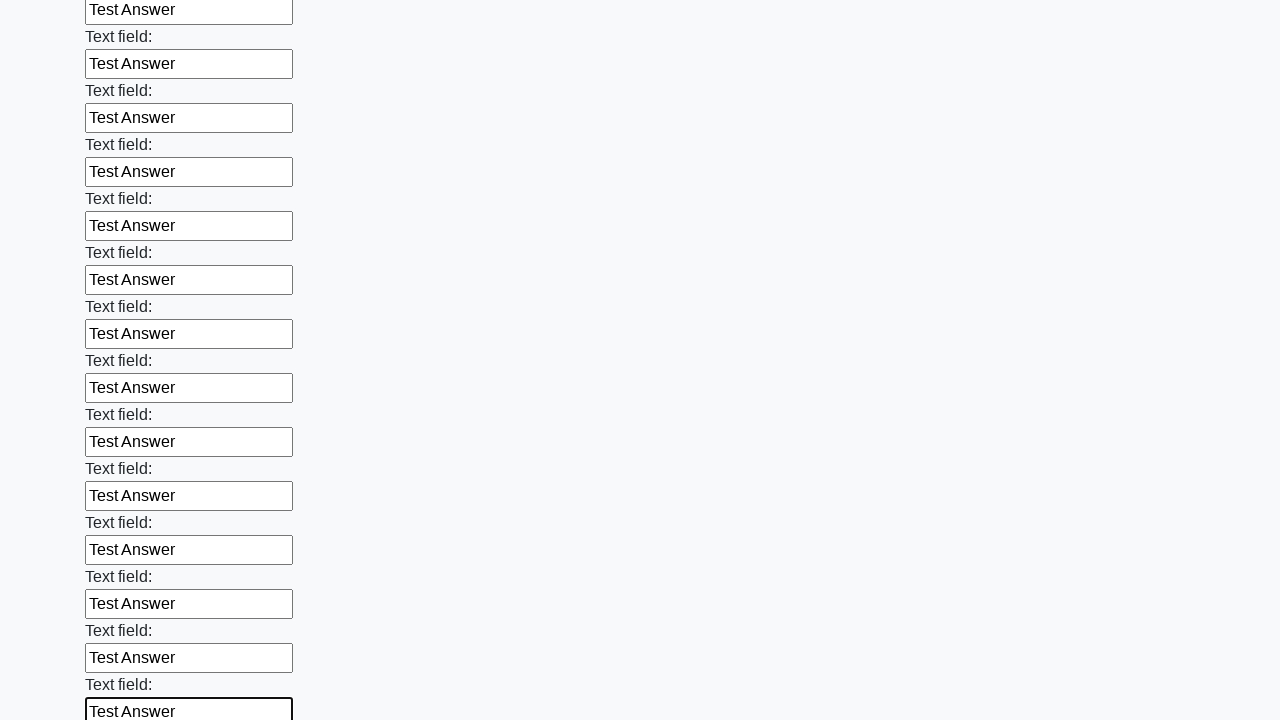

Filled text input field with 'Test Answer' on [type='text'] >> nth=63
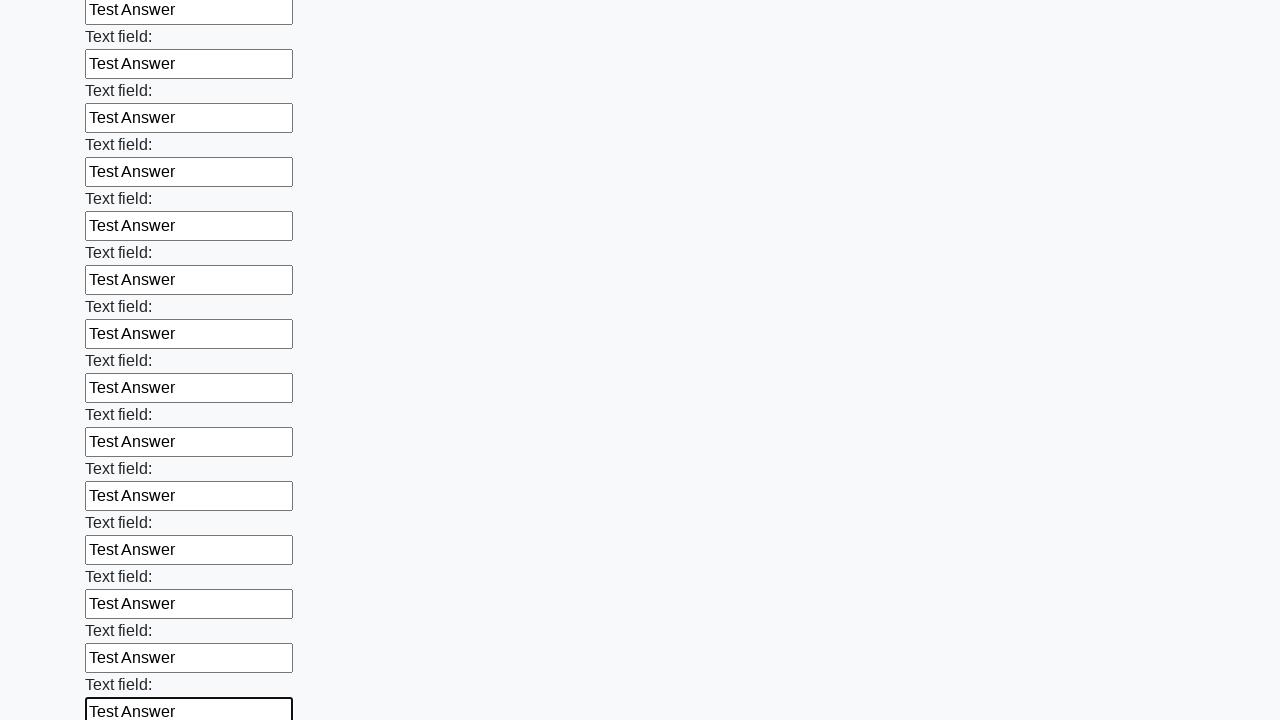

Filled text input field with 'Test Answer' on [type='text'] >> nth=64
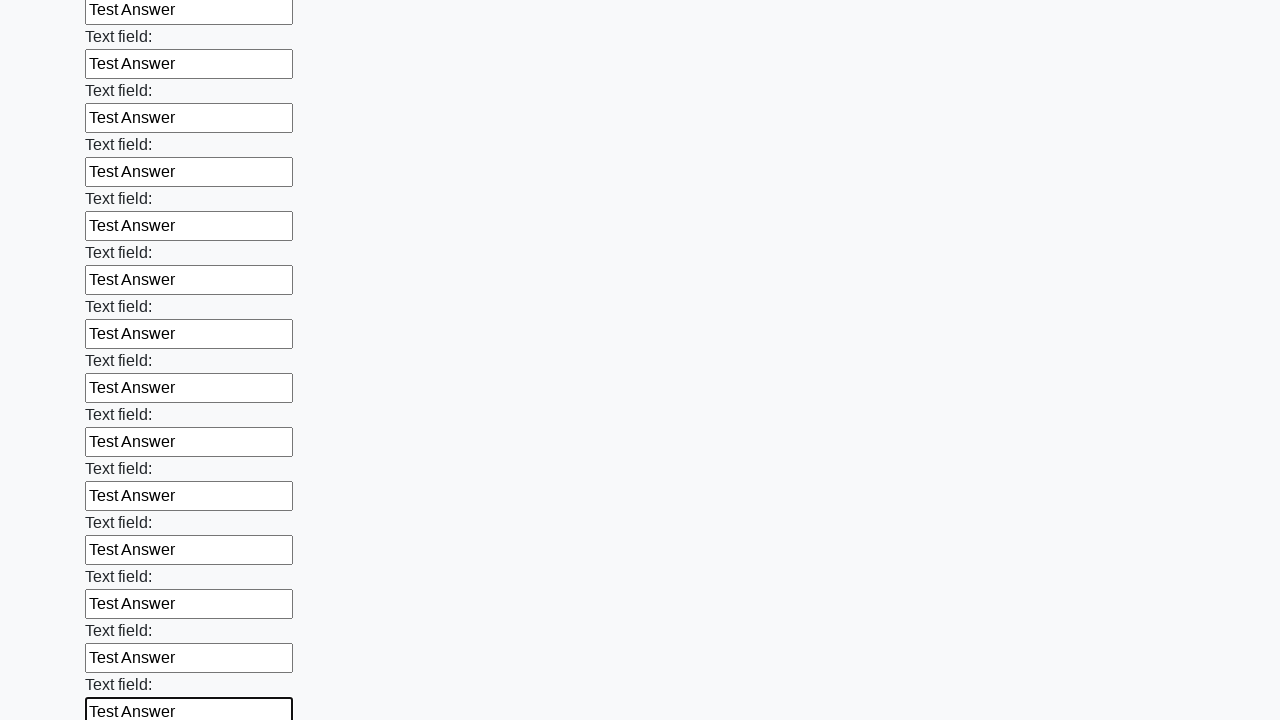

Filled text input field with 'Test Answer' on [type='text'] >> nth=65
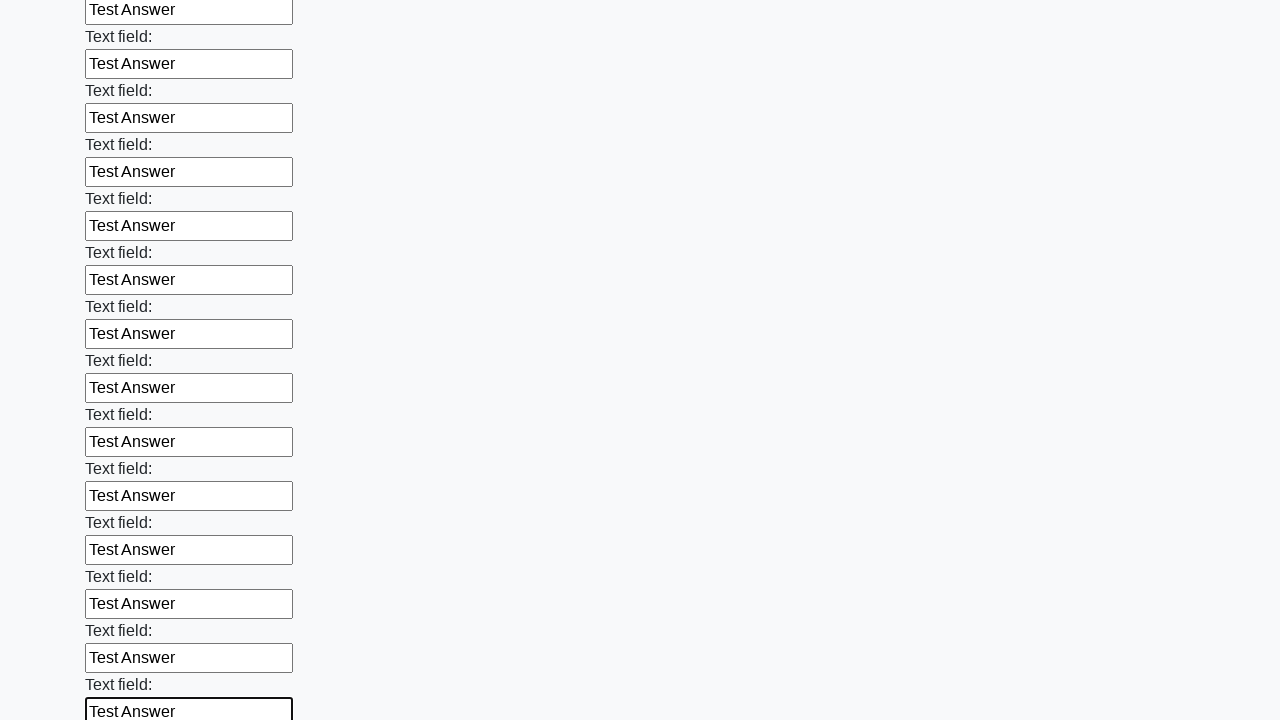

Filled text input field with 'Test Answer' on [type='text'] >> nth=66
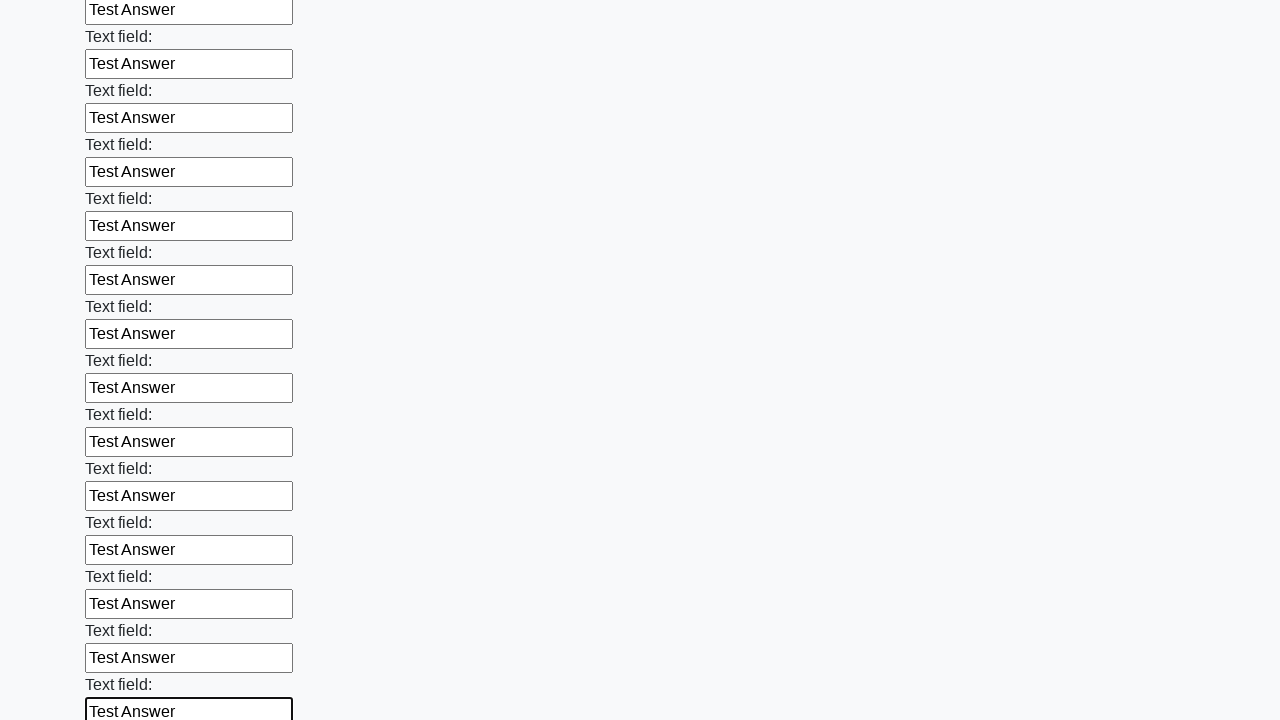

Filled text input field with 'Test Answer' on [type='text'] >> nth=67
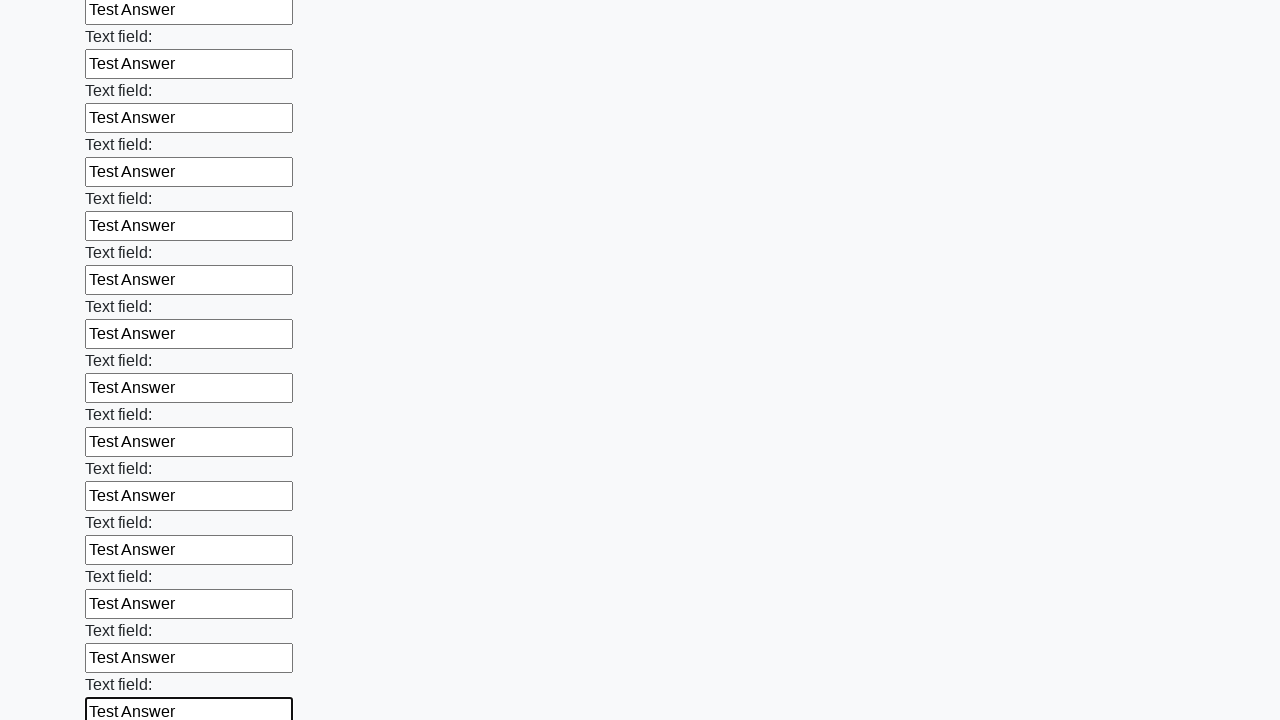

Filled text input field with 'Test Answer' on [type='text'] >> nth=68
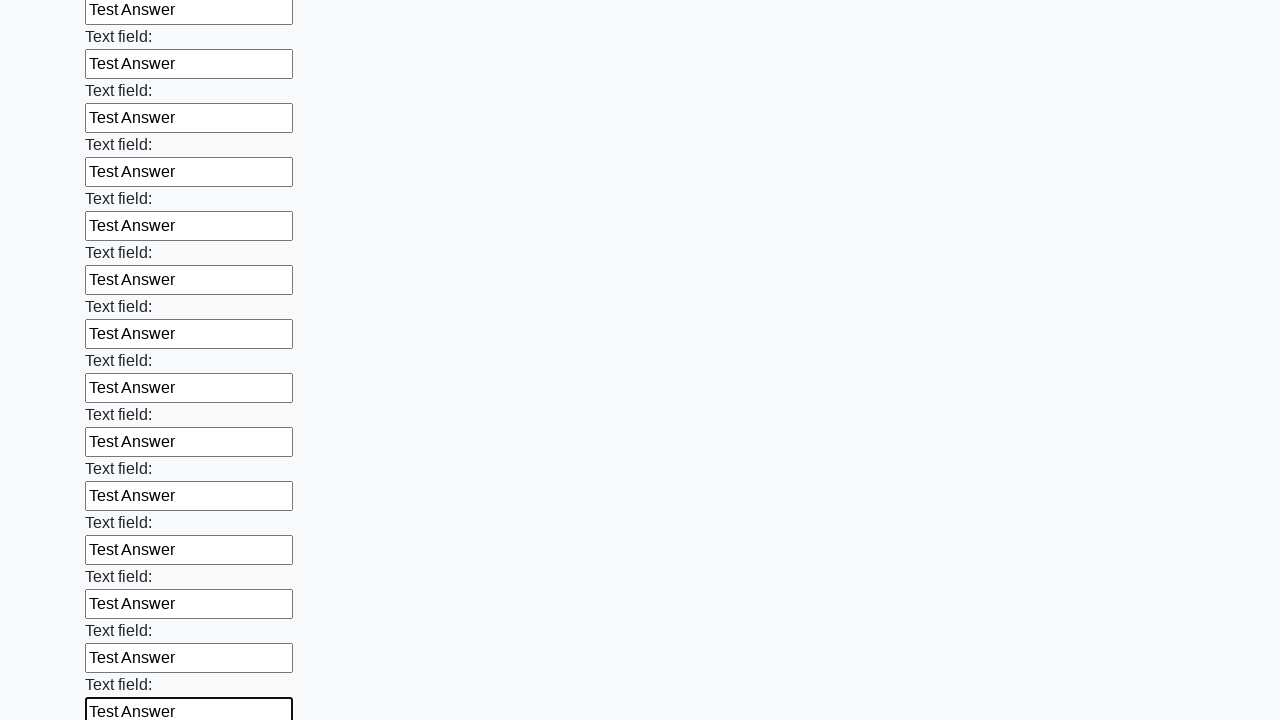

Filled text input field with 'Test Answer' on [type='text'] >> nth=69
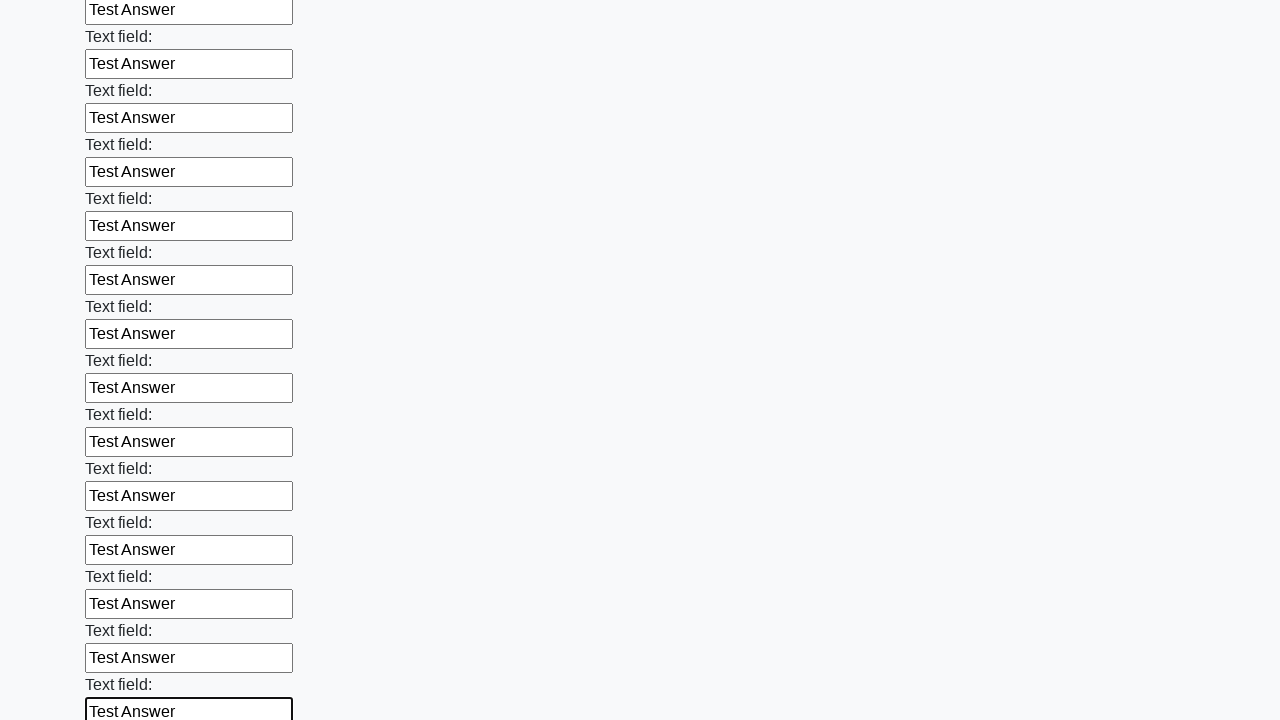

Filled text input field with 'Test Answer' on [type='text'] >> nth=70
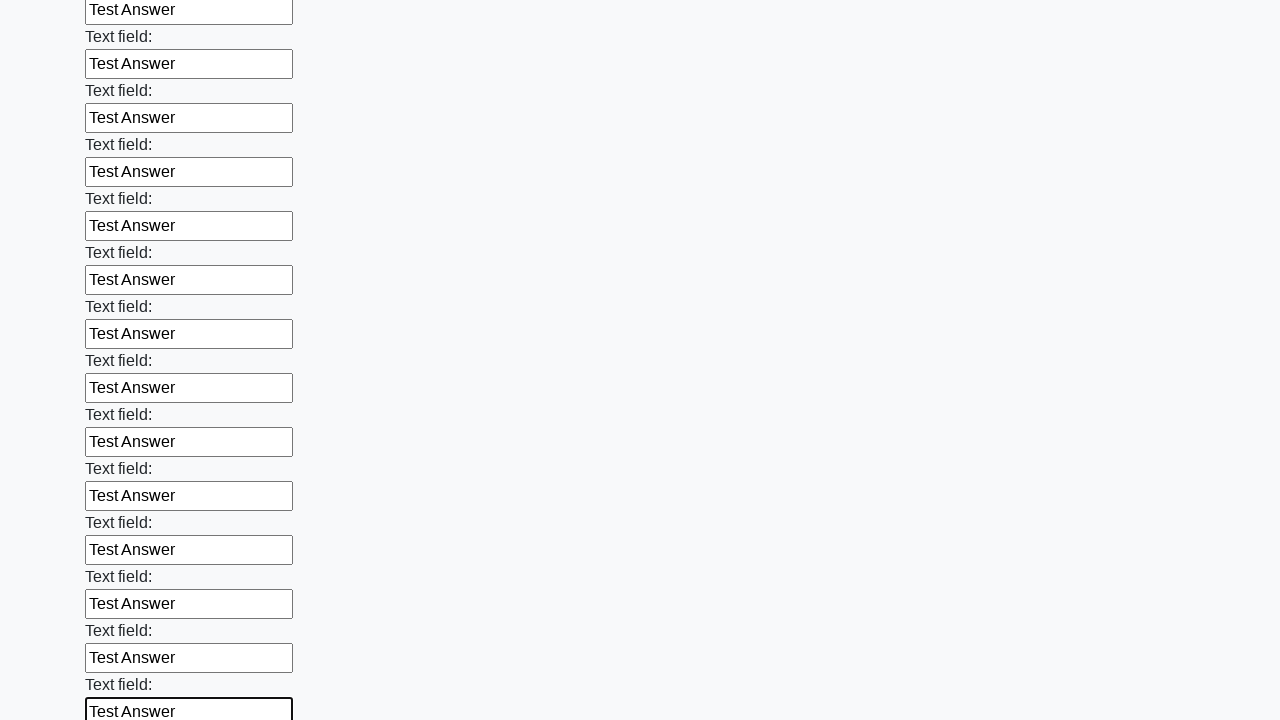

Filled text input field with 'Test Answer' on [type='text'] >> nth=71
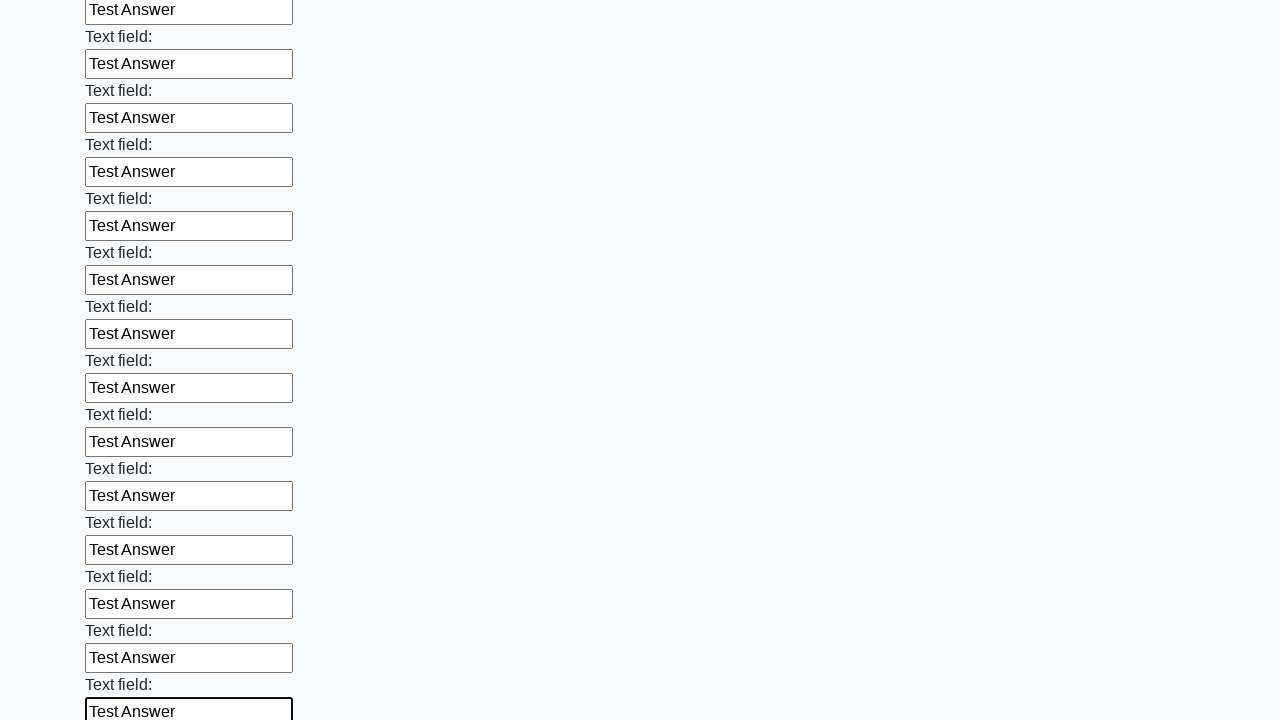

Filled text input field with 'Test Answer' on [type='text'] >> nth=72
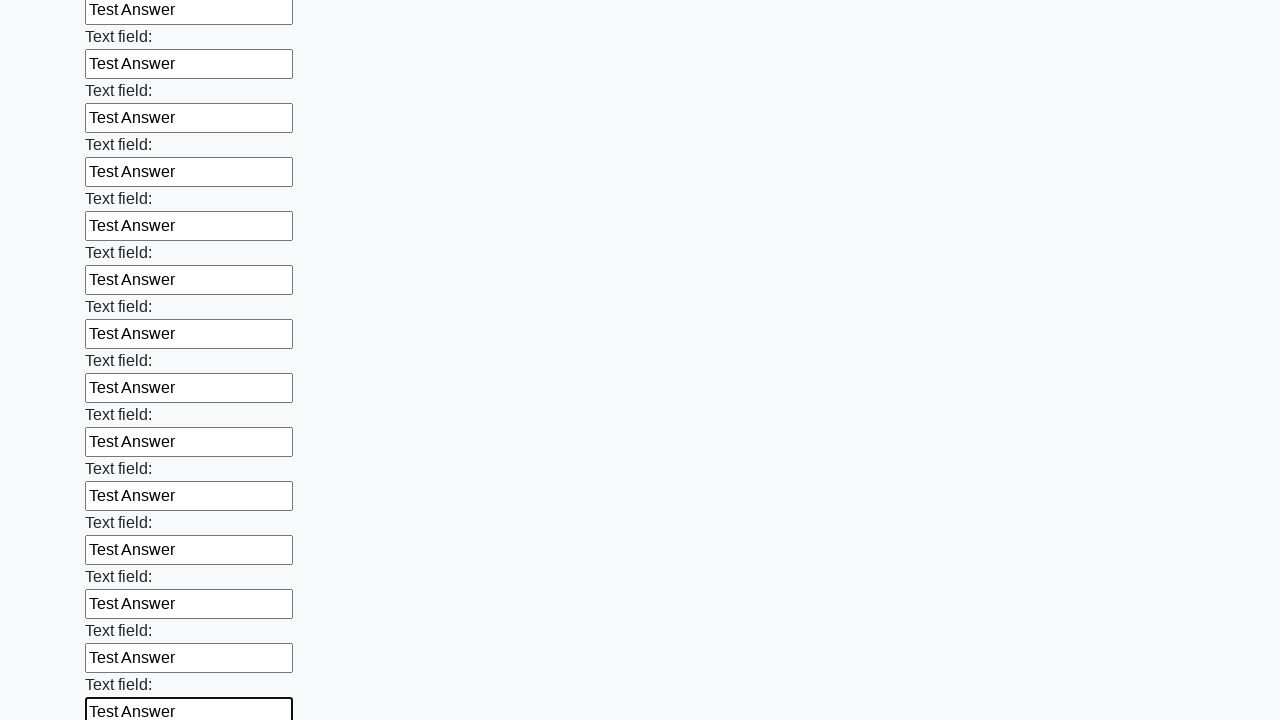

Filled text input field with 'Test Answer' on [type='text'] >> nth=73
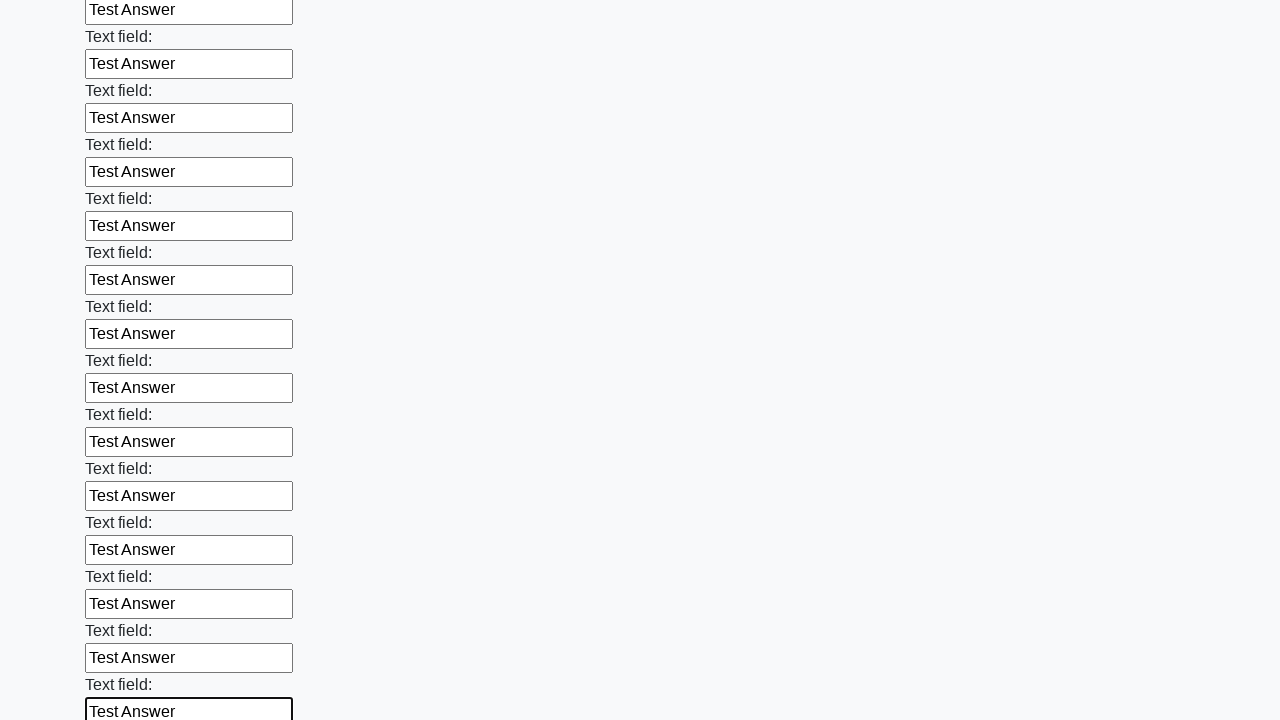

Filled text input field with 'Test Answer' on [type='text'] >> nth=74
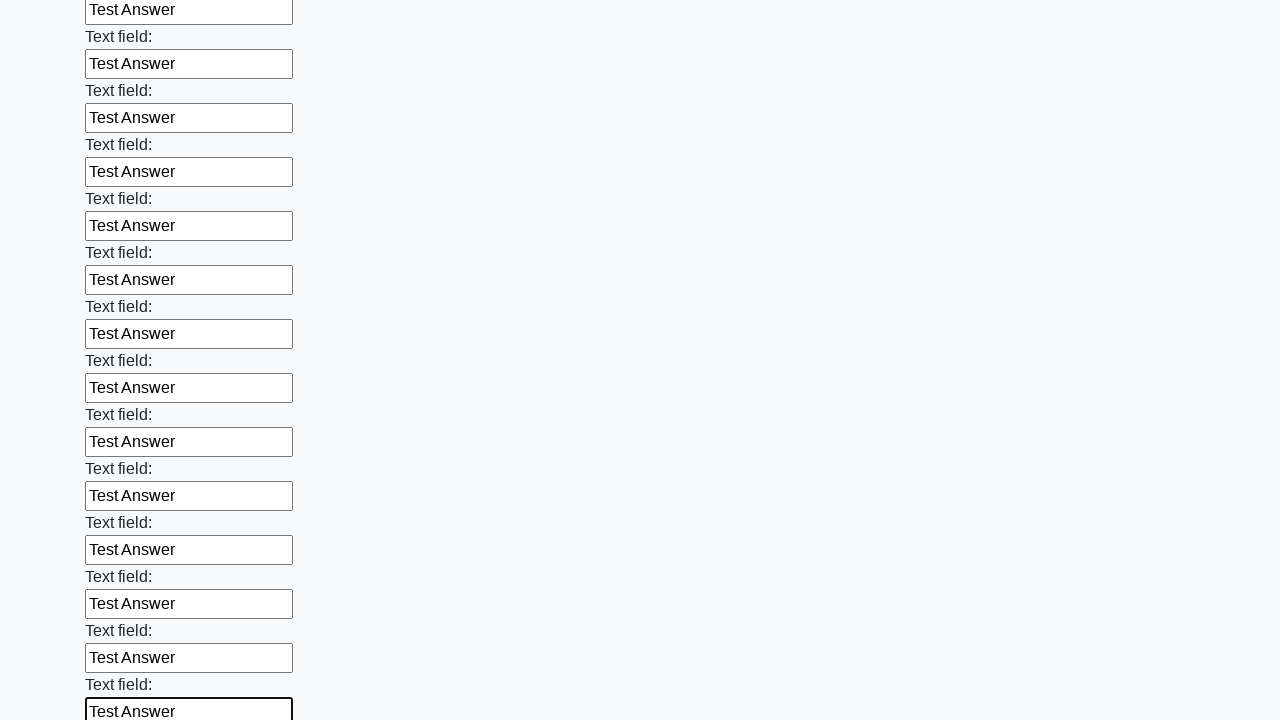

Filled text input field with 'Test Answer' on [type='text'] >> nth=75
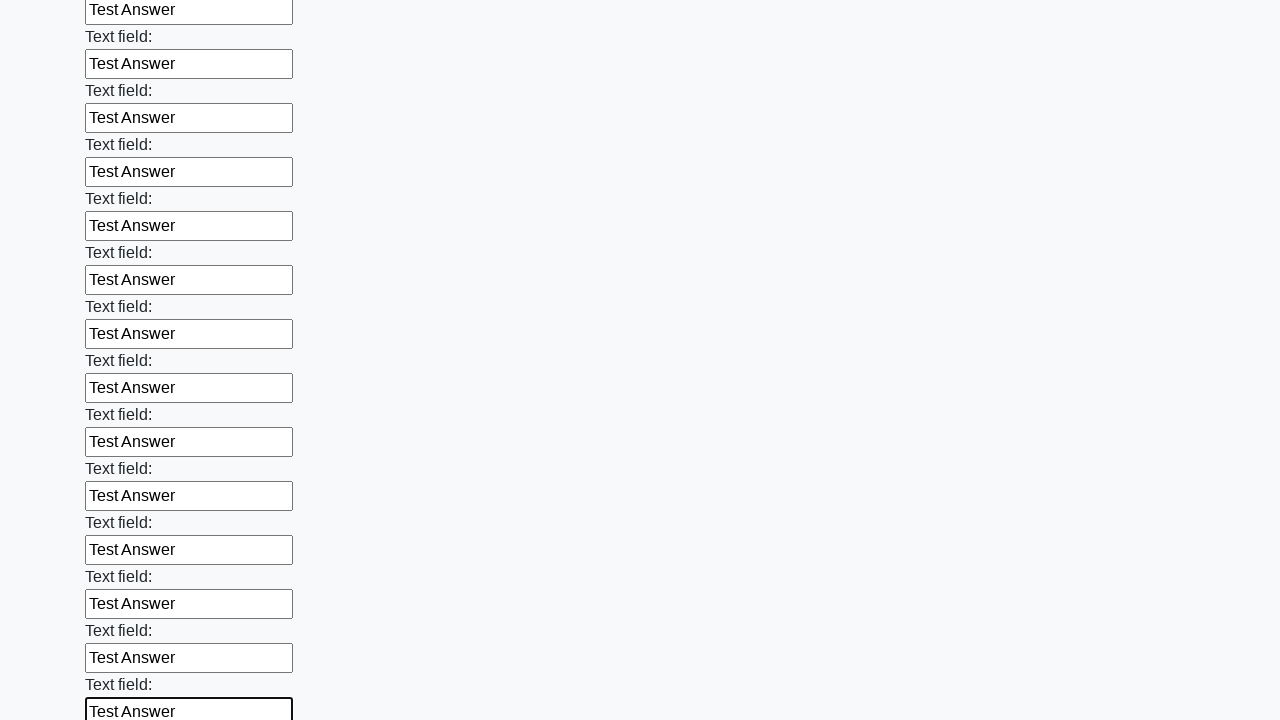

Filled text input field with 'Test Answer' on [type='text'] >> nth=76
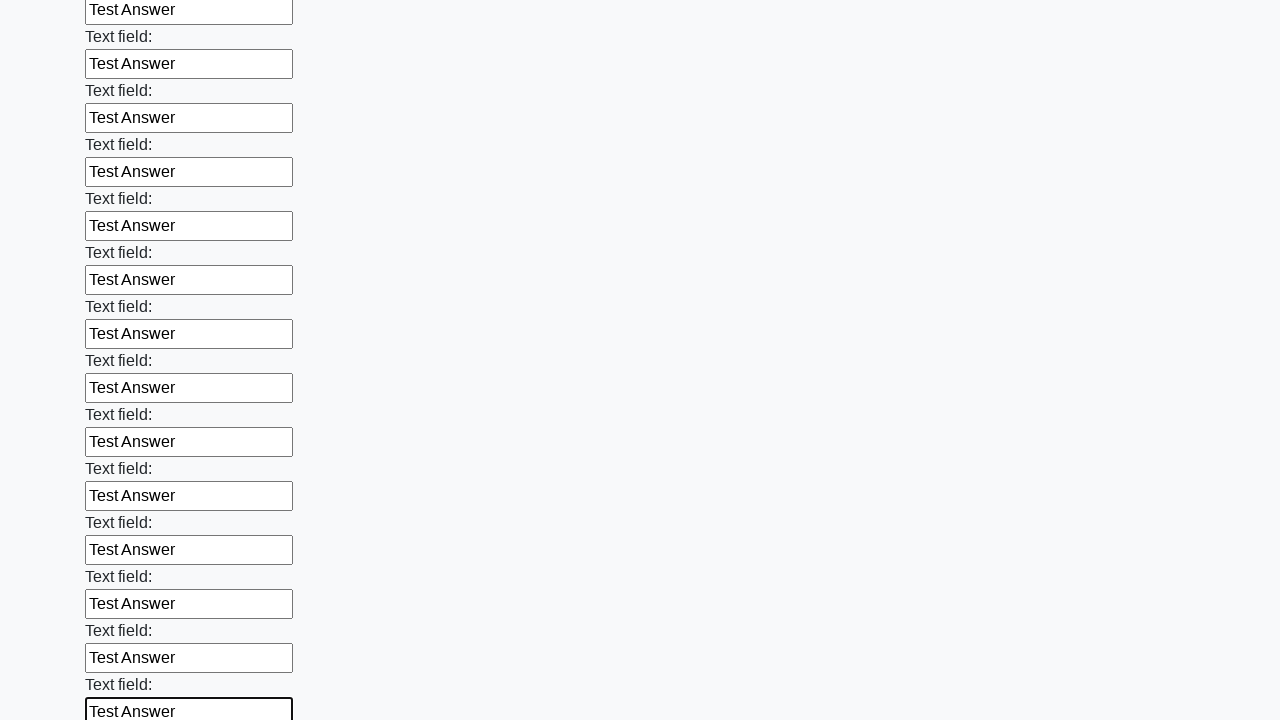

Filled text input field with 'Test Answer' on [type='text'] >> nth=77
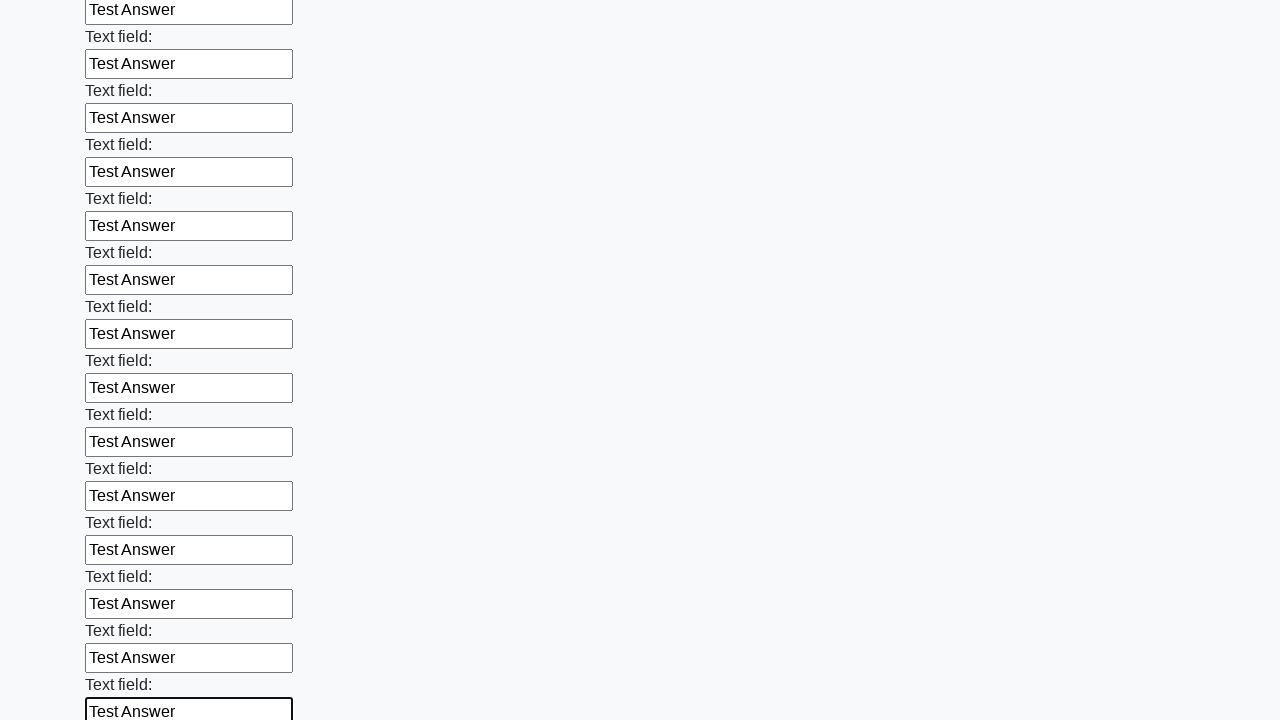

Filled text input field with 'Test Answer' on [type='text'] >> nth=78
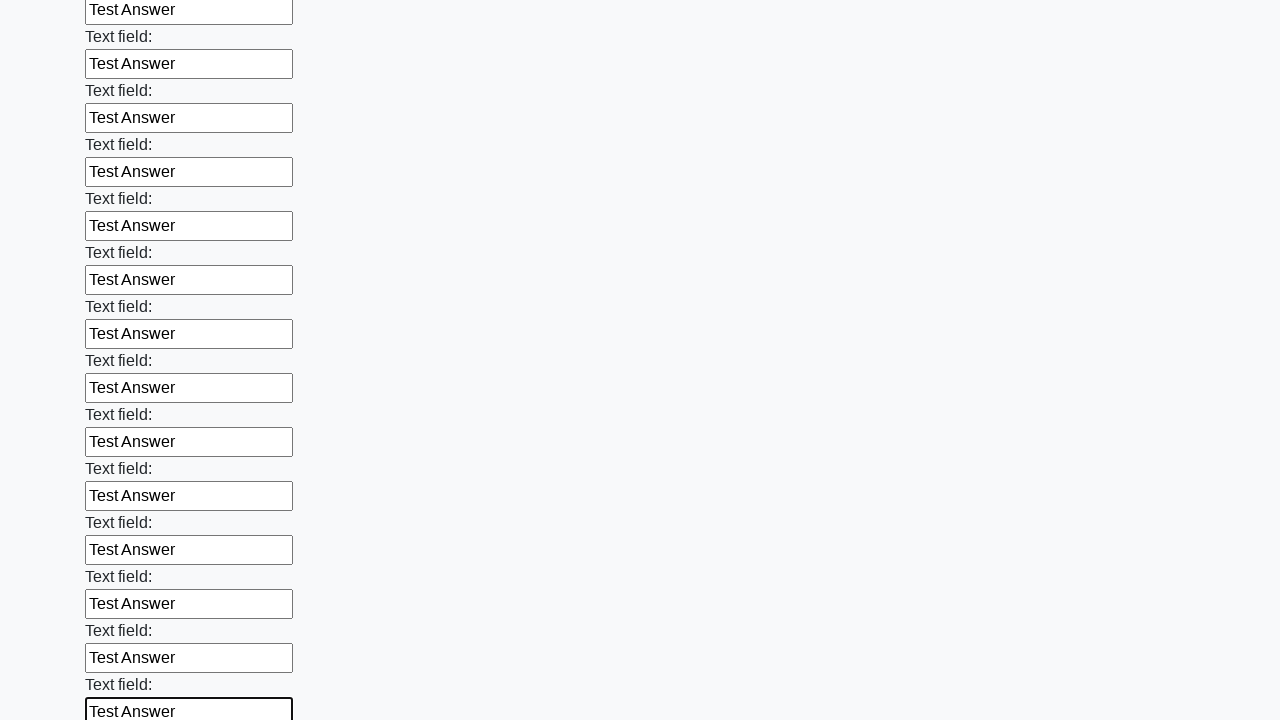

Filled text input field with 'Test Answer' on [type='text'] >> nth=79
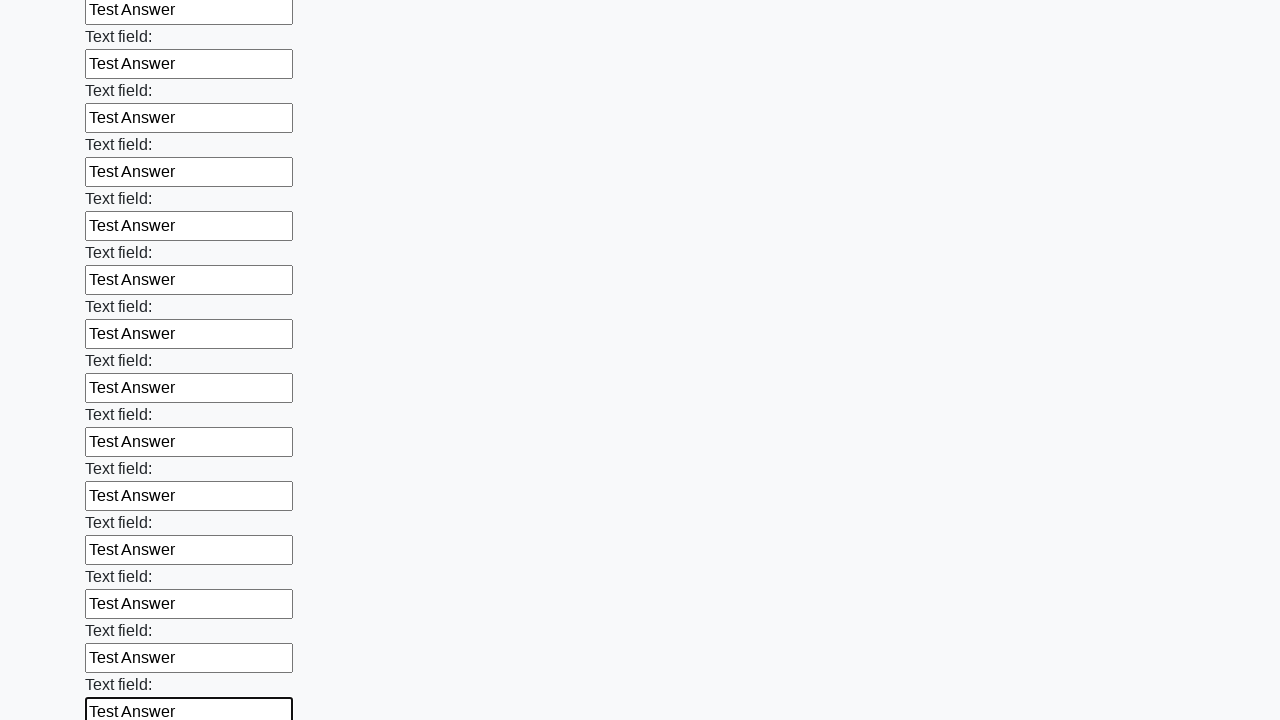

Filled text input field with 'Test Answer' on [type='text'] >> nth=80
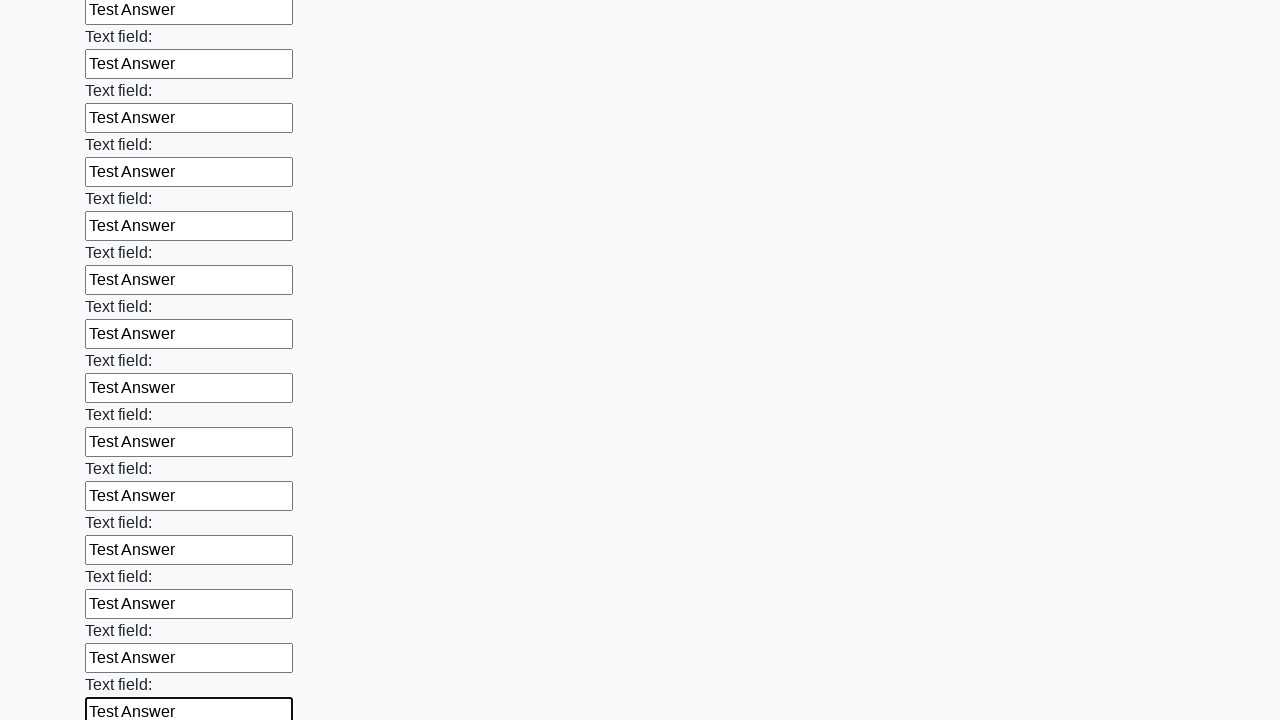

Filled text input field with 'Test Answer' on [type='text'] >> nth=81
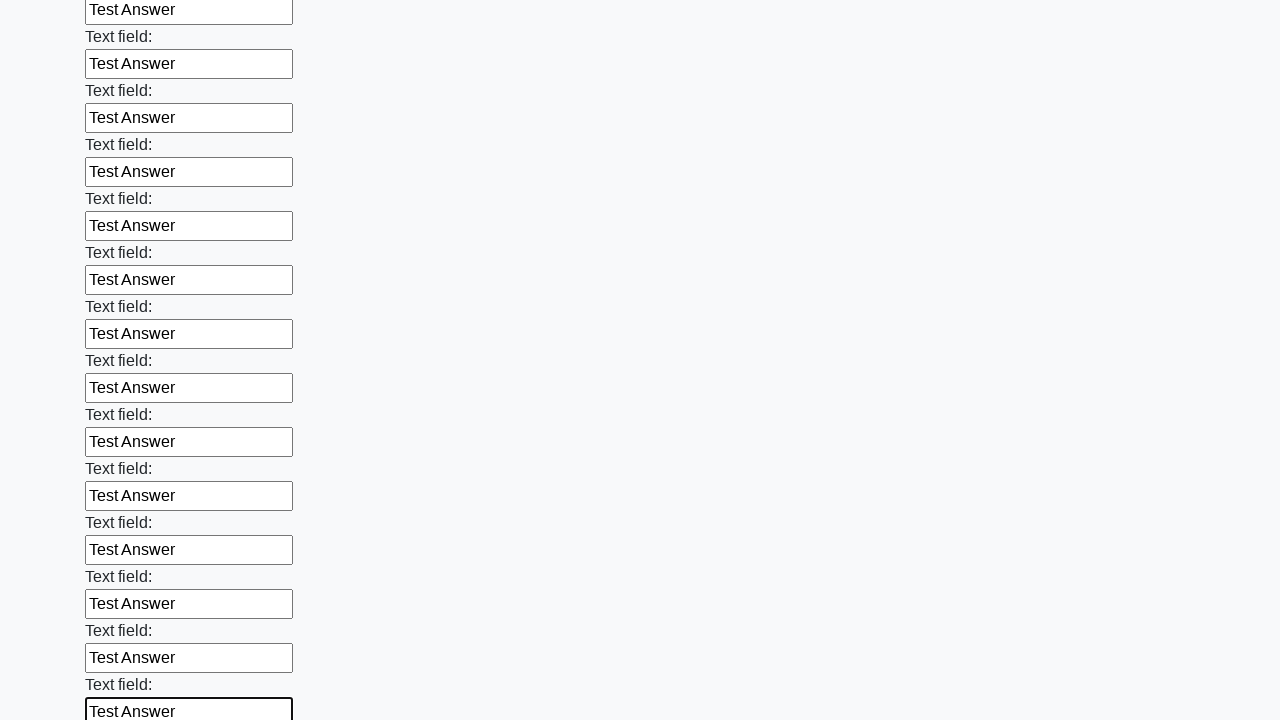

Filled text input field with 'Test Answer' on [type='text'] >> nth=82
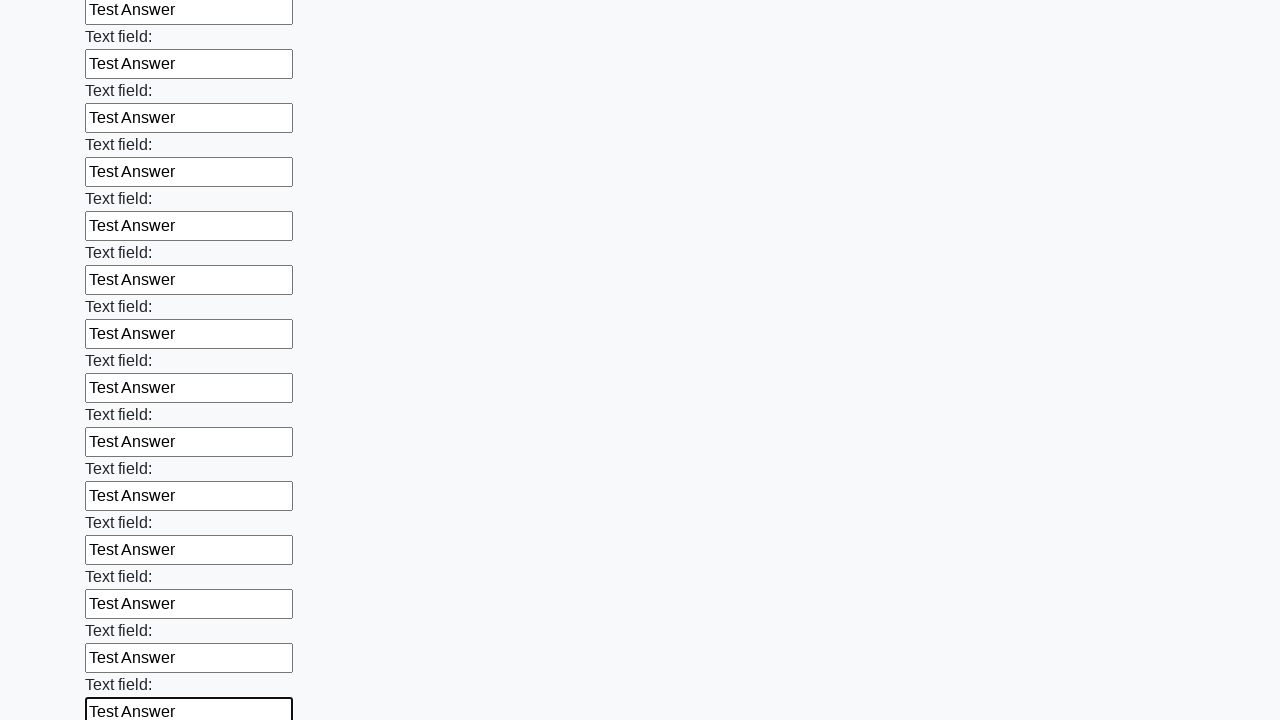

Filled text input field with 'Test Answer' on [type='text'] >> nth=83
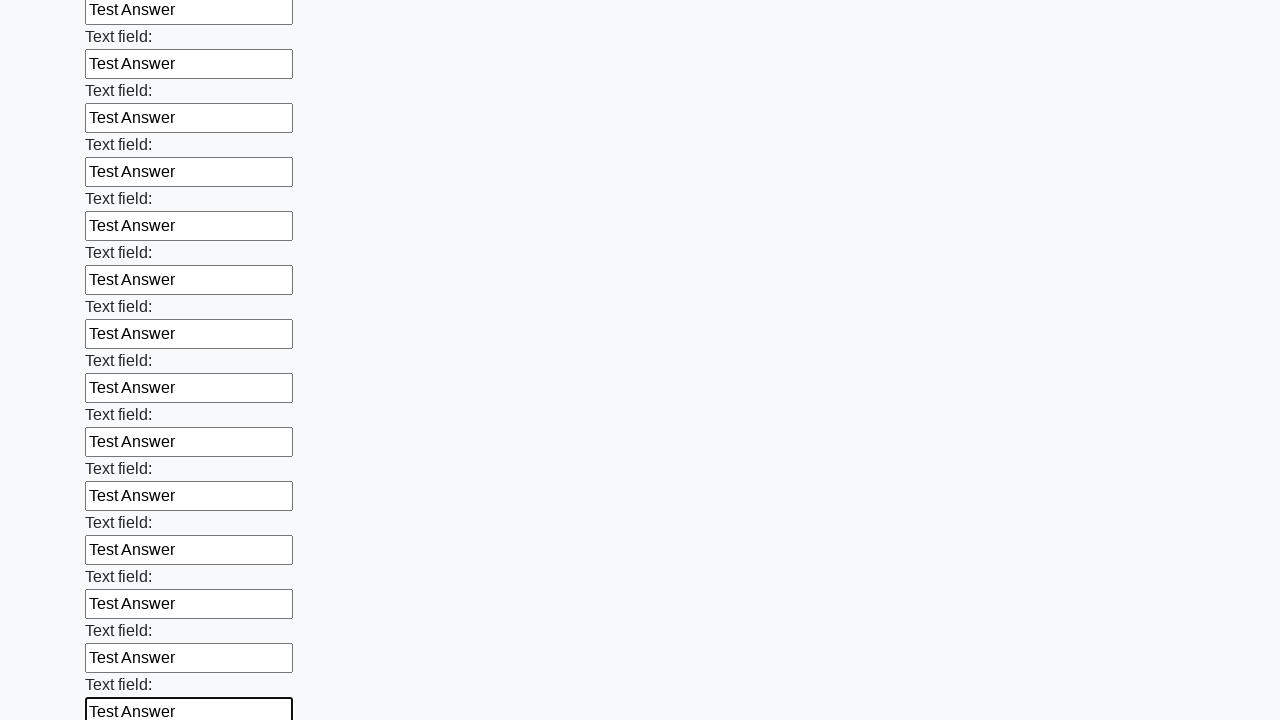

Filled text input field with 'Test Answer' on [type='text'] >> nth=84
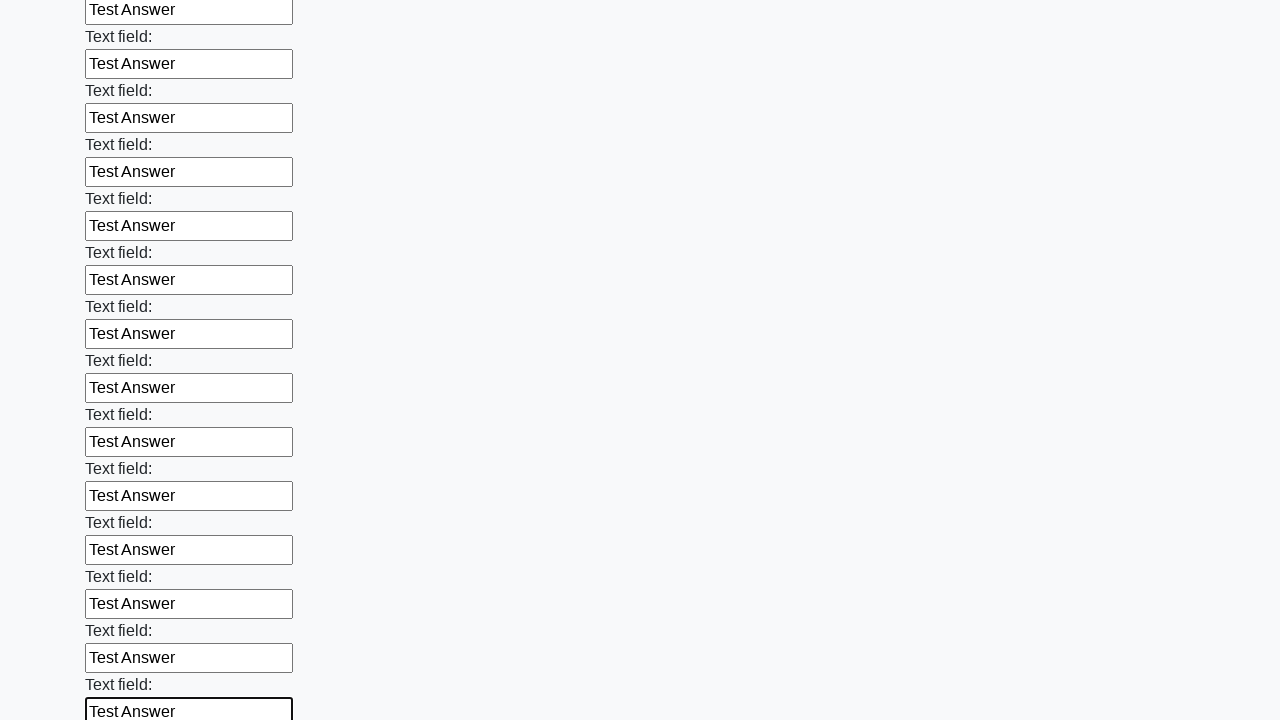

Filled text input field with 'Test Answer' on [type='text'] >> nth=85
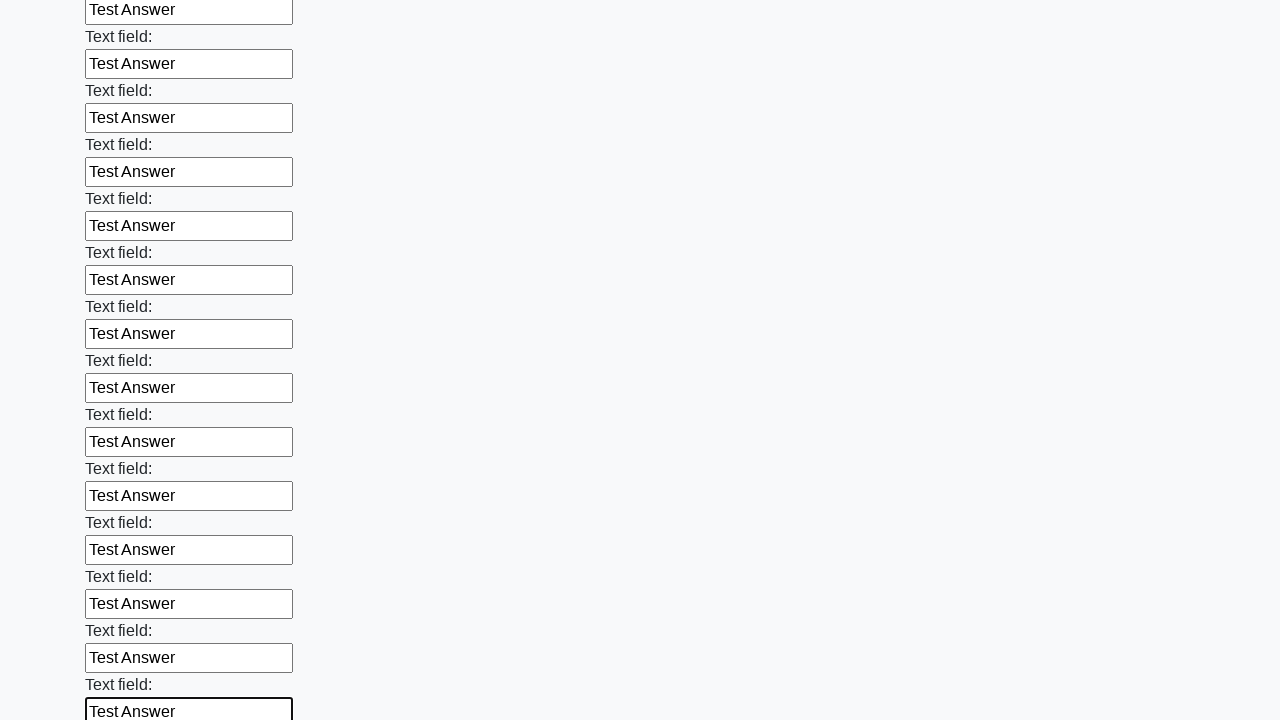

Filled text input field with 'Test Answer' on [type='text'] >> nth=86
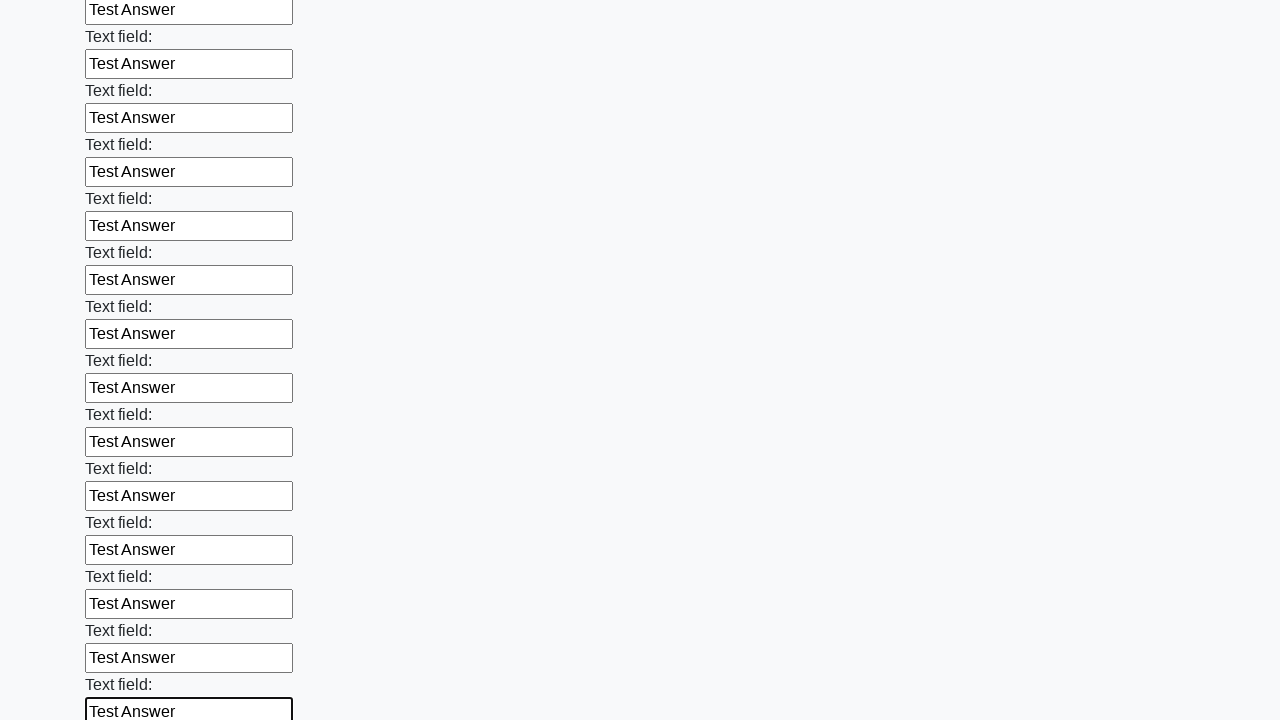

Filled text input field with 'Test Answer' on [type='text'] >> nth=87
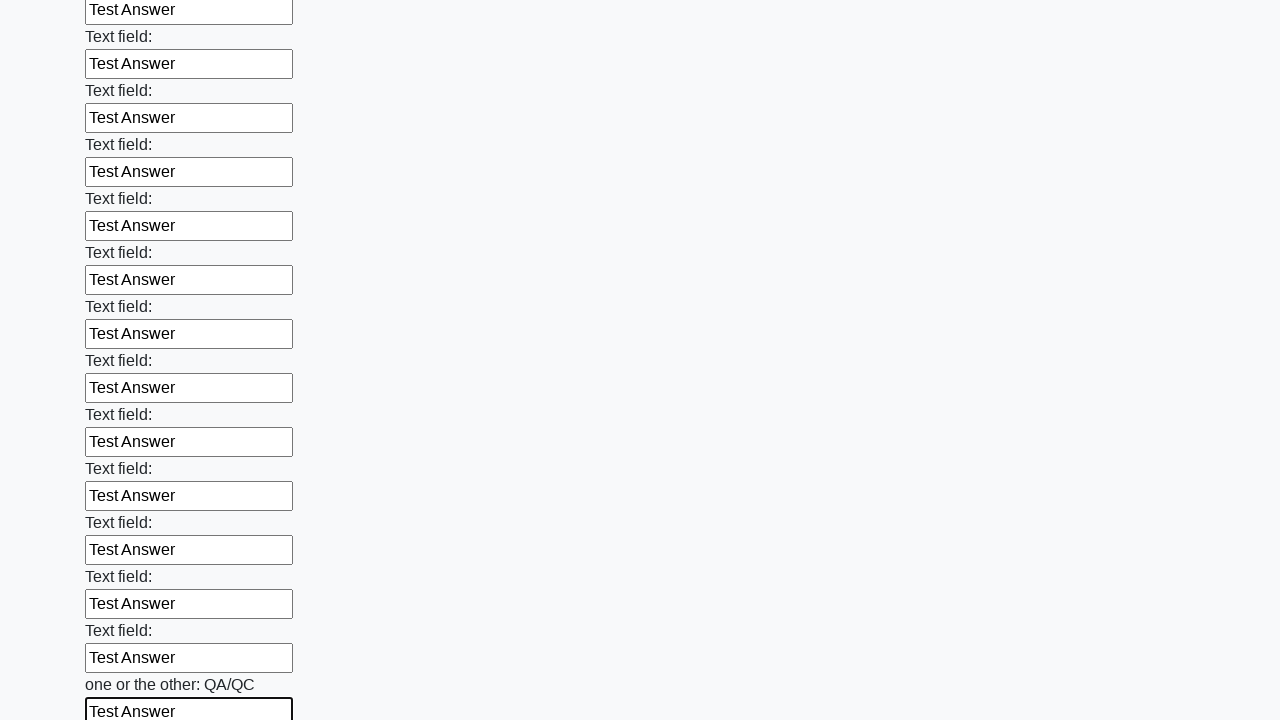

Filled text input field with 'Test Answer' on [type='text'] >> nth=88
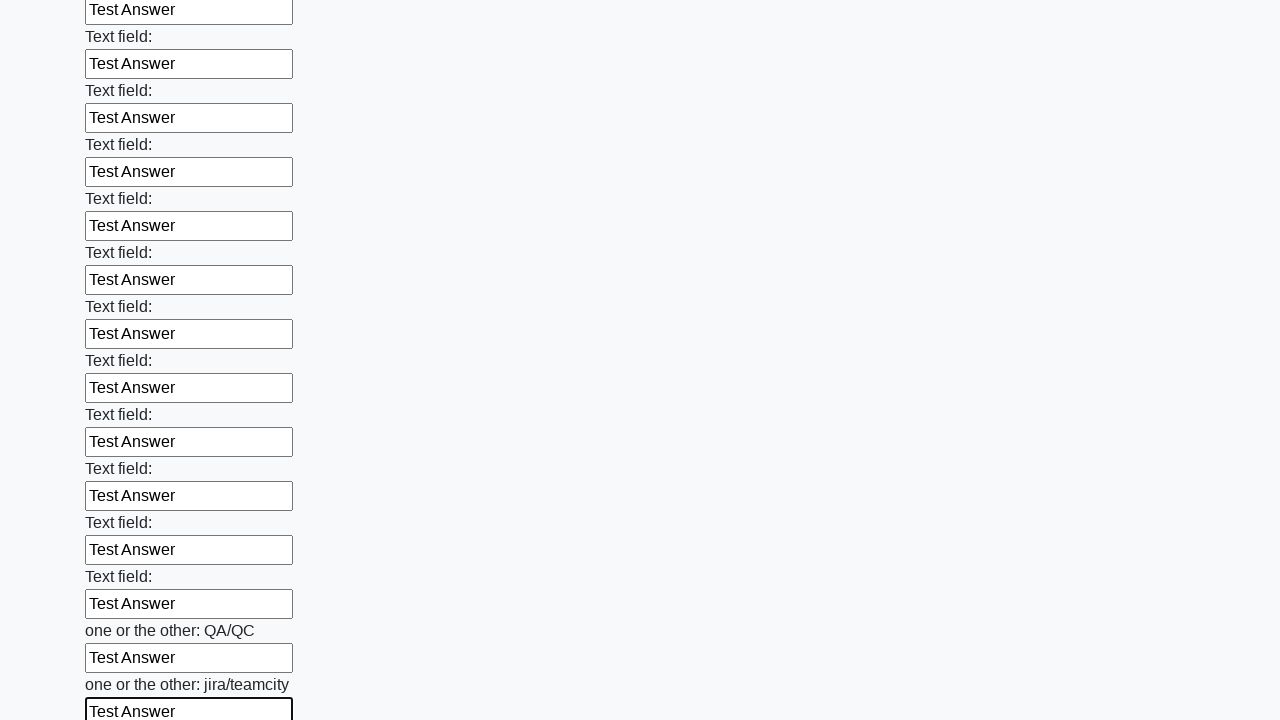

Filled text input field with 'Test Answer' on [type='text'] >> nth=89
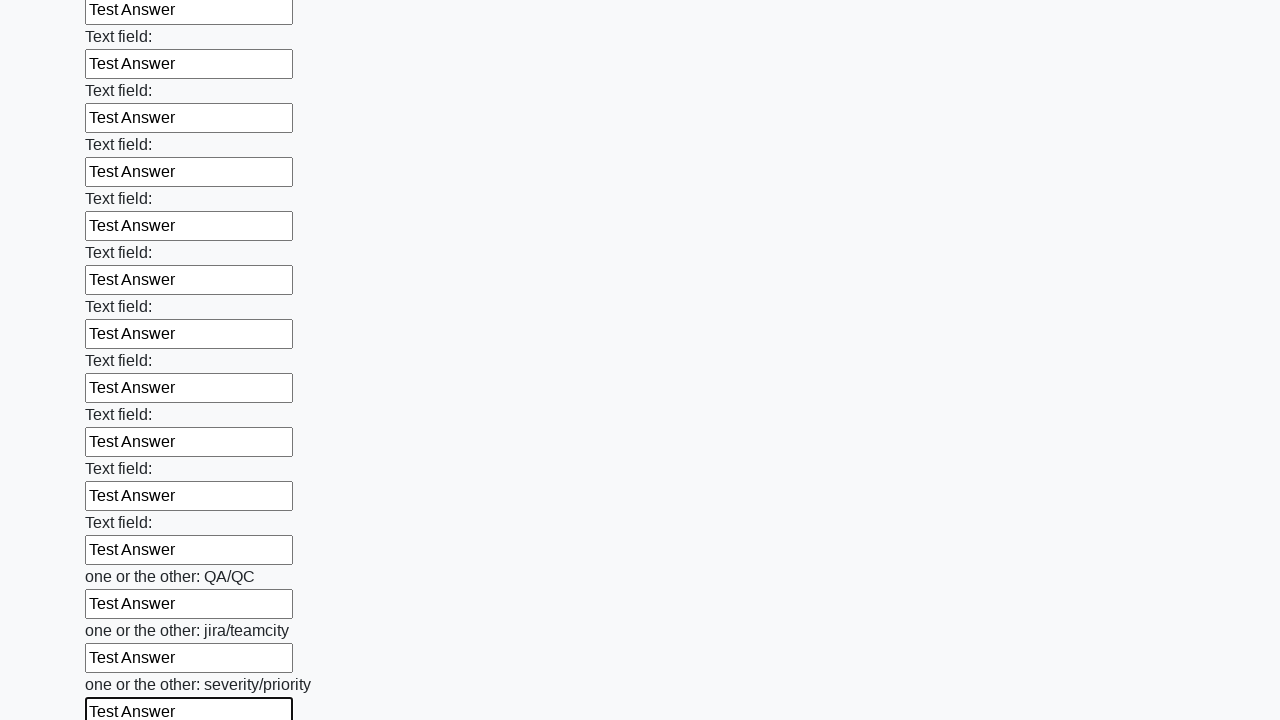

Filled text input field with 'Test Answer' on [type='text'] >> nth=90
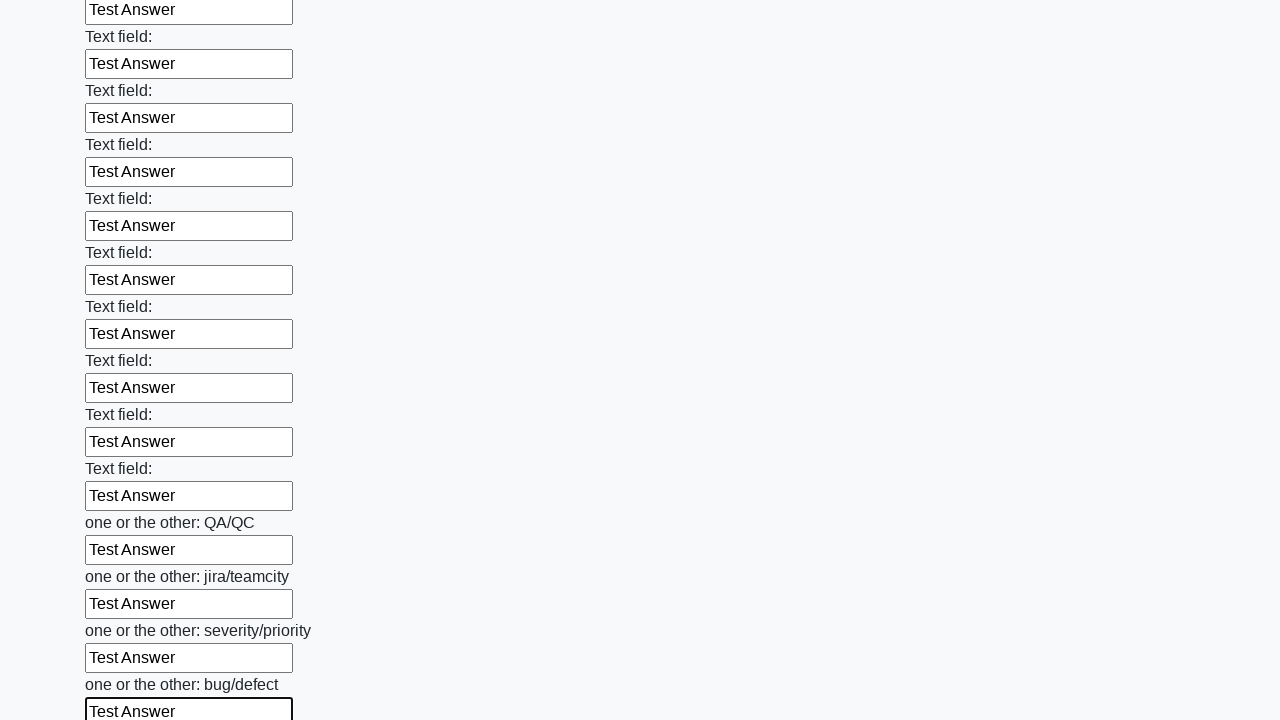

Filled text input field with 'Test Answer' on [type='text'] >> nth=91
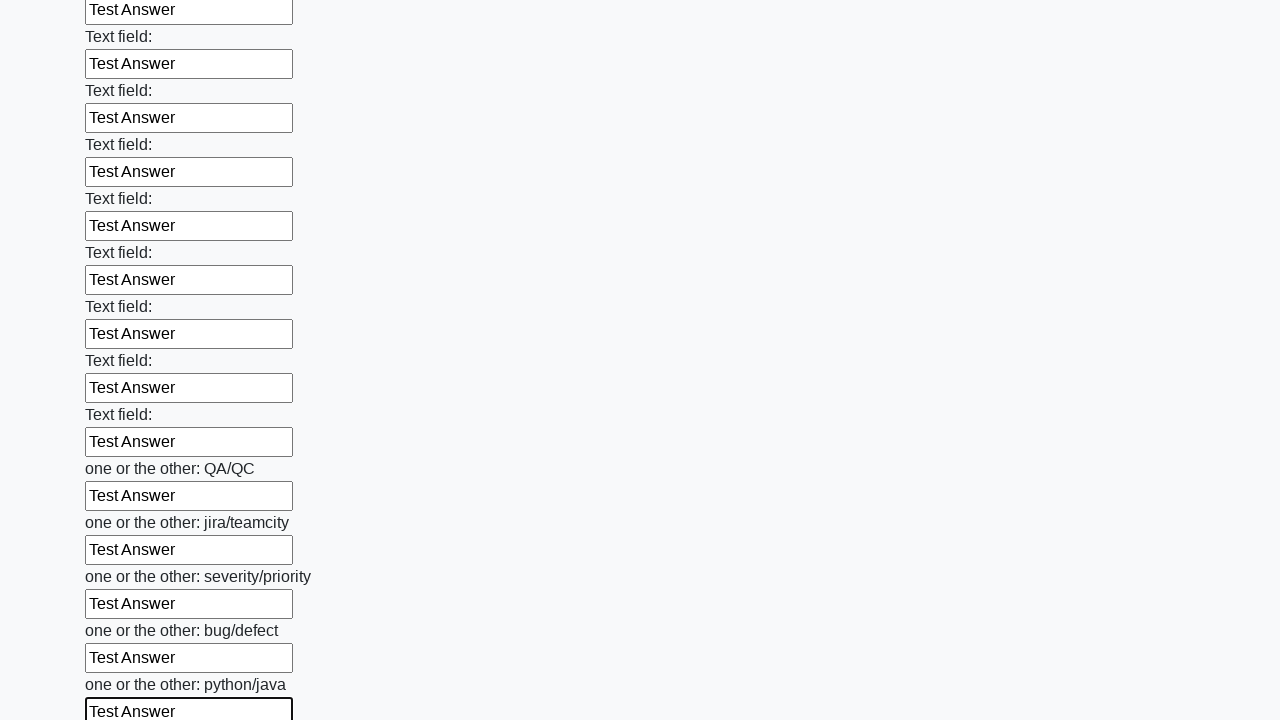

Filled text input field with 'Test Answer' on [type='text'] >> nth=92
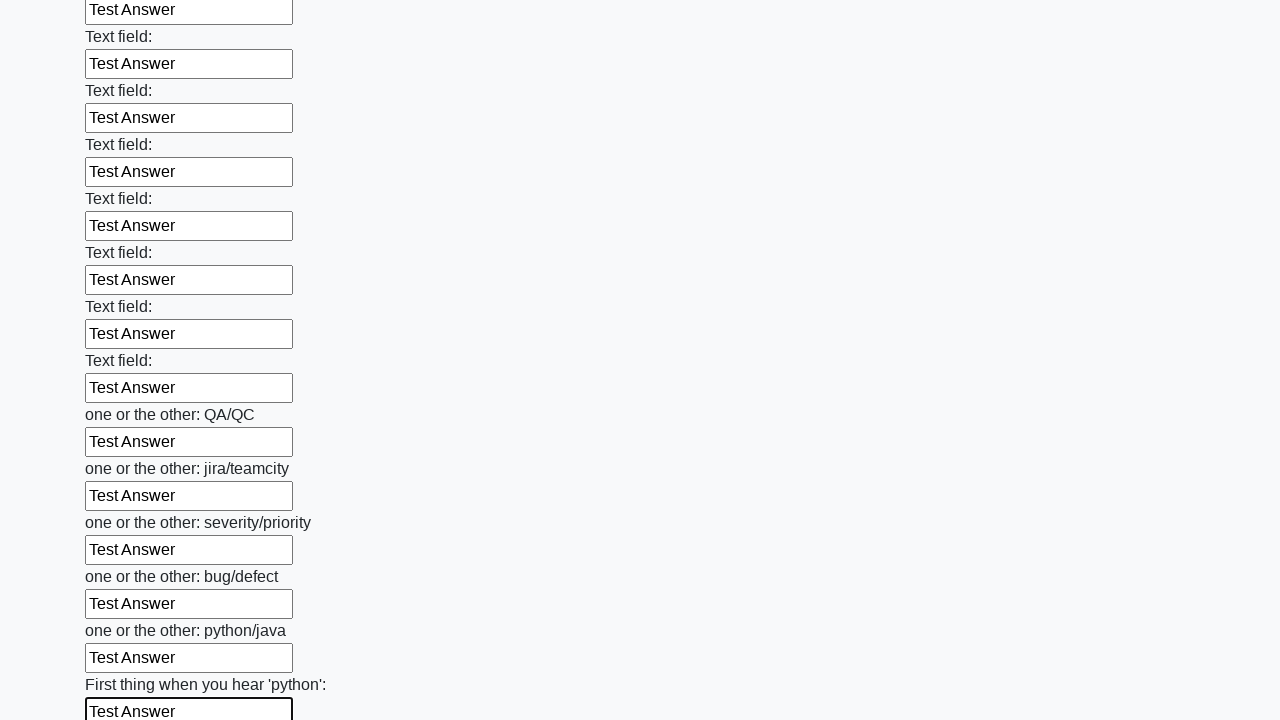

Filled text input field with 'Test Answer' on [type='text'] >> nth=93
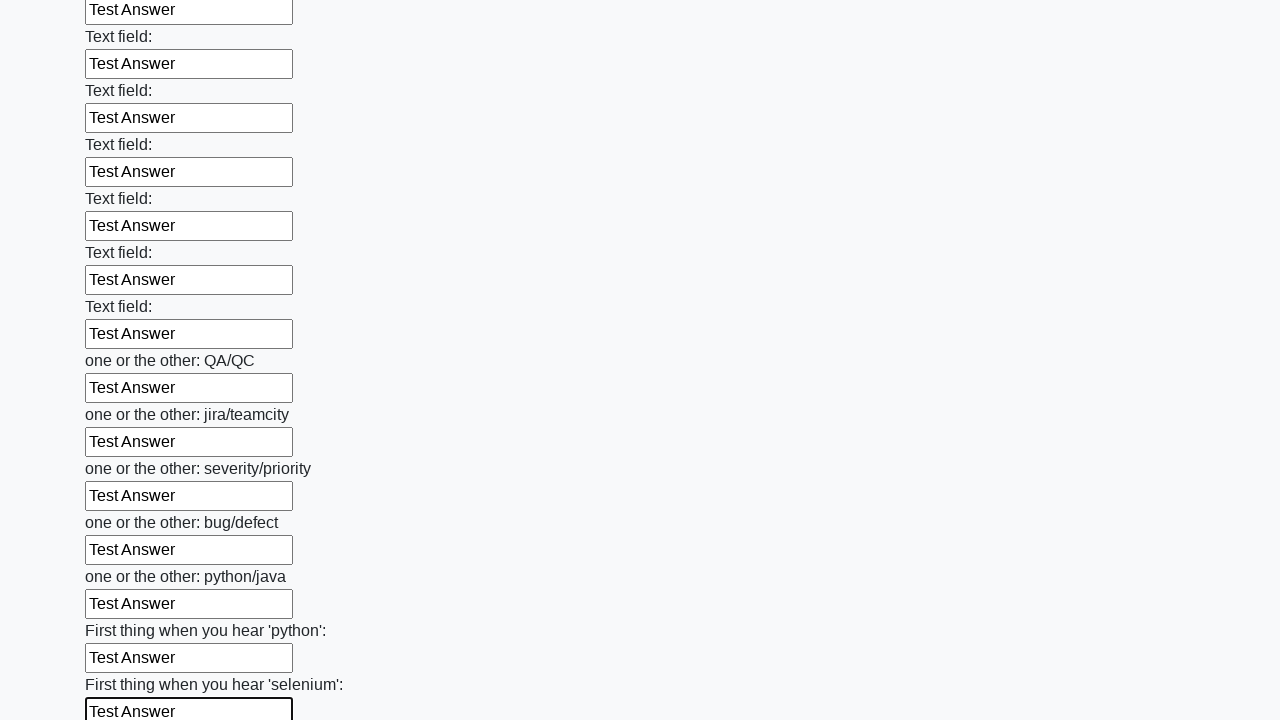

Filled text input field with 'Test Answer' on [type='text'] >> nth=94
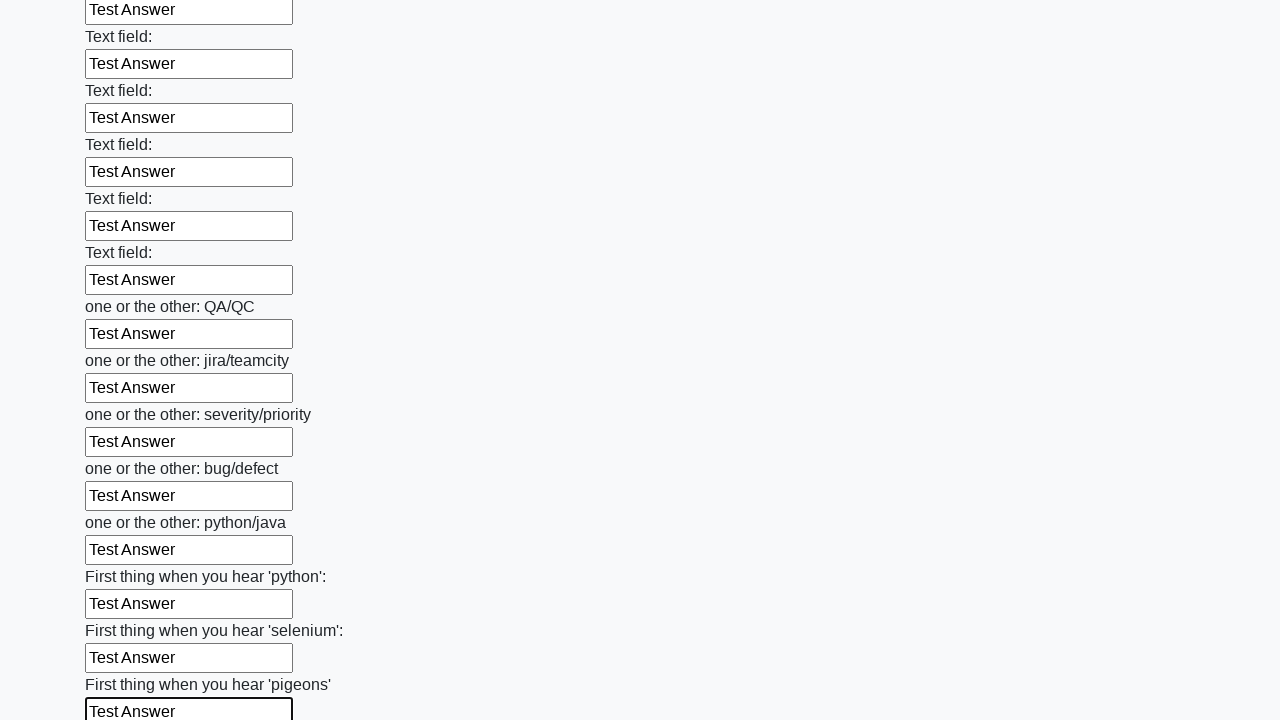

Filled text input field with 'Test Answer' on [type='text'] >> nth=95
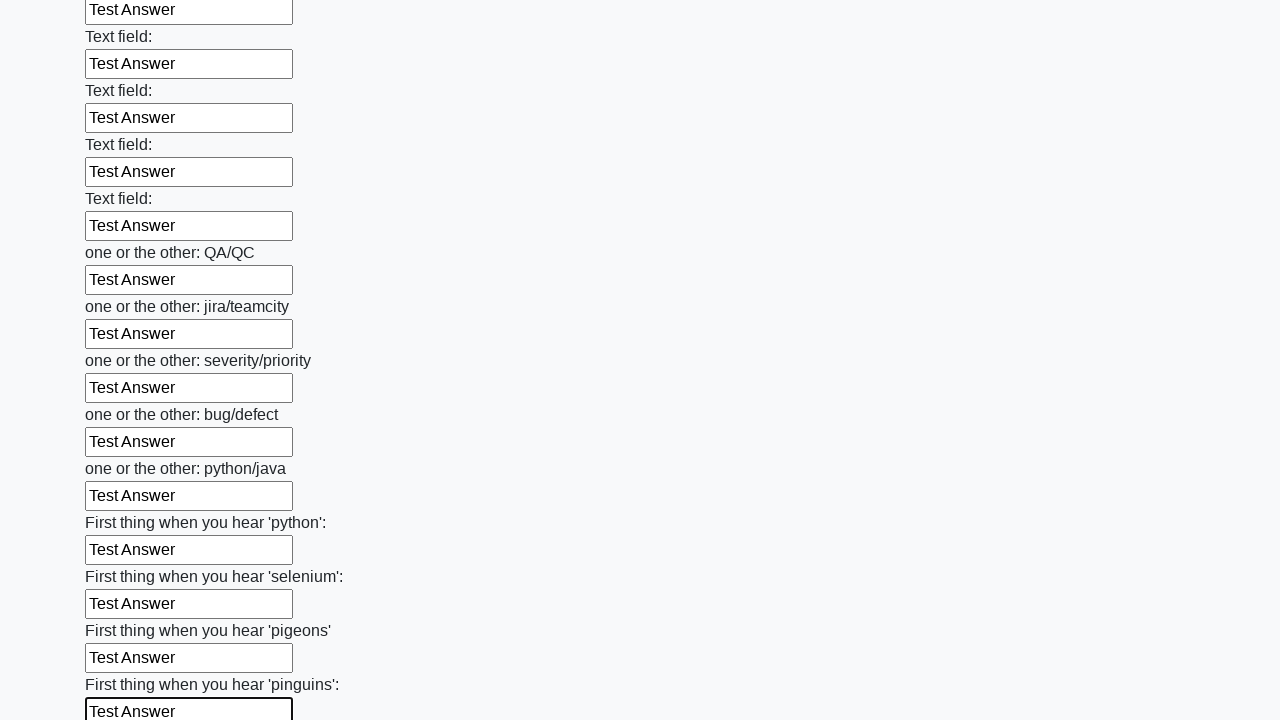

Filled text input field with 'Test Answer' on [type='text'] >> nth=96
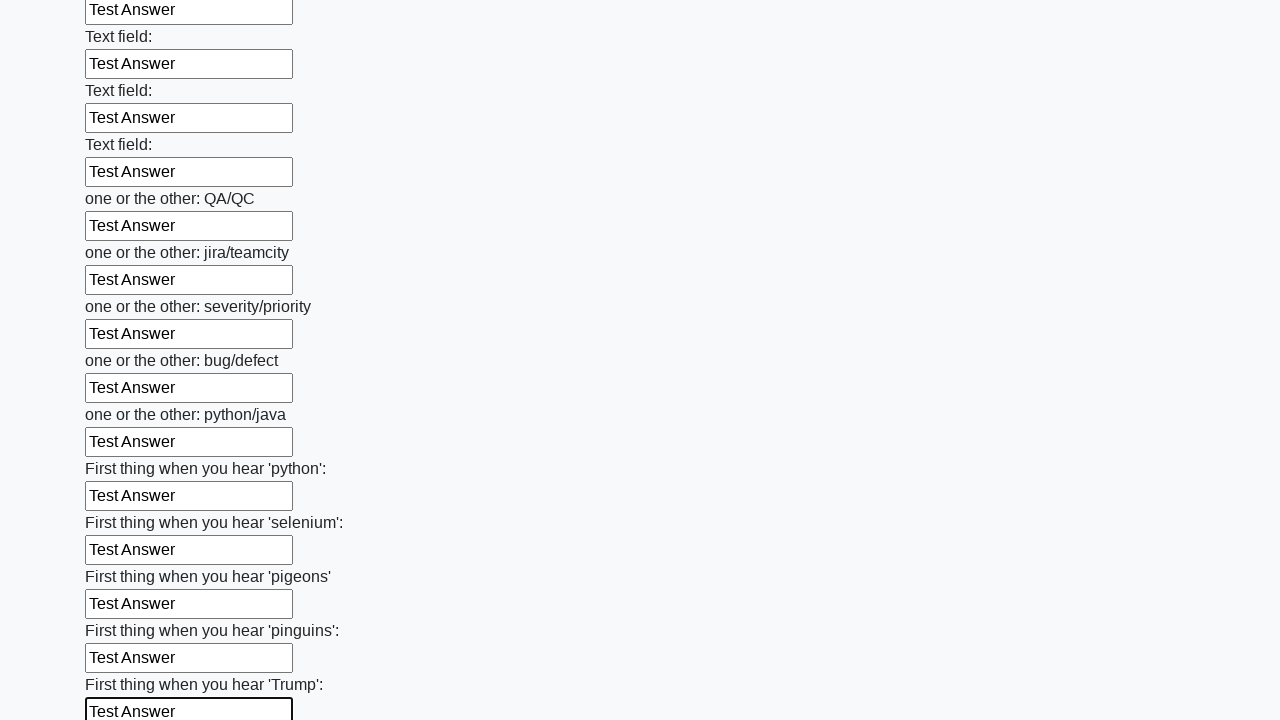

Filled text input field with 'Test Answer' on [type='text'] >> nth=97
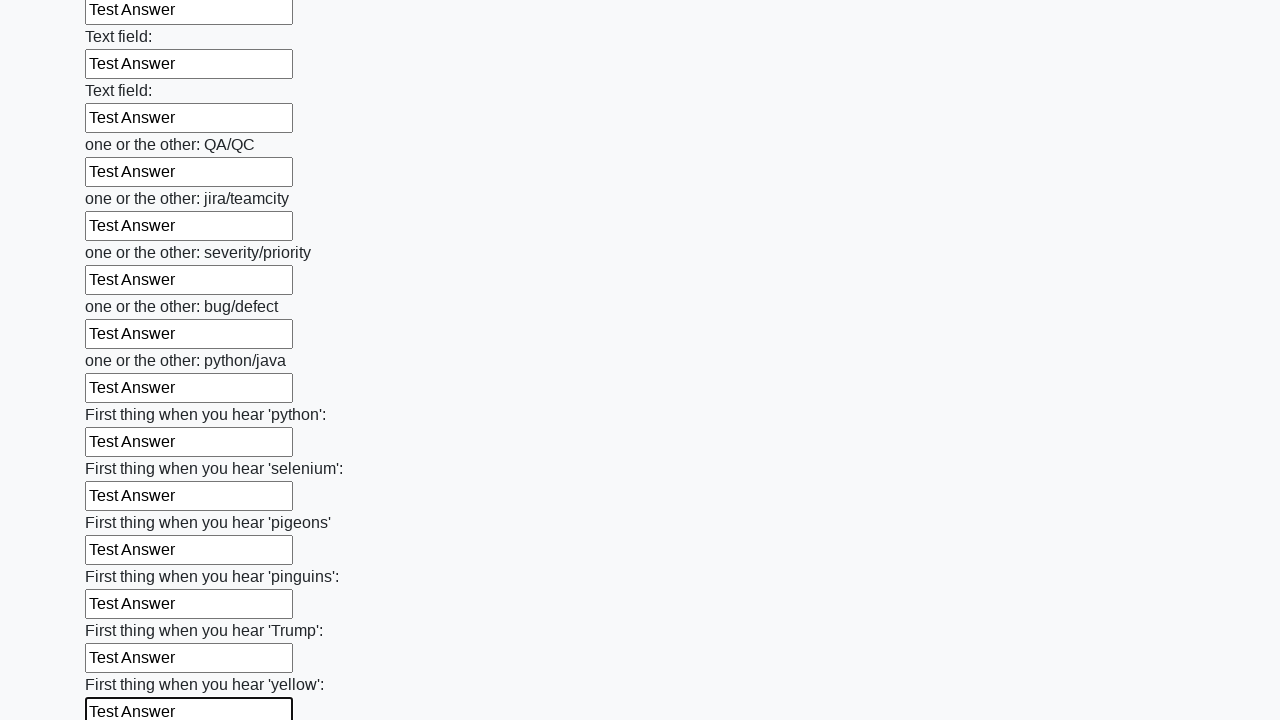

Filled text input field with 'Test Answer' on [type='text'] >> nth=98
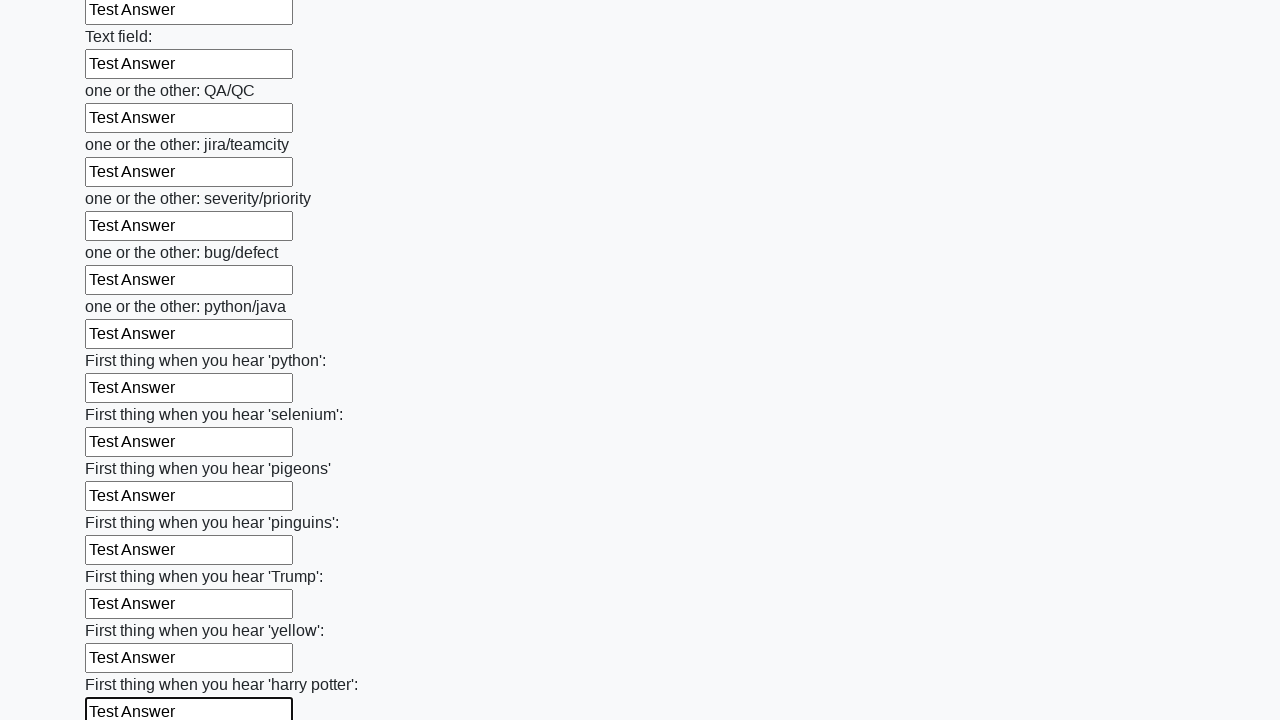

Filled text input field with 'Test Answer' on [type='text'] >> nth=99
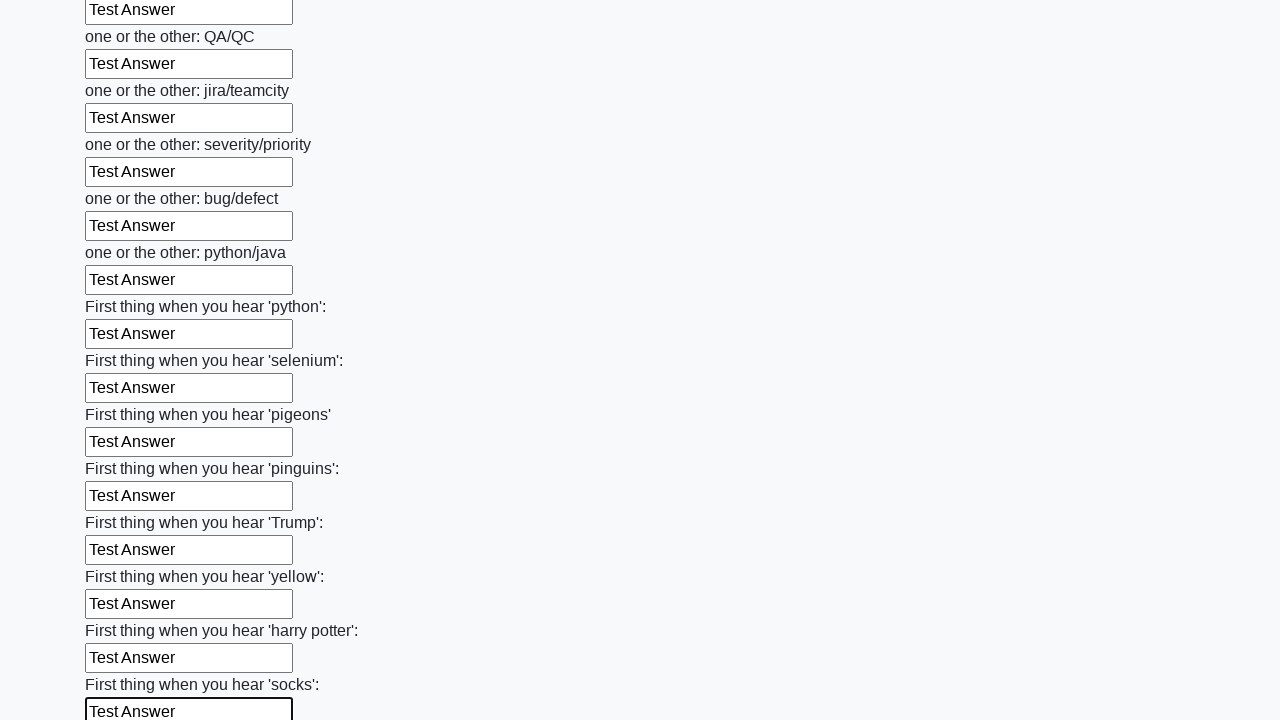

Clicked submit button to submit the form at (123, 611) on button.btn
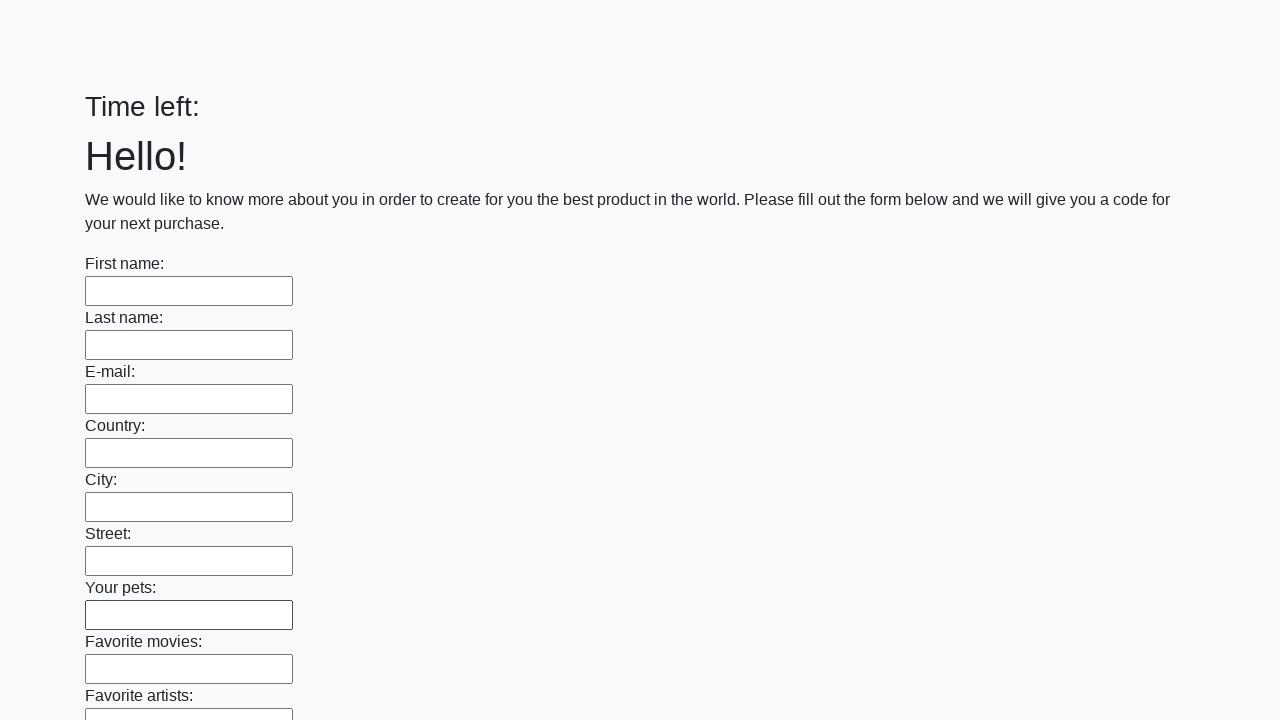

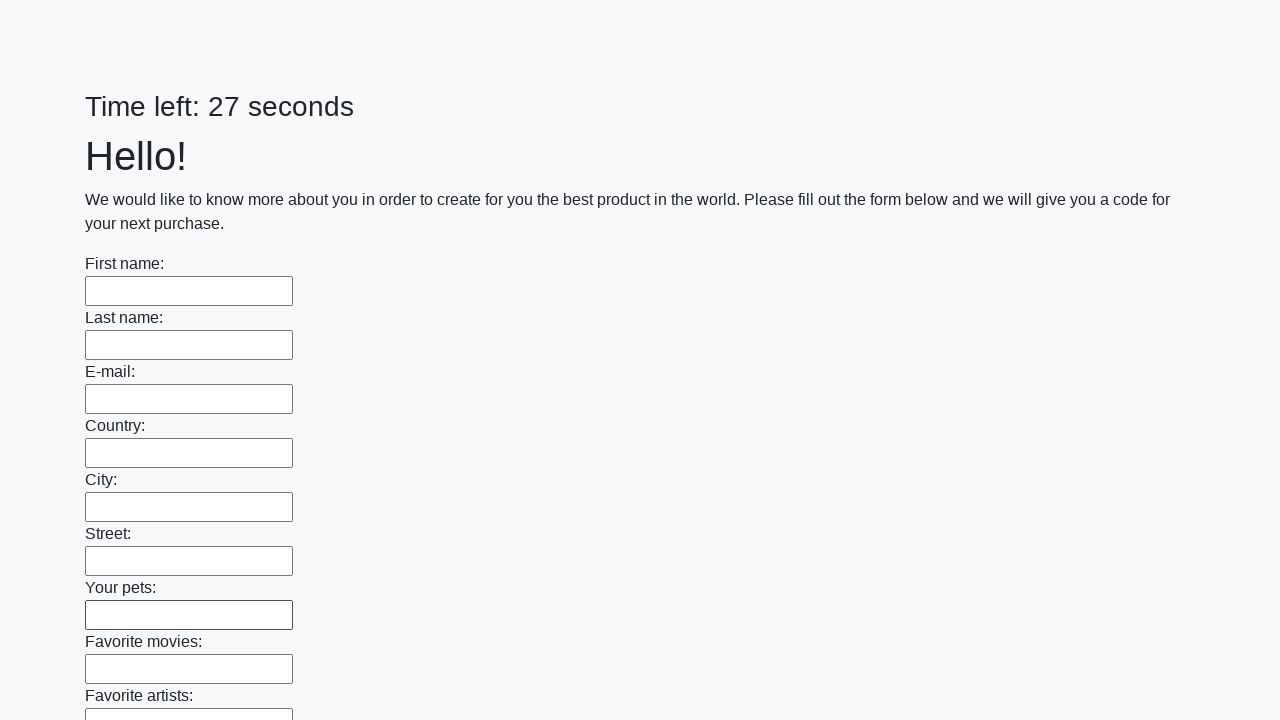